Automates the Wingstop customer survey by clicking through survey pages until reaching the email submission page, then fills in the email fields and submits the survey.

Starting URL: https://mywingstopsurvey.com/usa

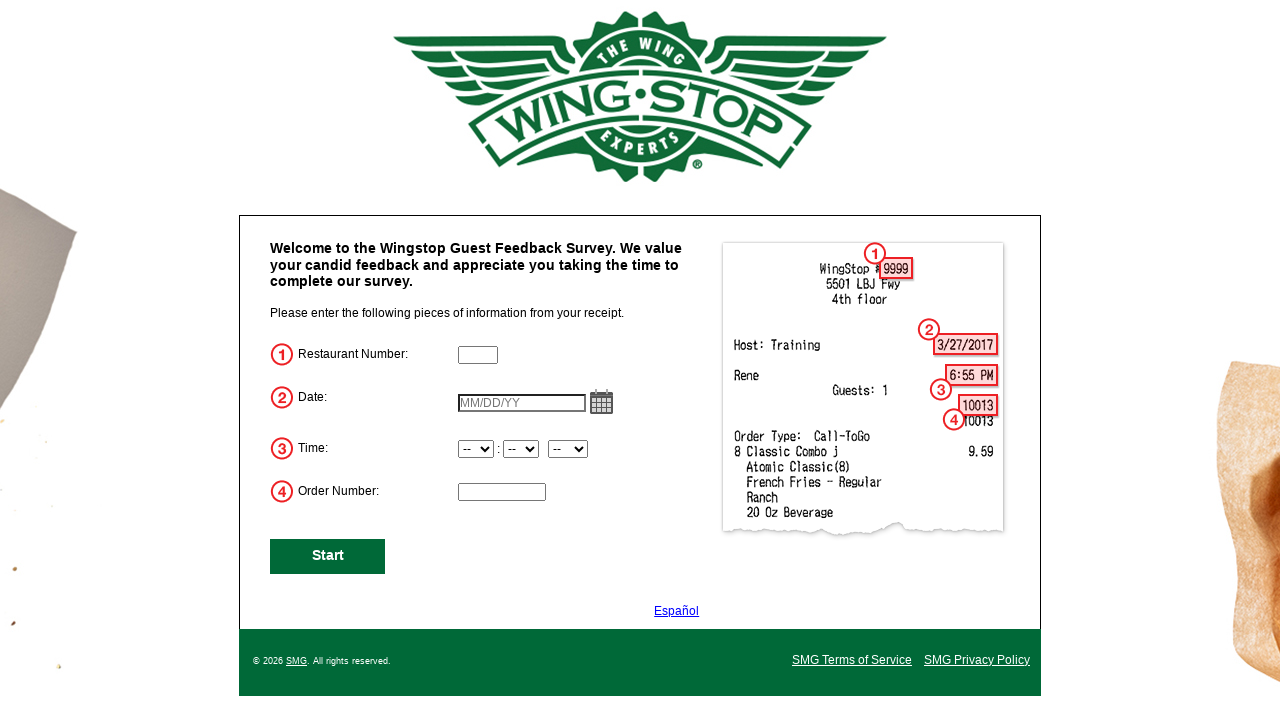

Clicked Next button to advance through initial survey pages at (328, 556) on #NextButton
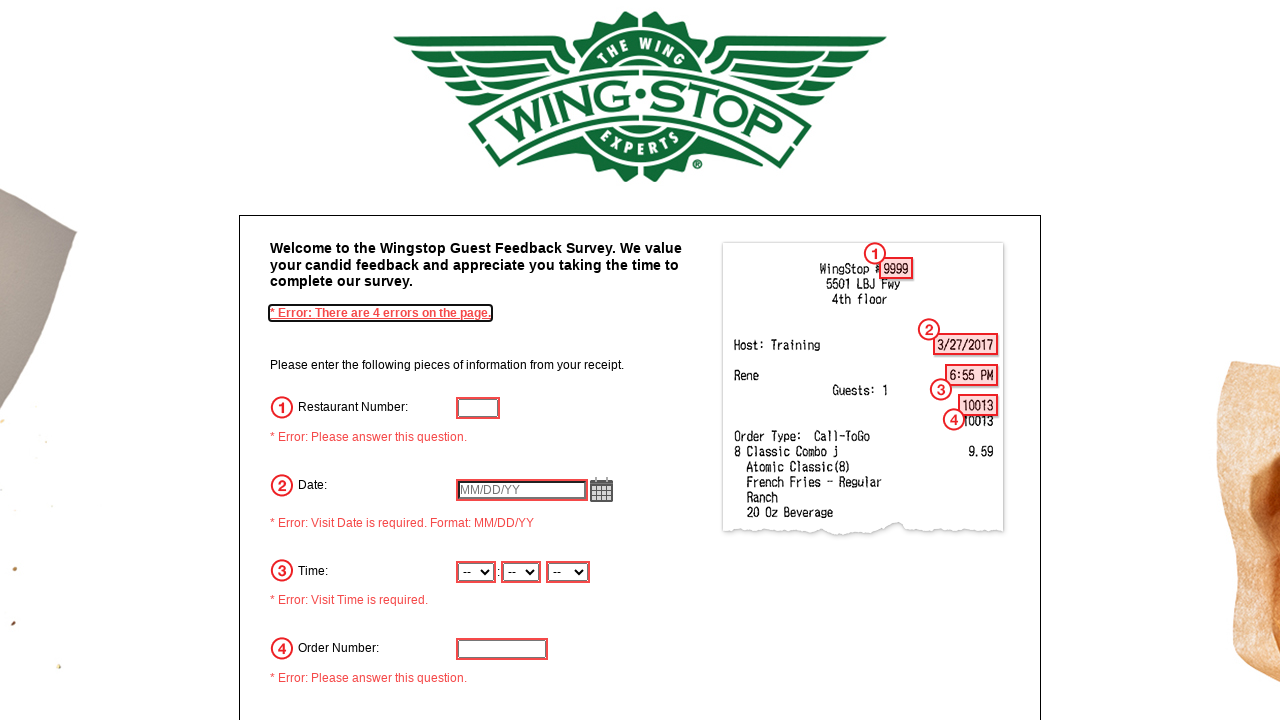

Waited 1 second for page to load
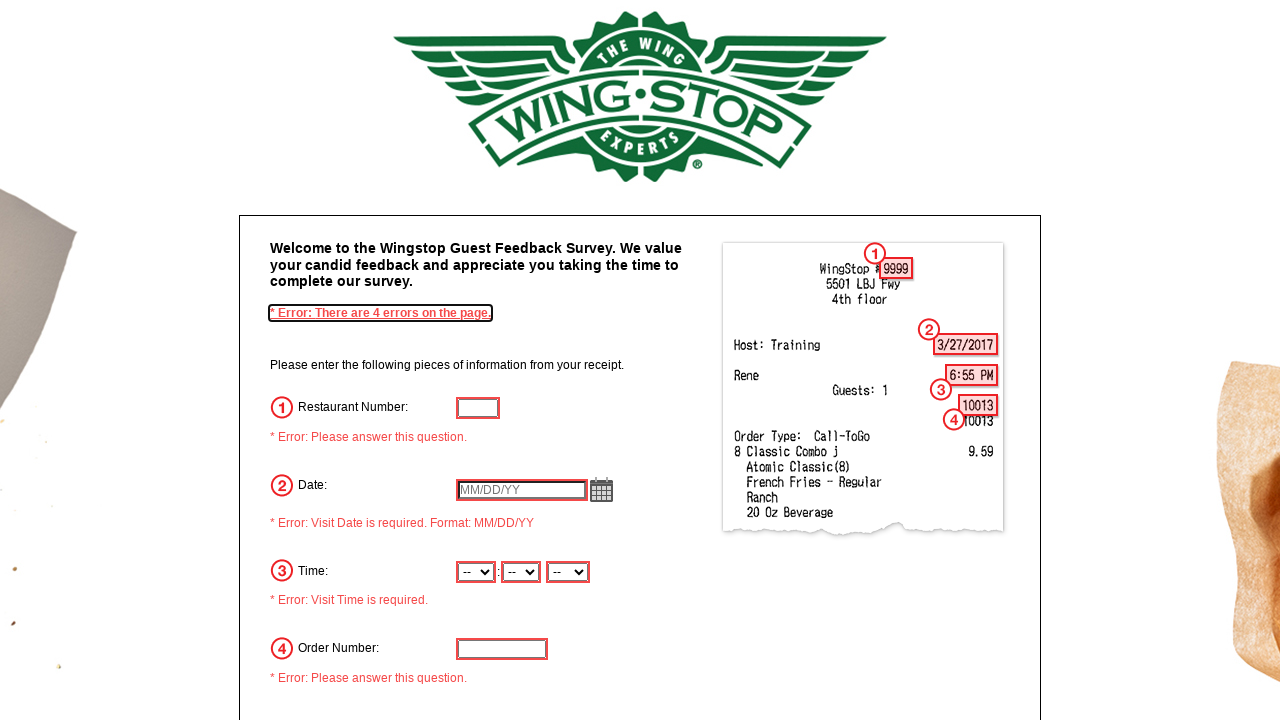

Clicked Next button to advance through initial survey pages at (328, 486) on #NextButton
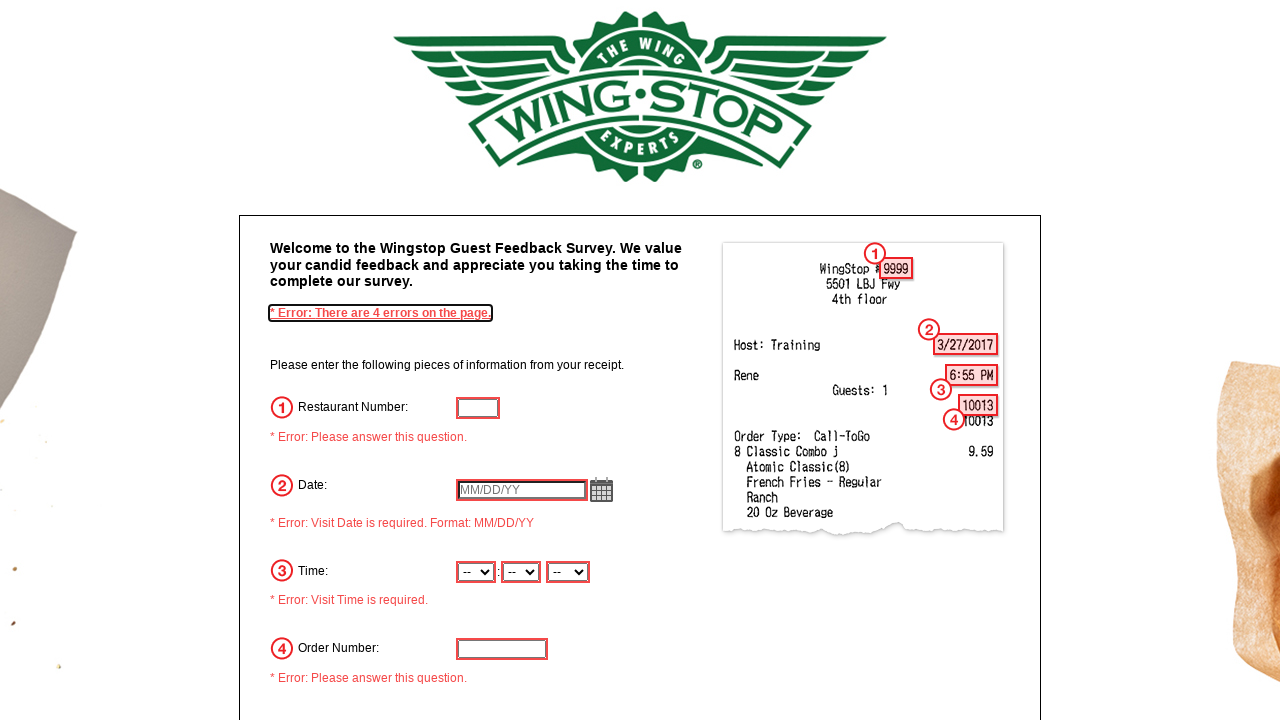

Waited 1 second for page to load
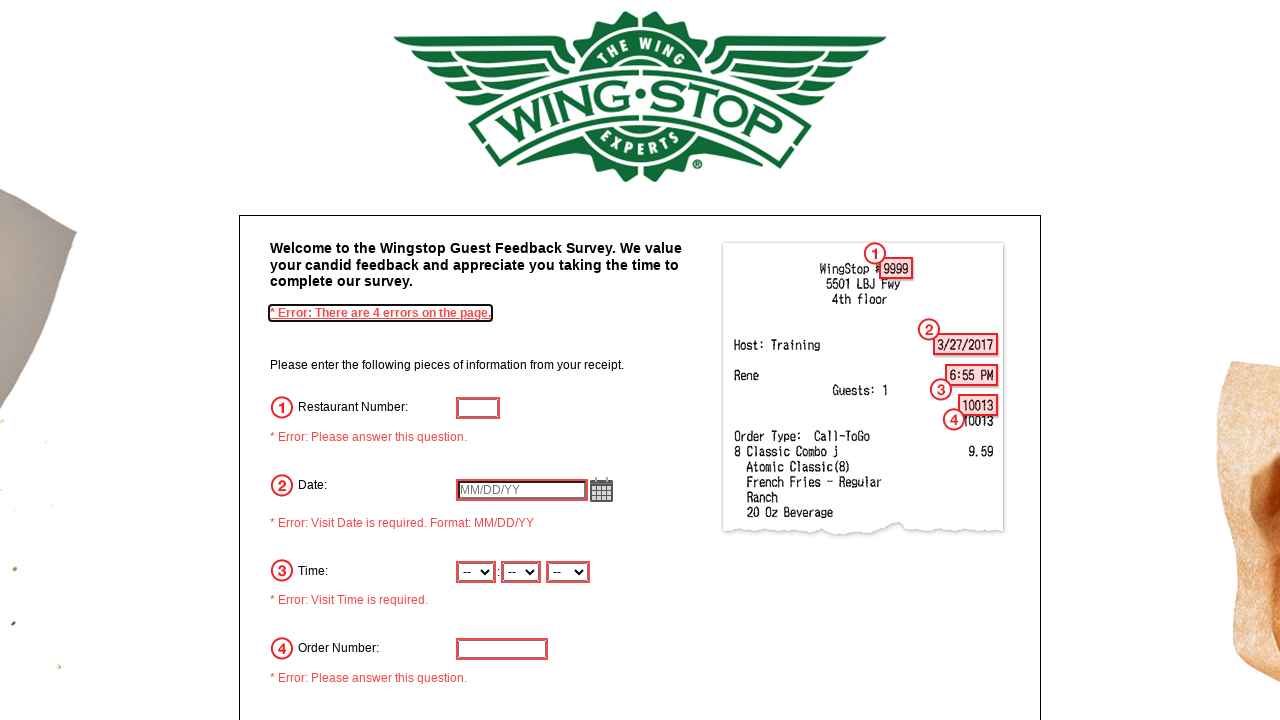

Clicked Next button to advance through initial survey pages at (328, 486) on #NextButton
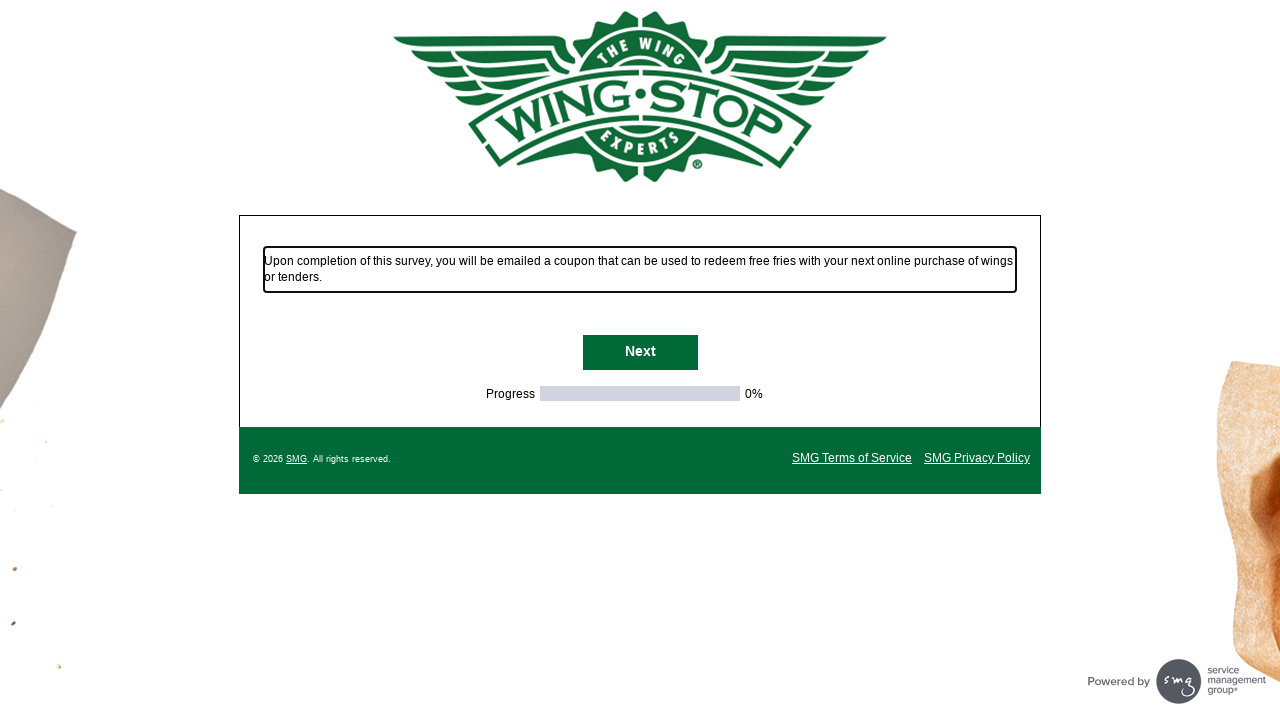

Waited 1 second for page to load
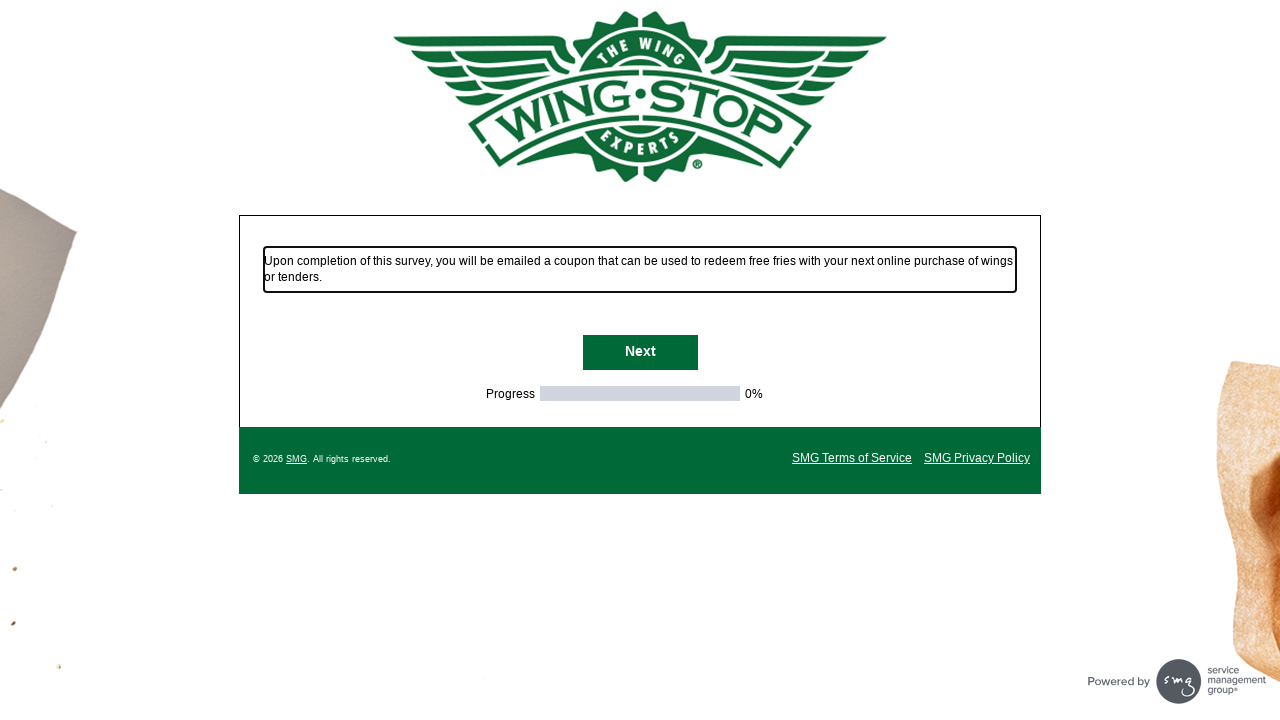

Next button is visible on current survey page
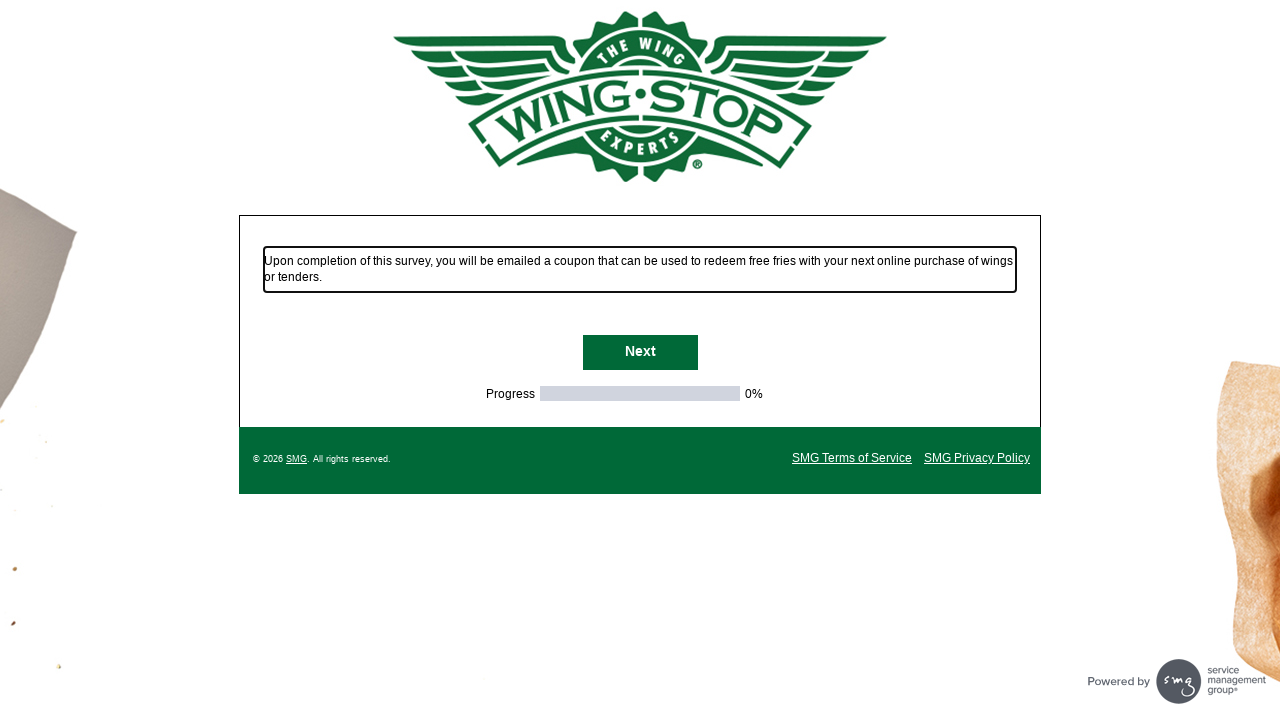

Clicked Next button to continue through survey pages at (640, 353) on #NextButton
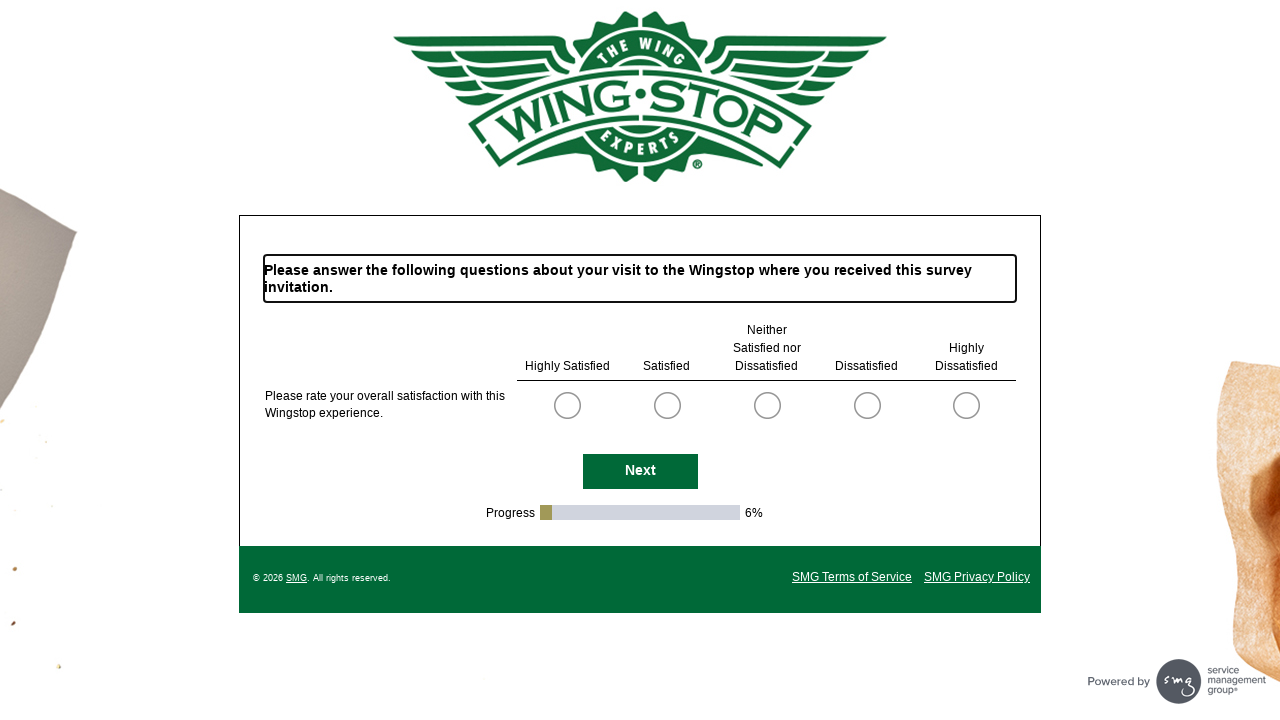

Waited 1 second for page to load
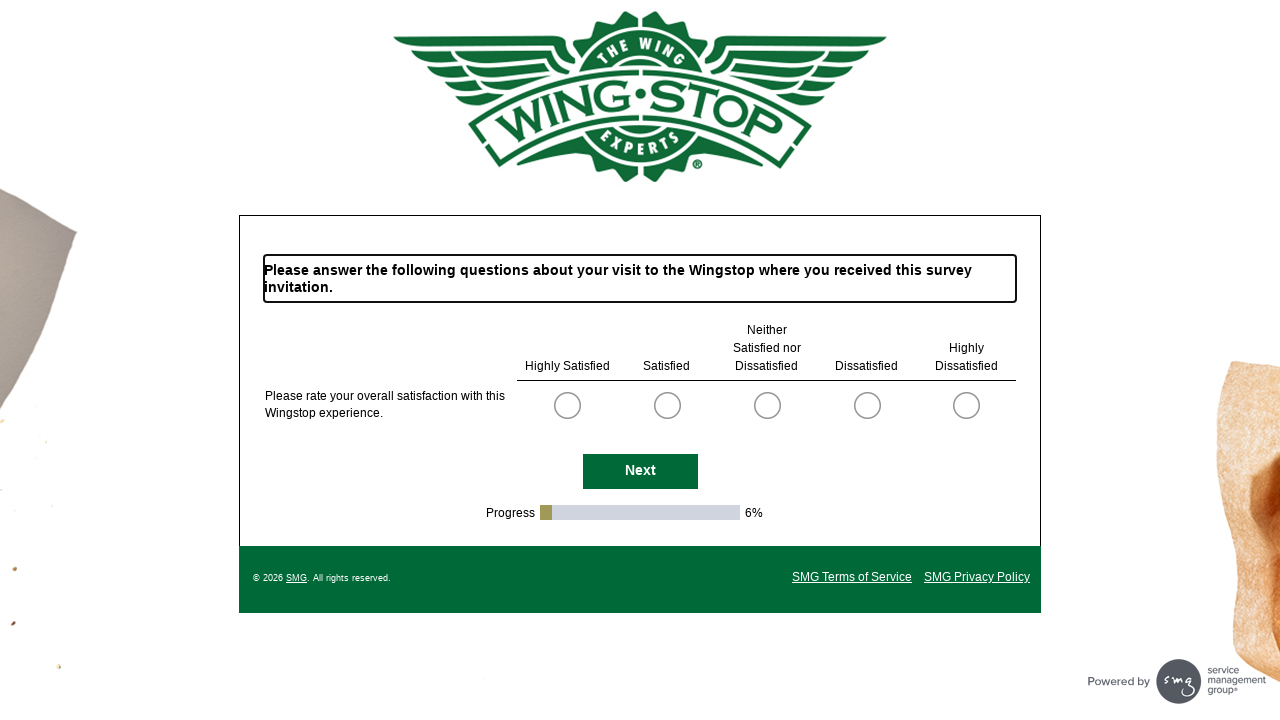

Next button is visible on current survey page
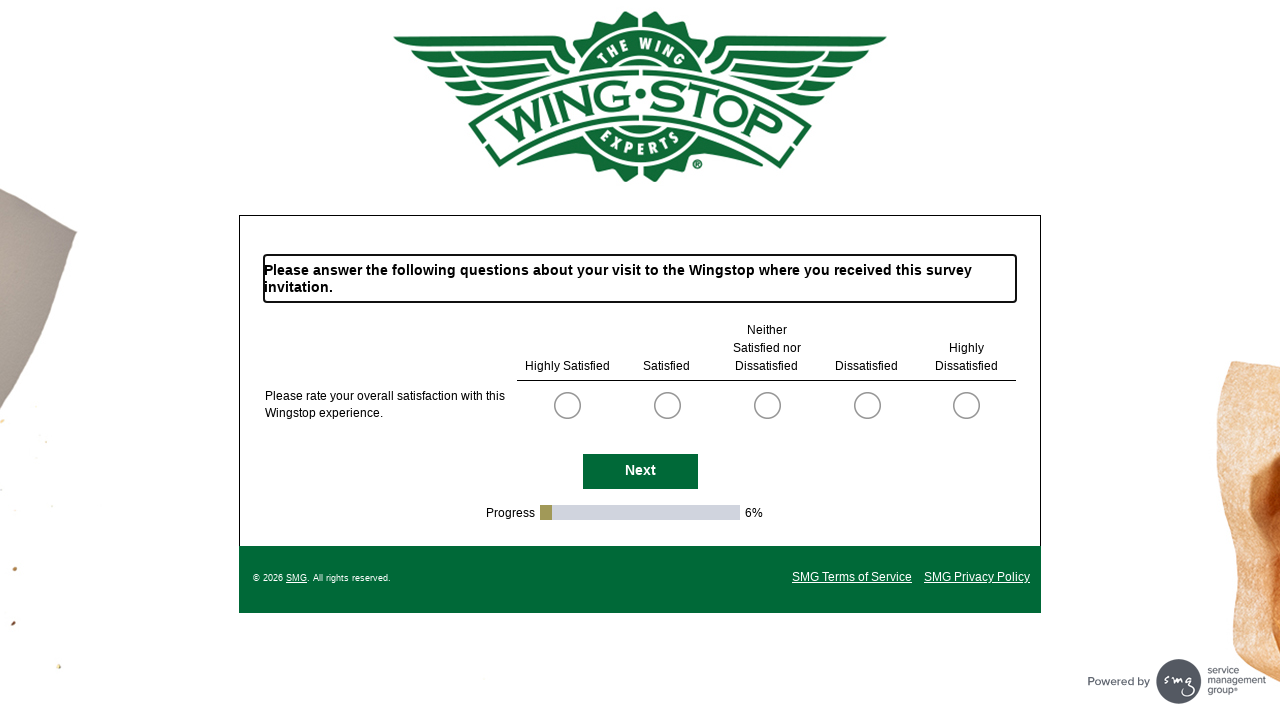

Clicked Next button to continue through survey pages at (640, 472) on #NextButton
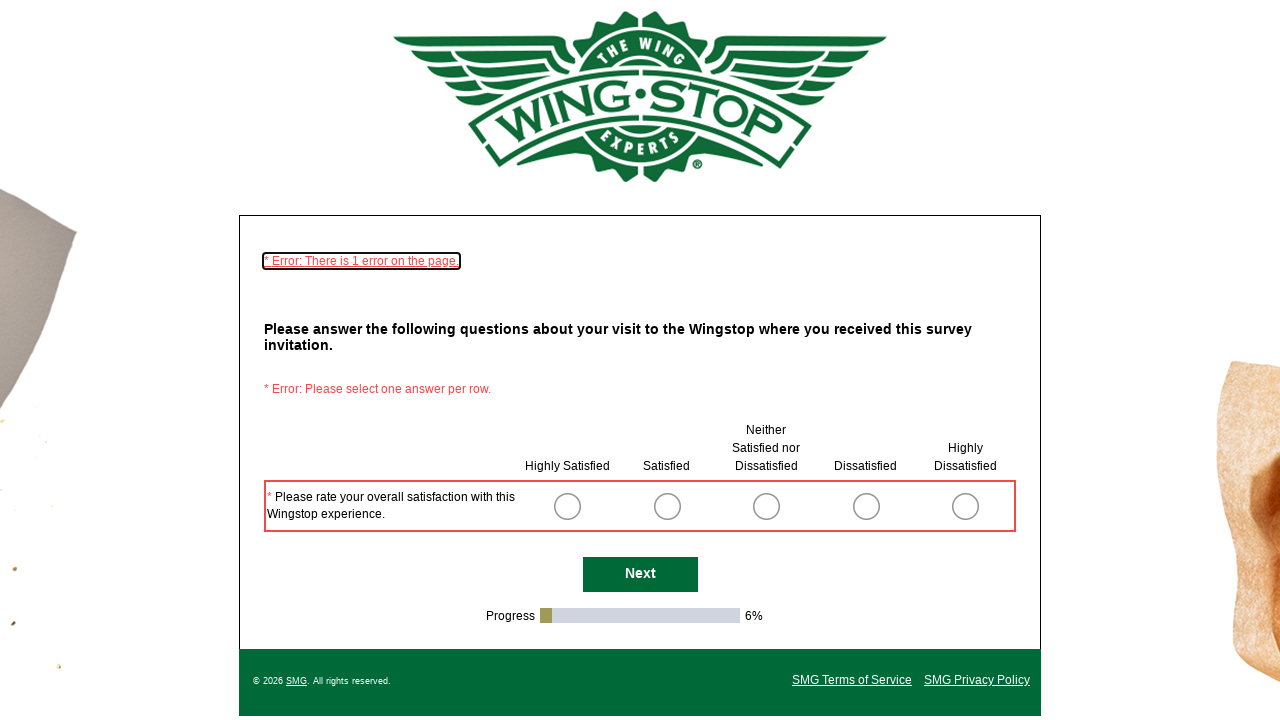

Waited 1 second for page to load
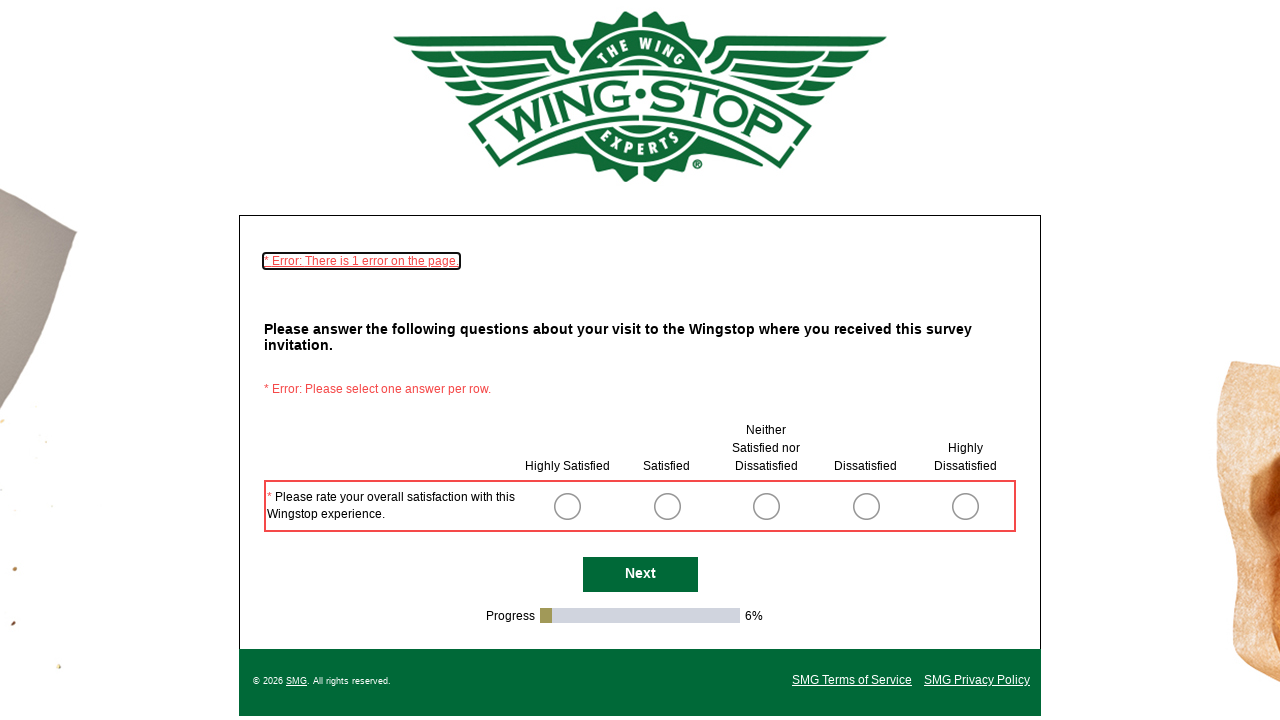

Next button is visible on current survey page
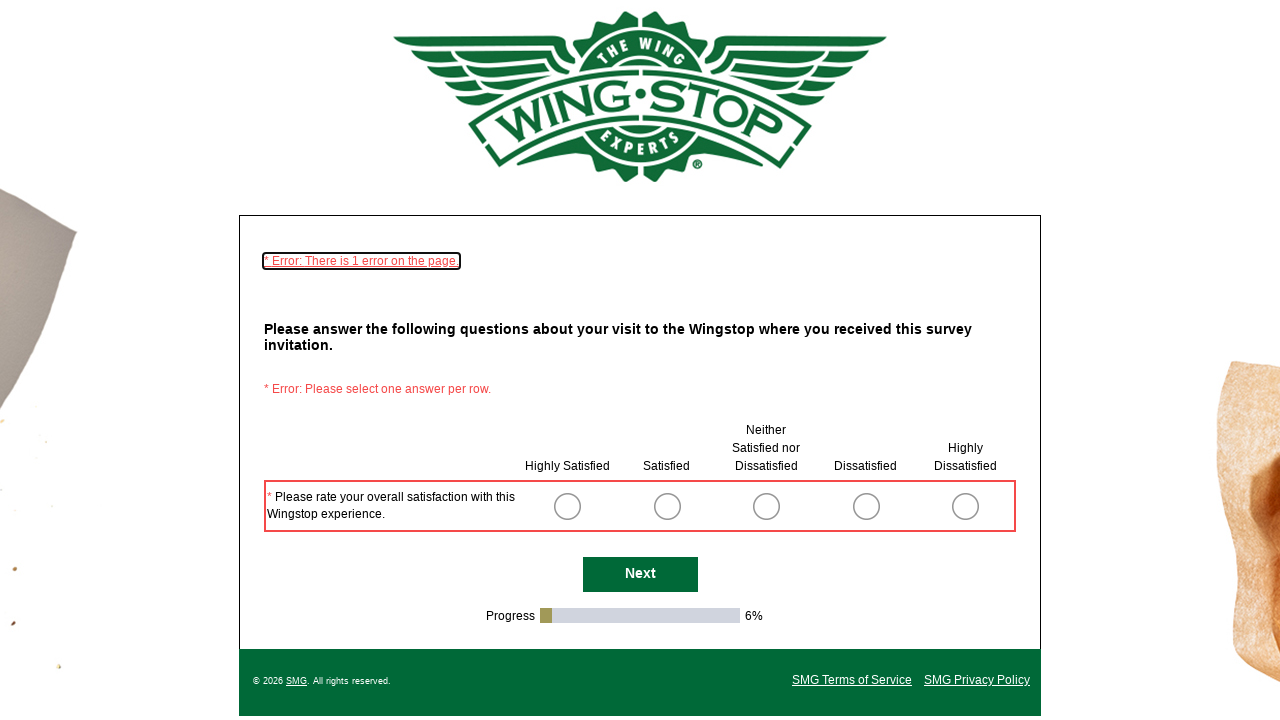

Clicked Next button to continue through survey pages at (640, 574) on #NextButton
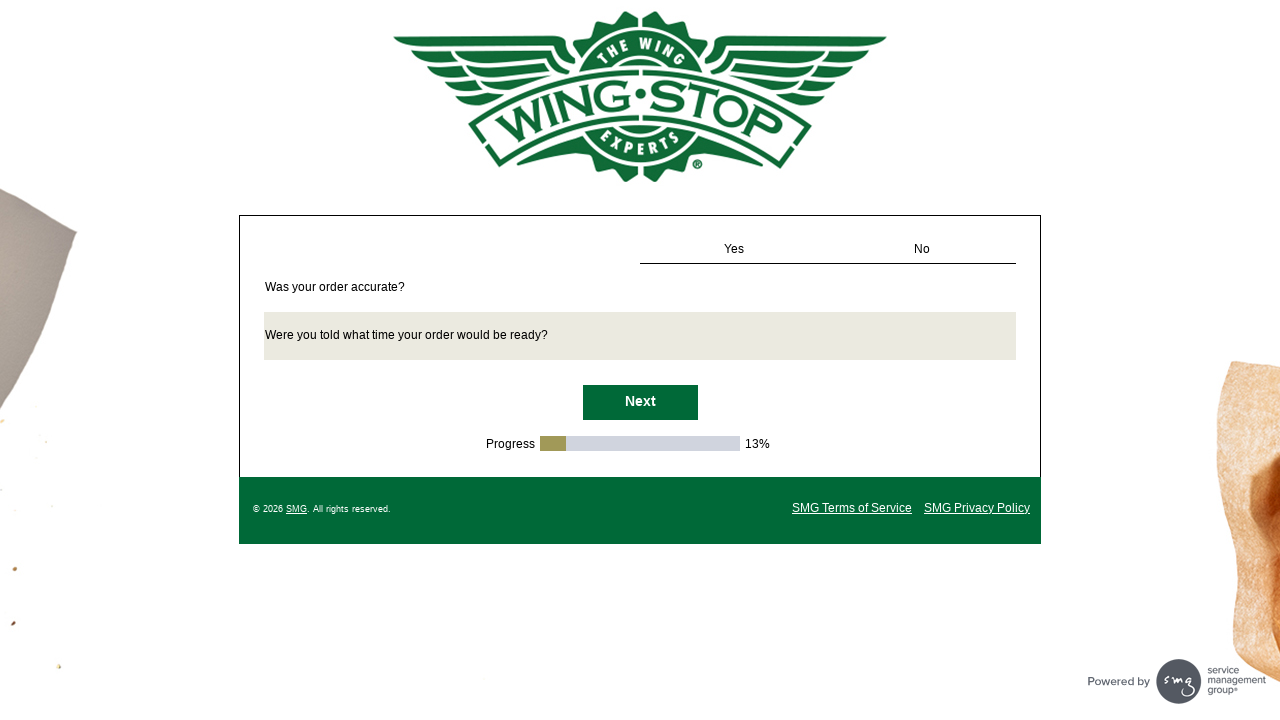

Waited 1 second for page to load
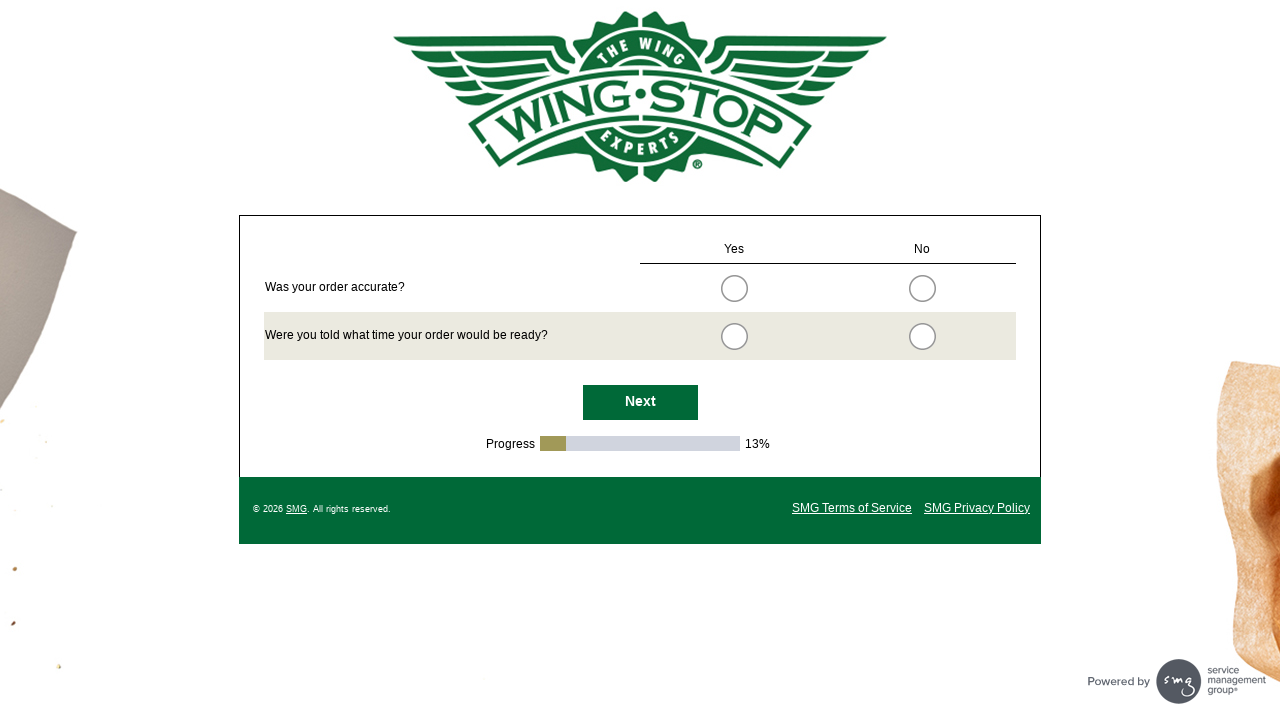

Next button is visible on current survey page
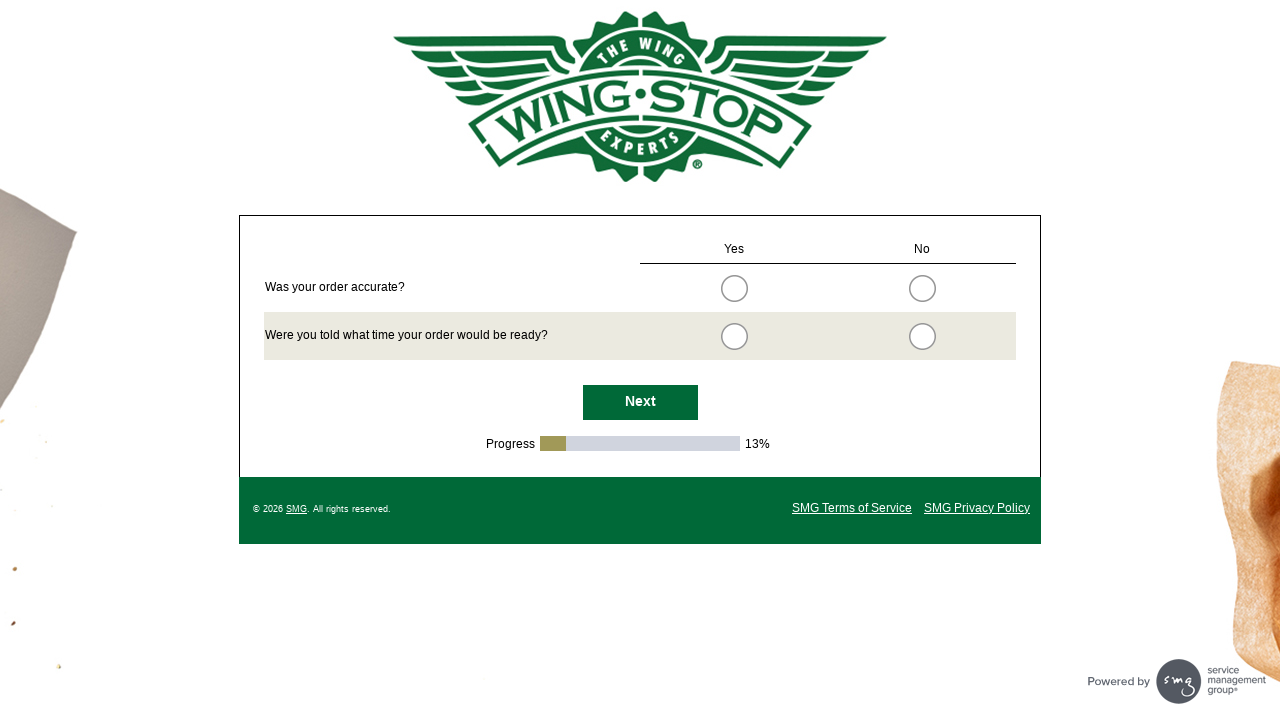

Clicked Next button to continue through survey pages at (640, 402) on #NextButton
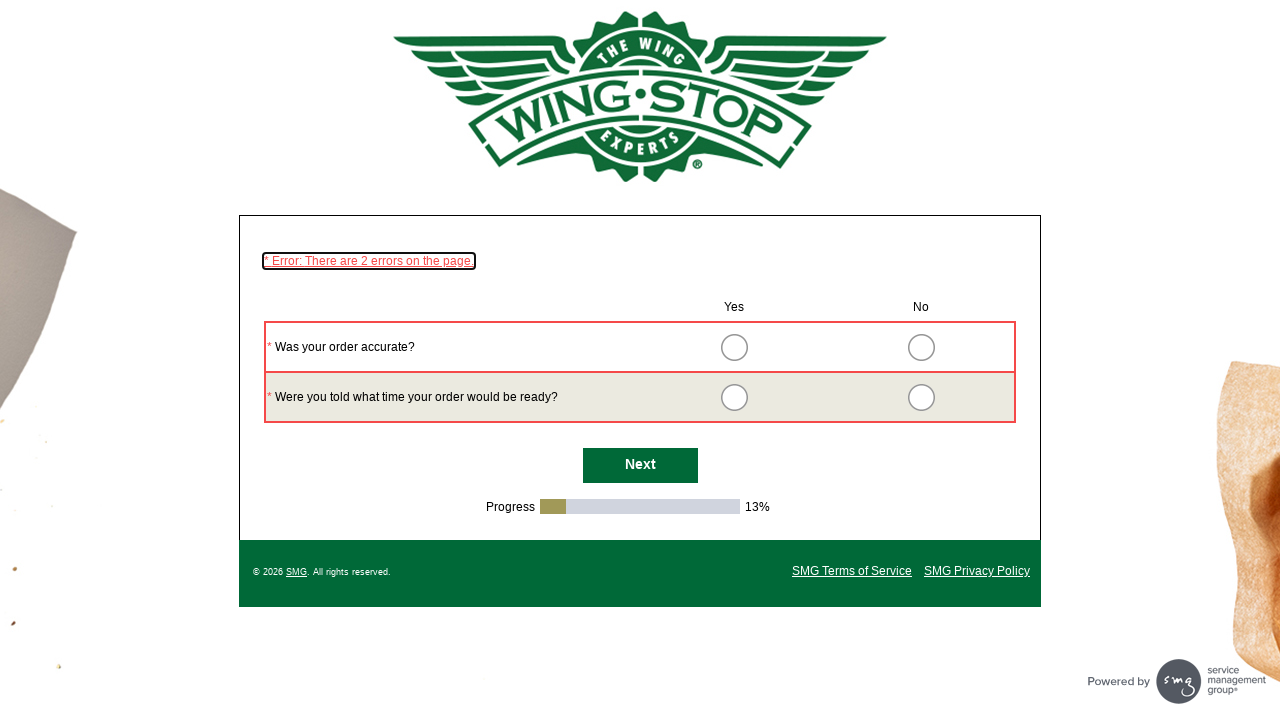

Waited 1 second for page to load
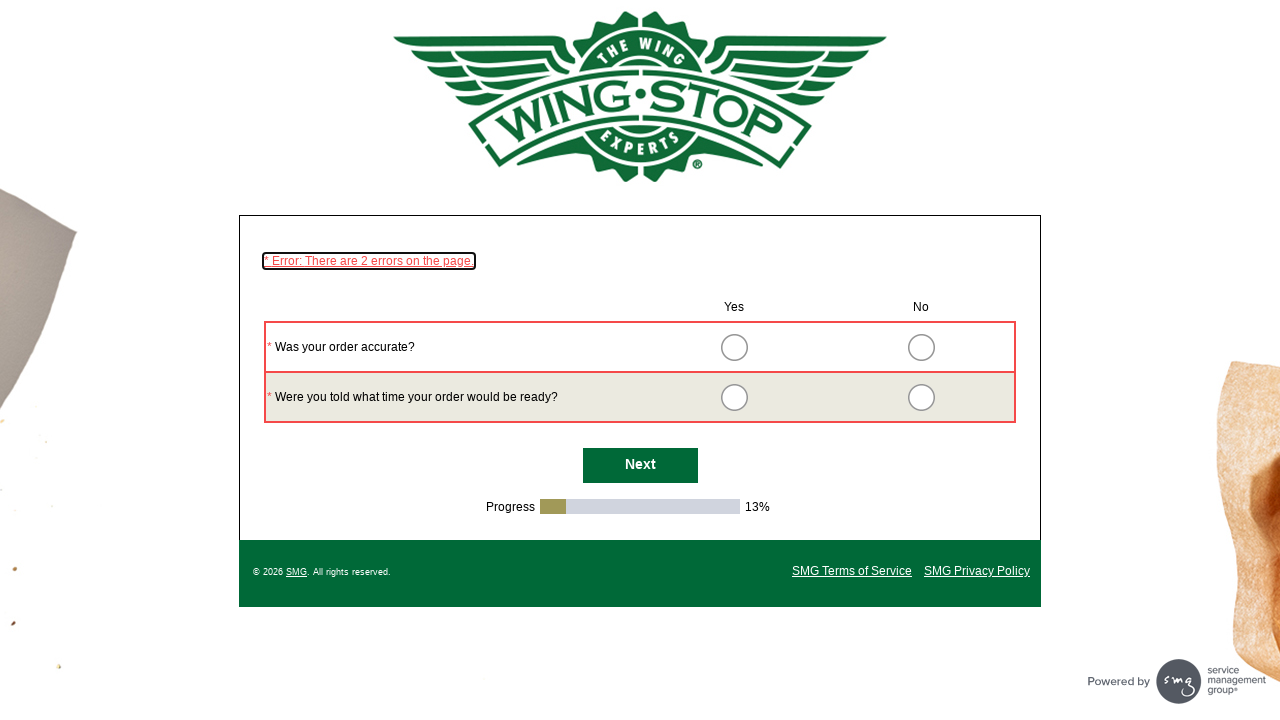

Next button is visible on current survey page
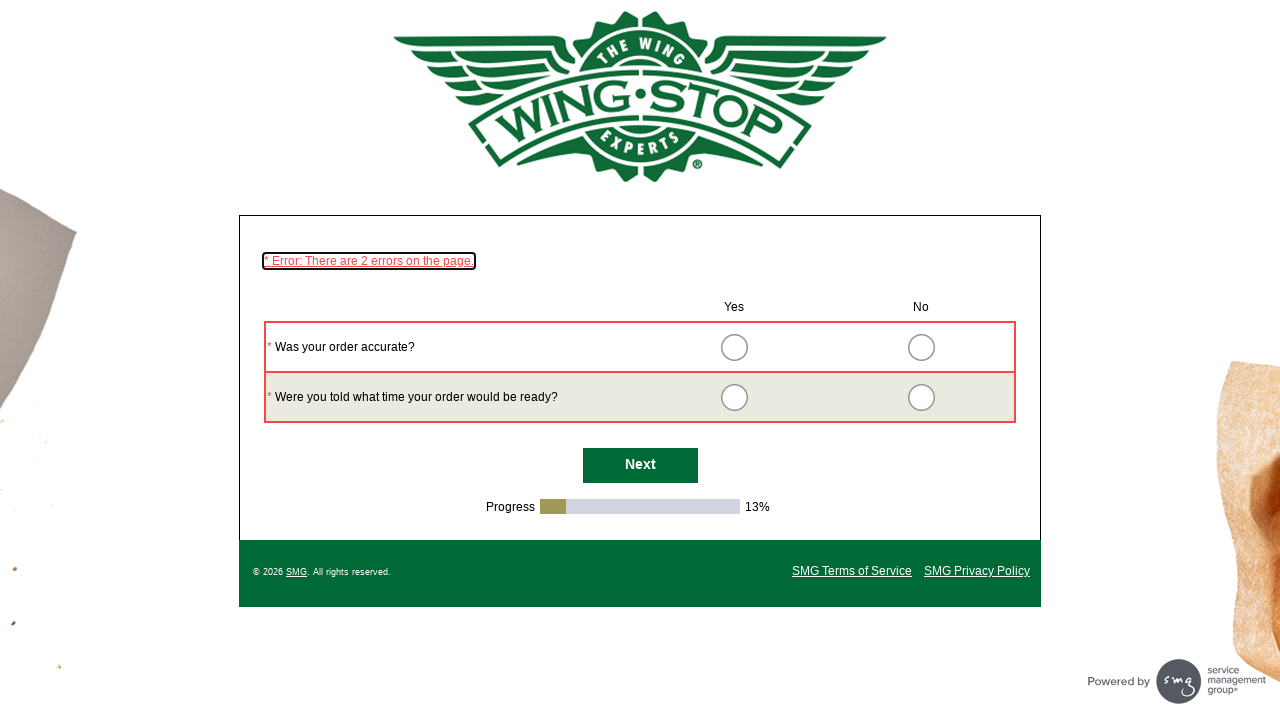

Clicked Next button to continue through survey pages at (640, 466) on #NextButton
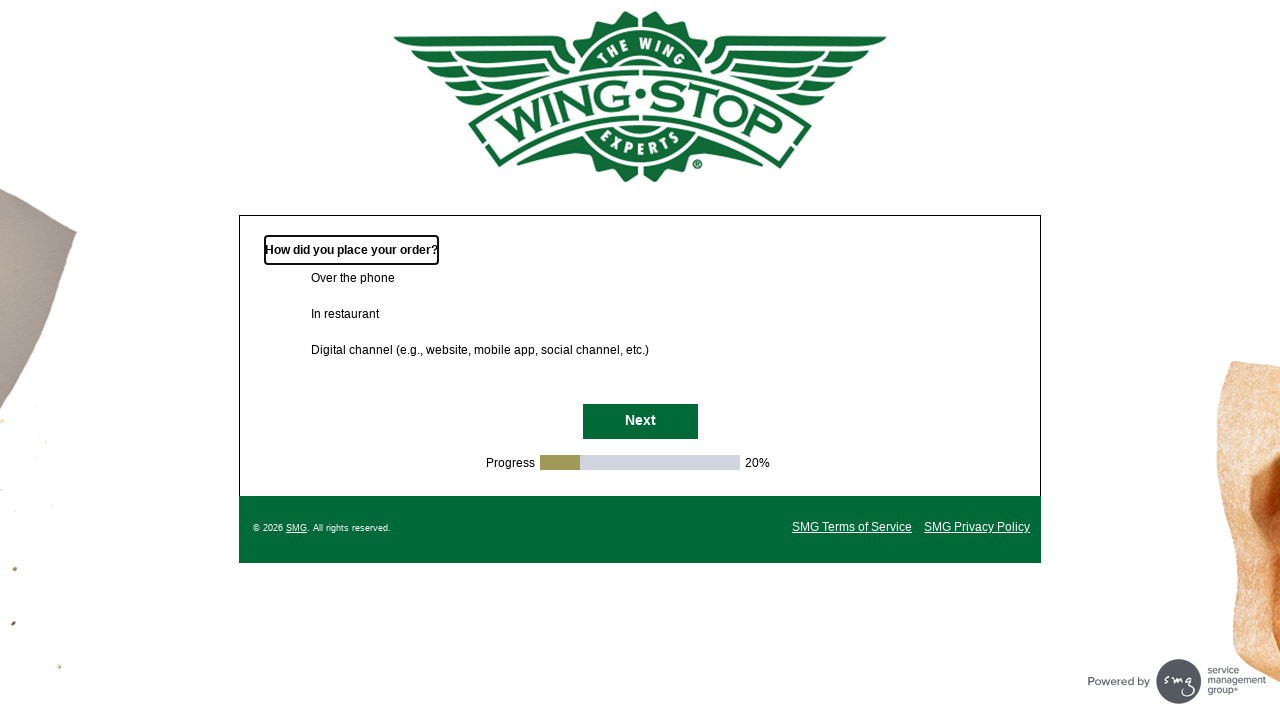

Waited 1 second for page to load
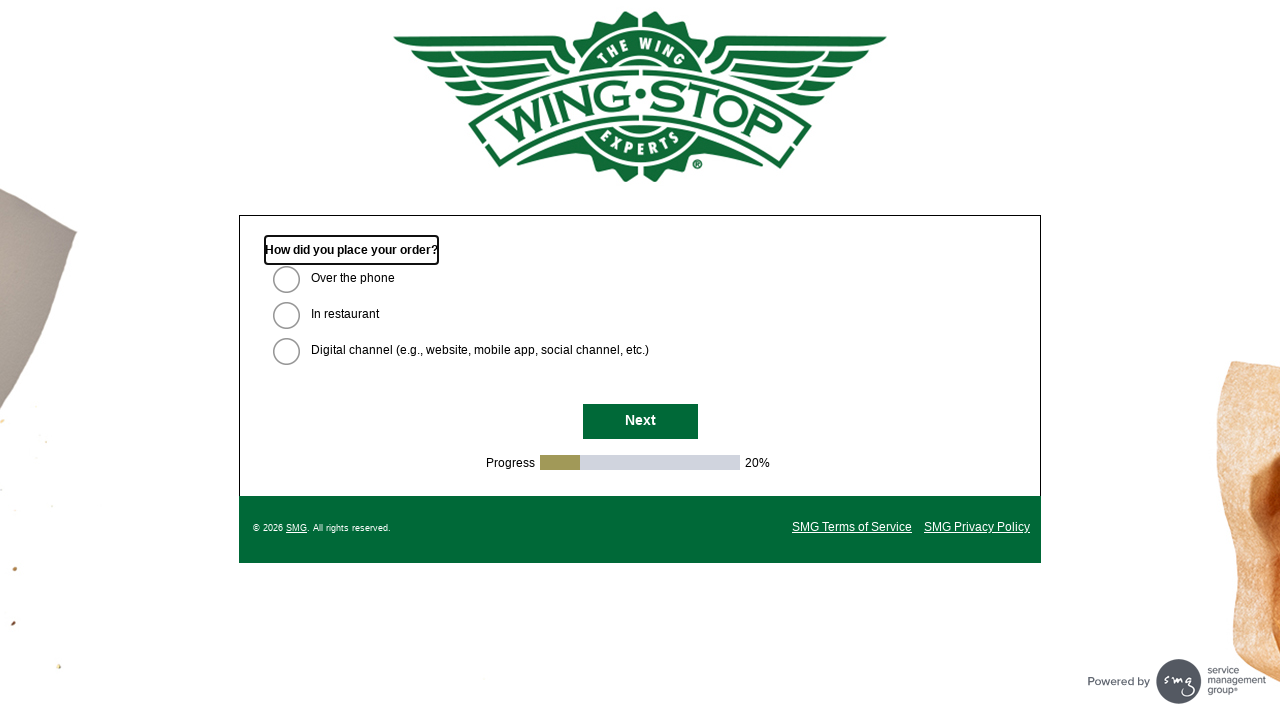

Next button is visible on current survey page
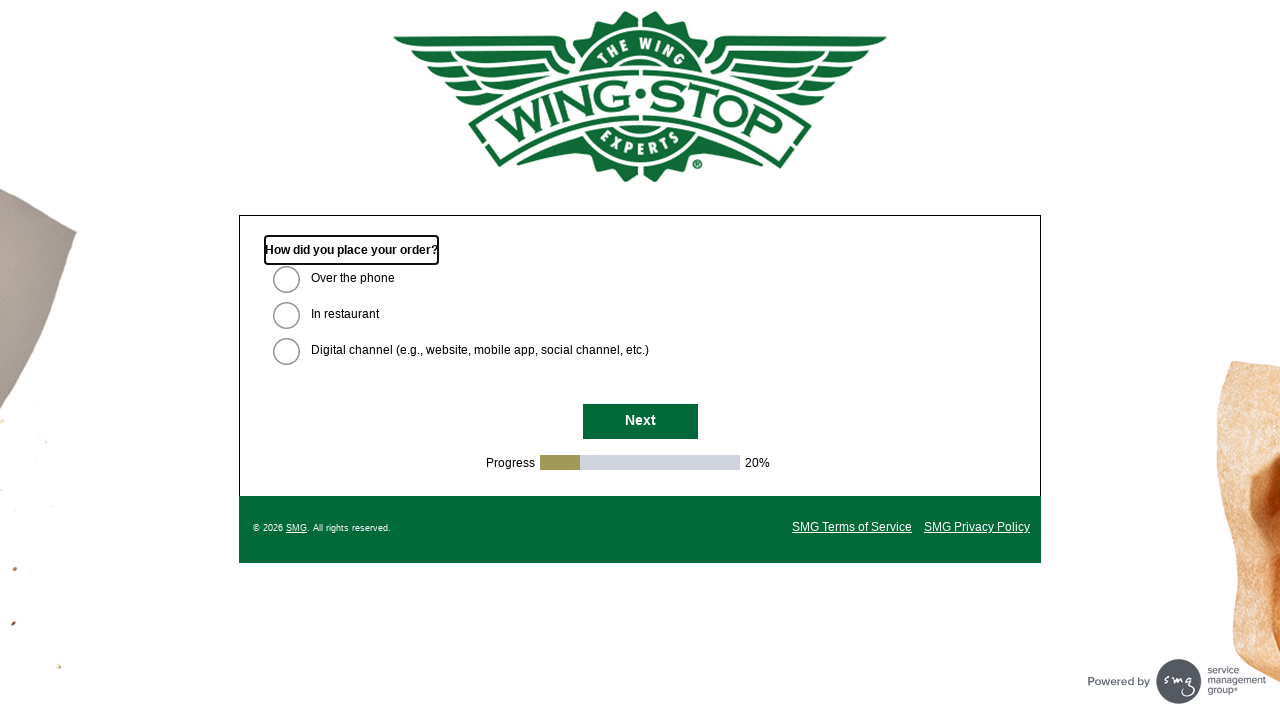

Clicked Next button to continue through survey pages at (640, 422) on #NextButton
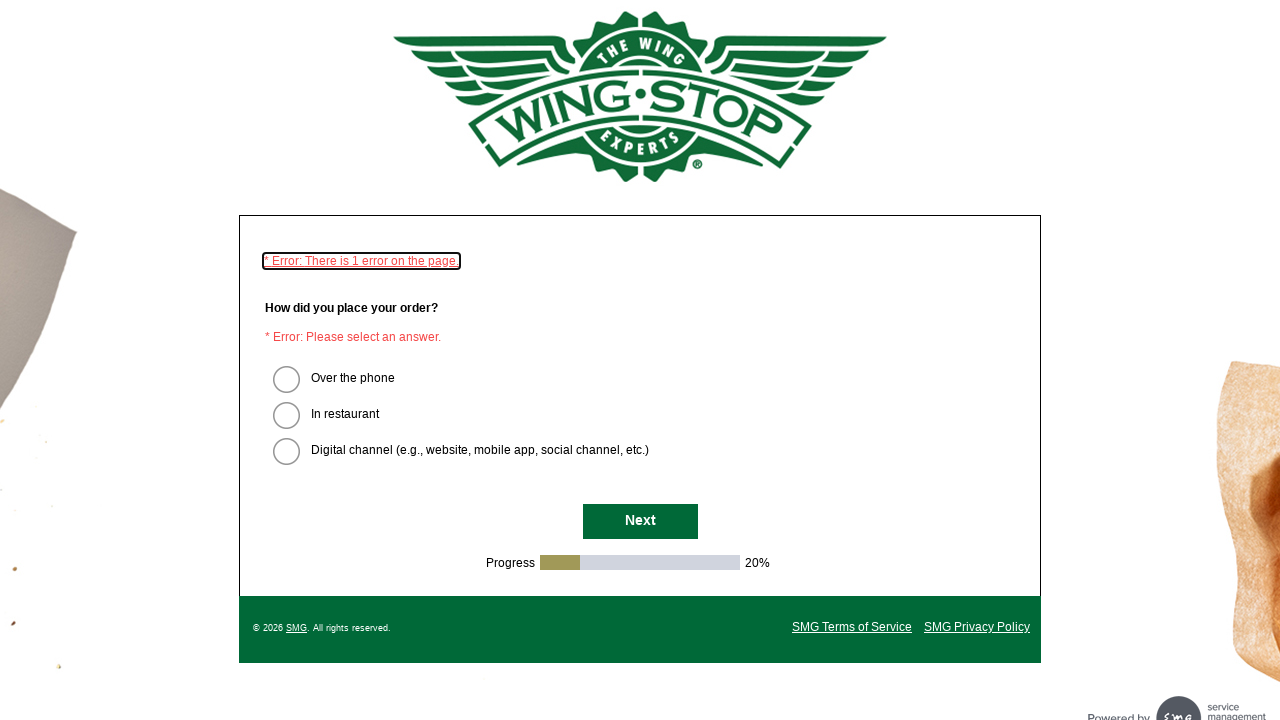

Waited 1 second for page to load
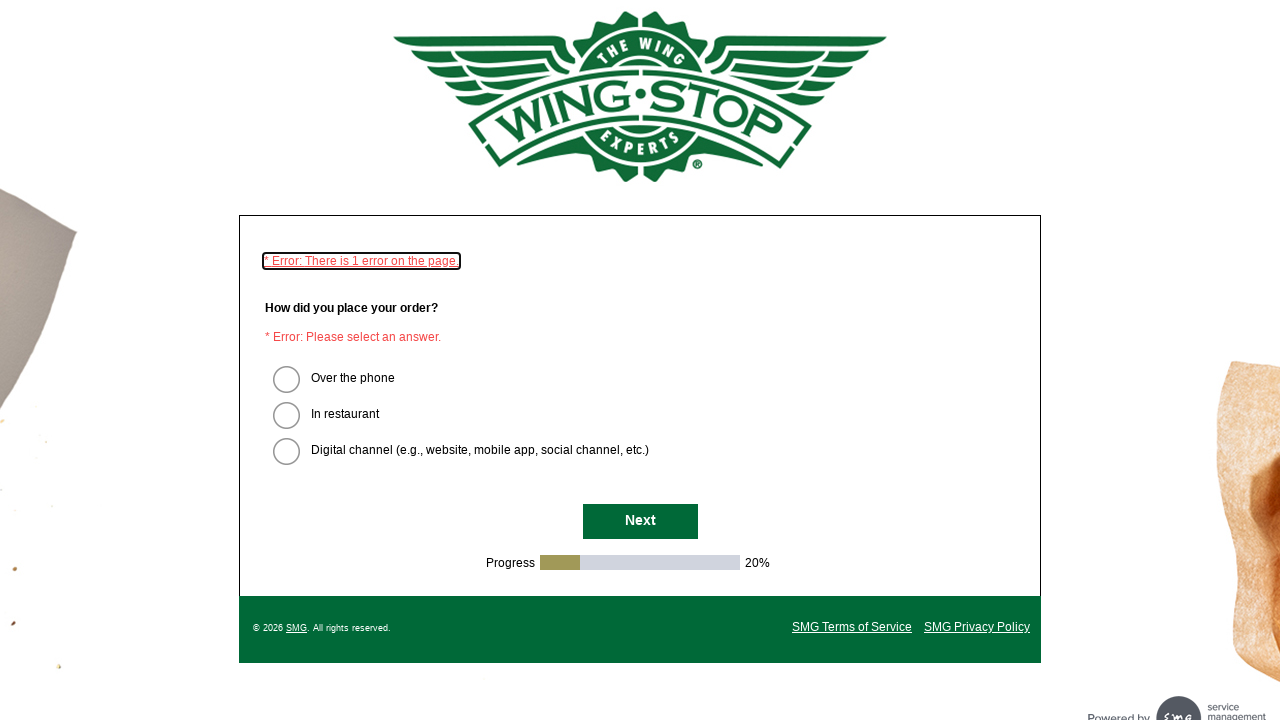

Next button is visible on current survey page
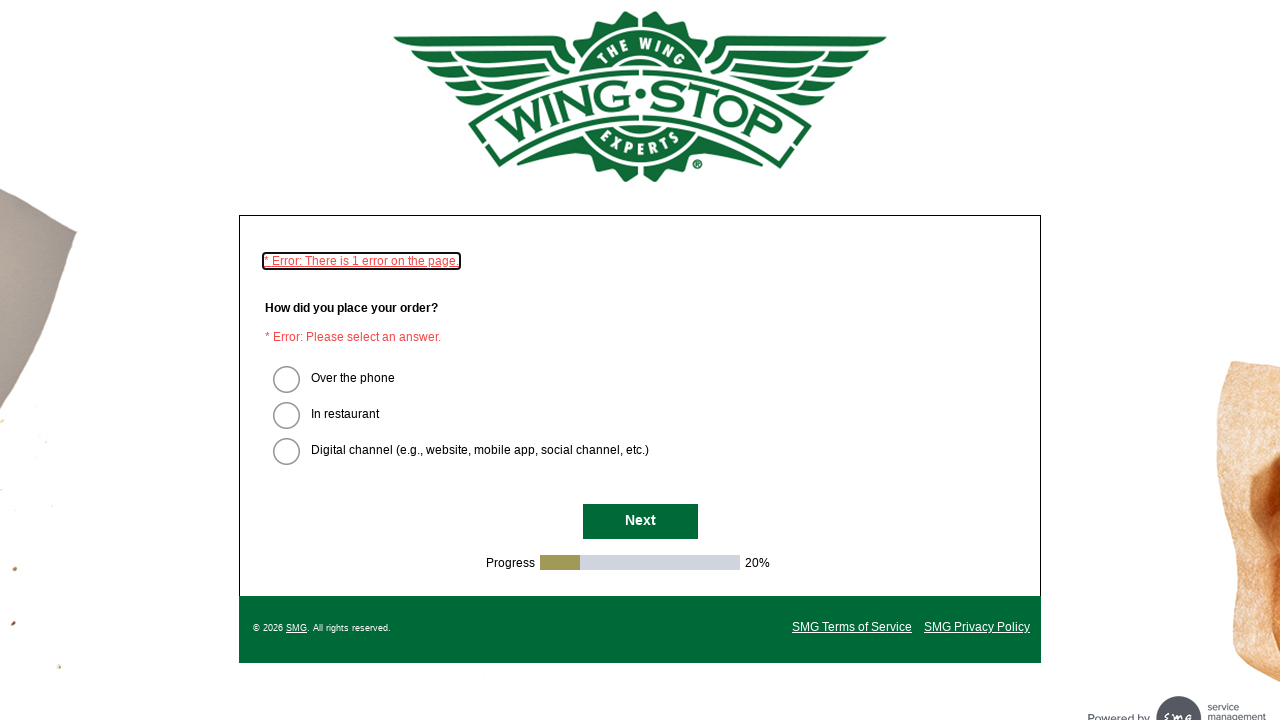

Clicked Next button to continue through survey pages at (640, 522) on #NextButton
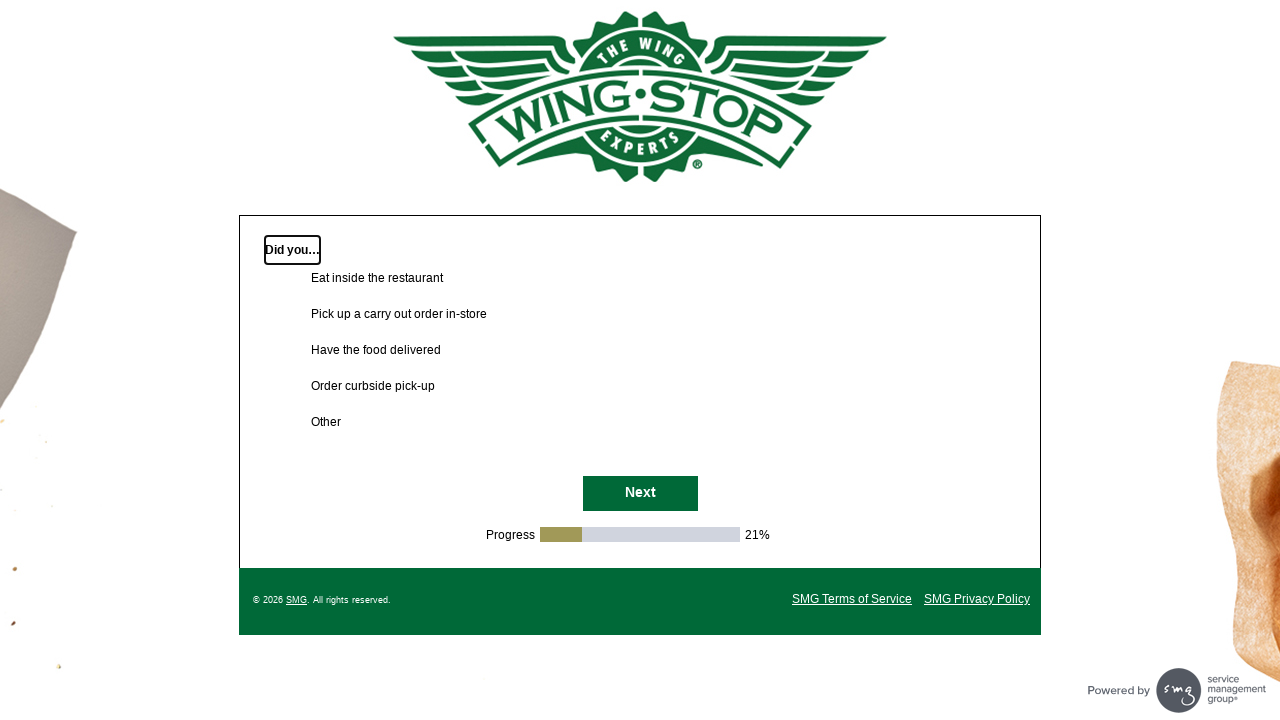

Waited 1 second for page to load
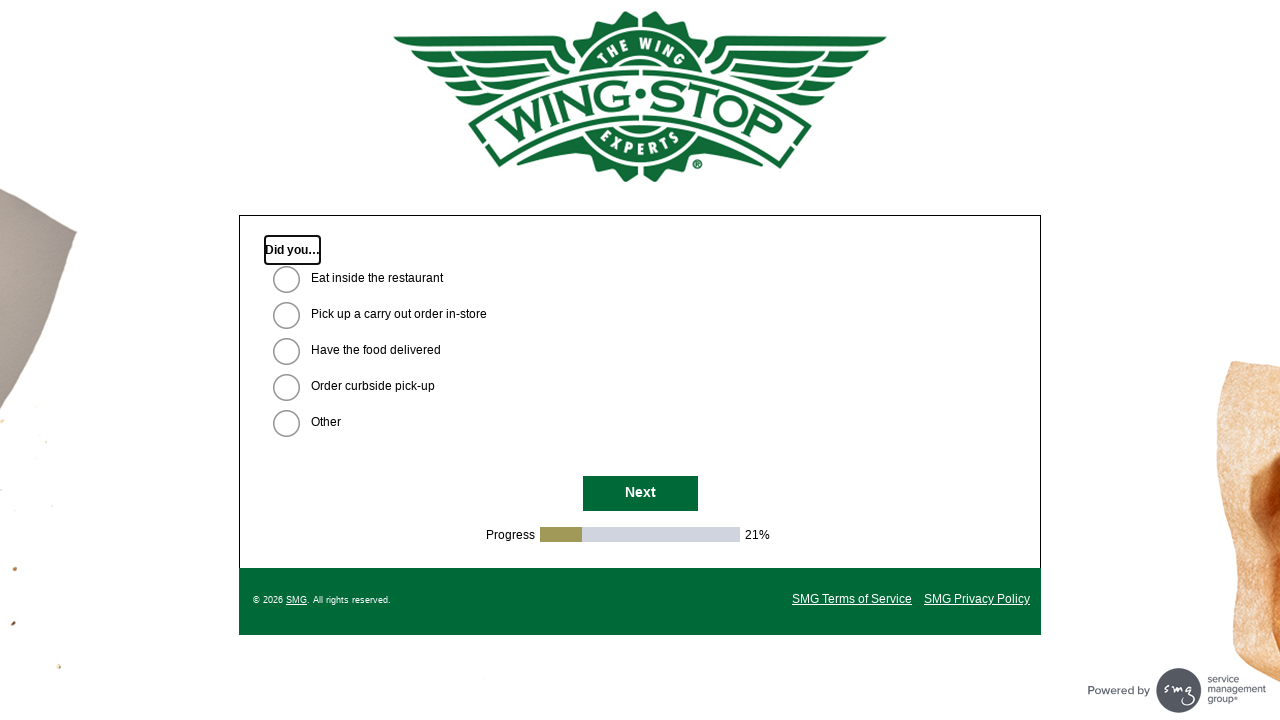

Next button is visible on current survey page
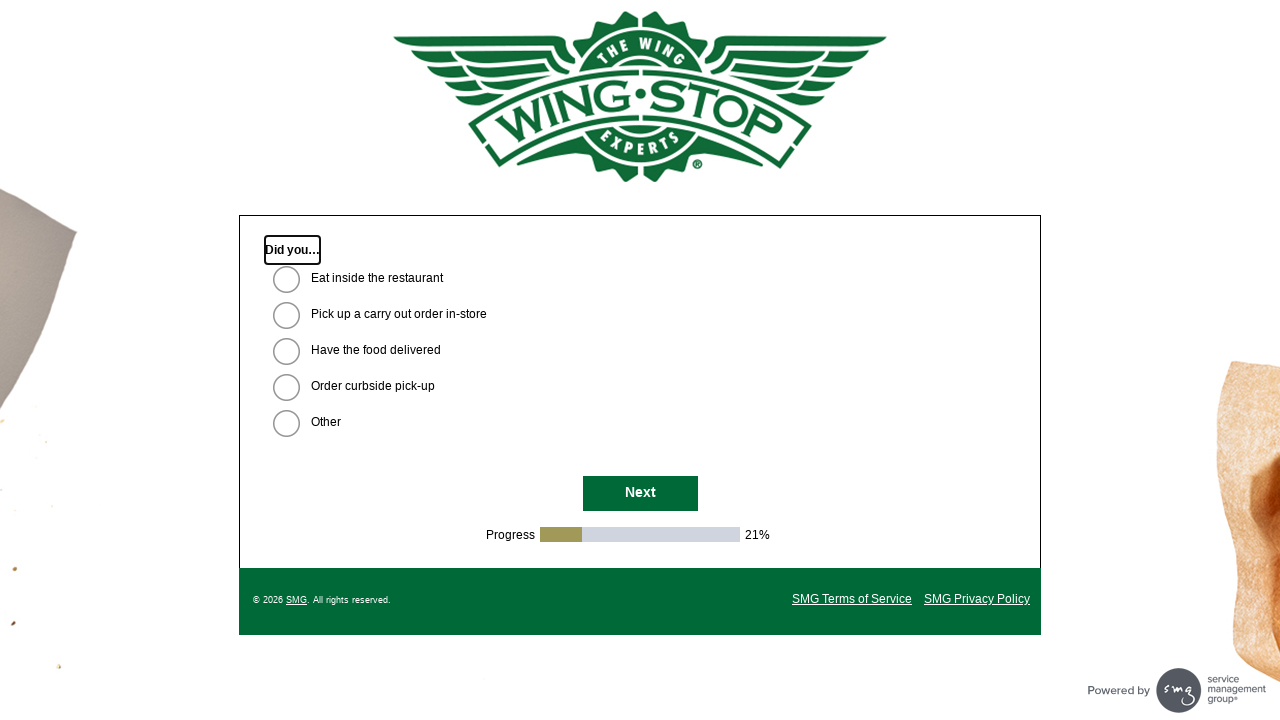

Clicked Next button to continue through survey pages at (640, 494) on #NextButton
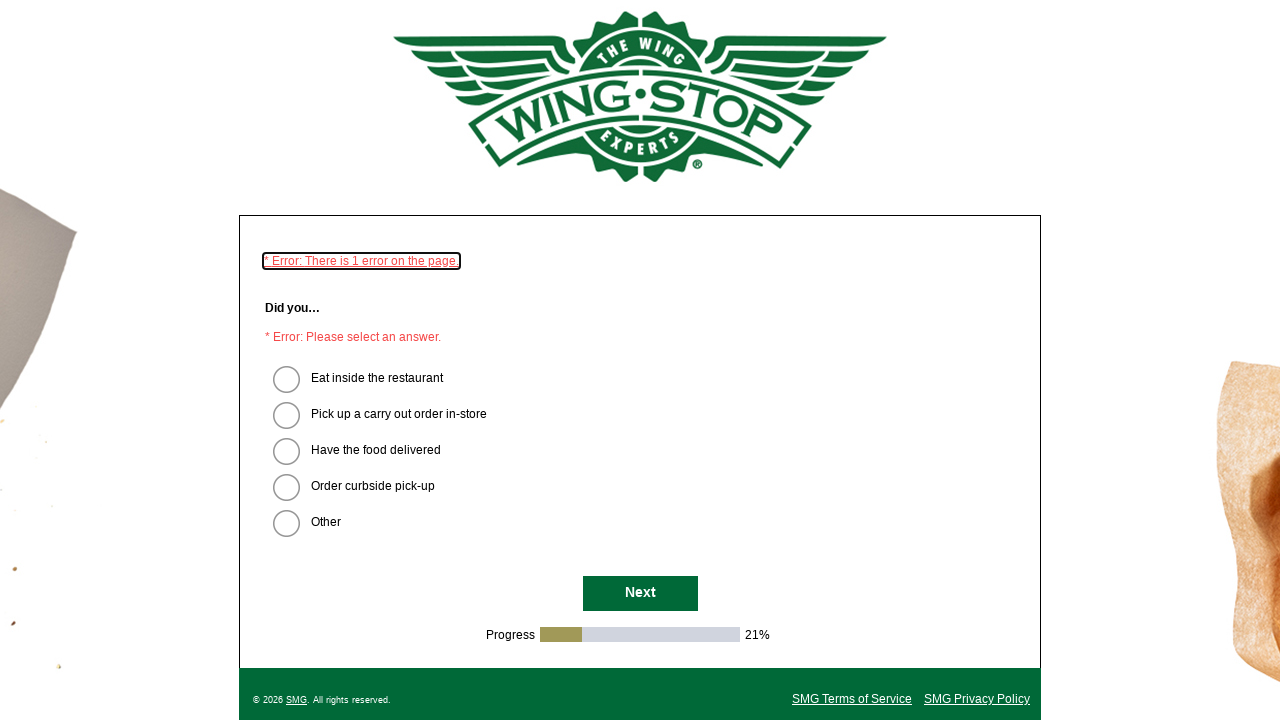

Waited 1 second for page to load
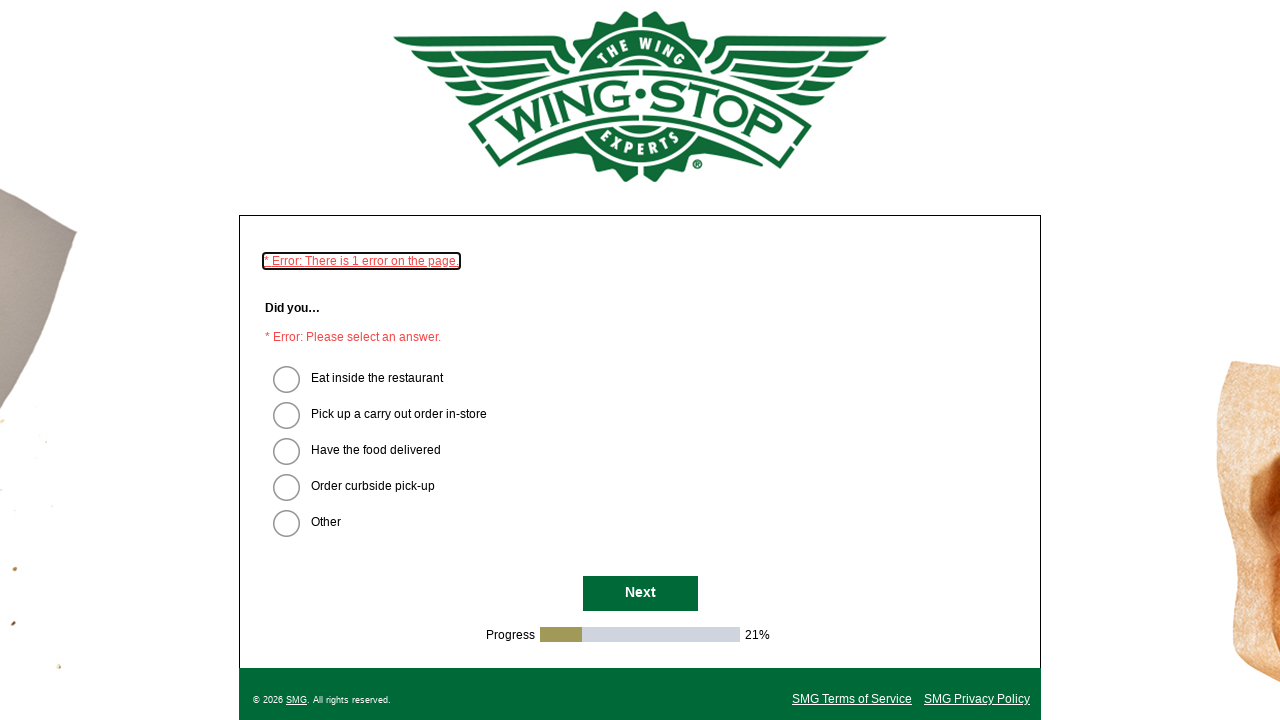

Next button is visible on current survey page
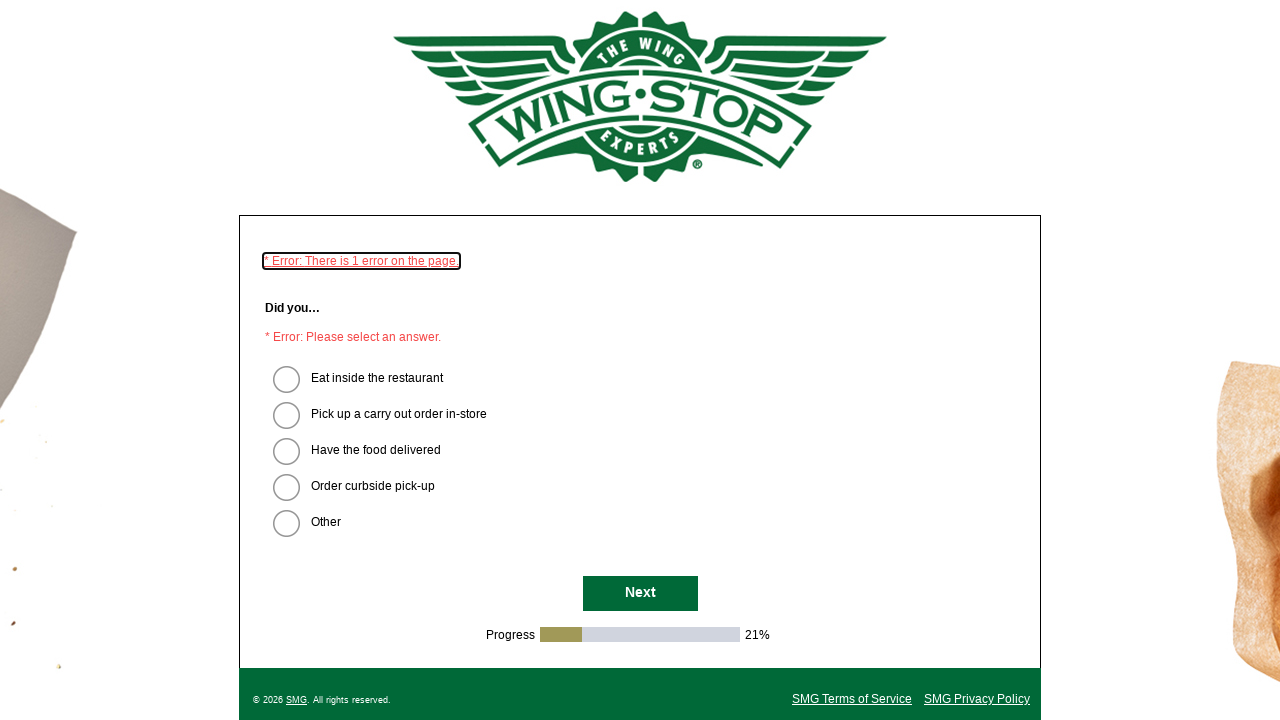

Clicked Next button to continue through survey pages at (640, 594) on #NextButton
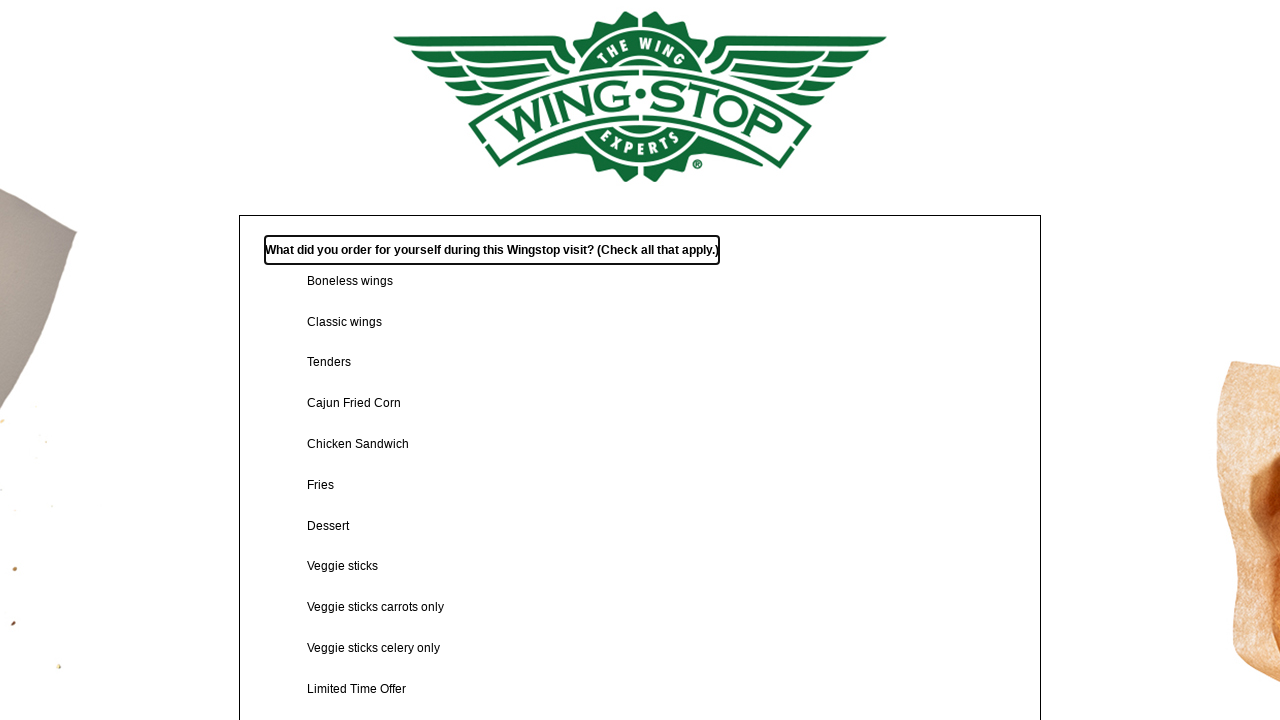

Waited 1 second for page to load
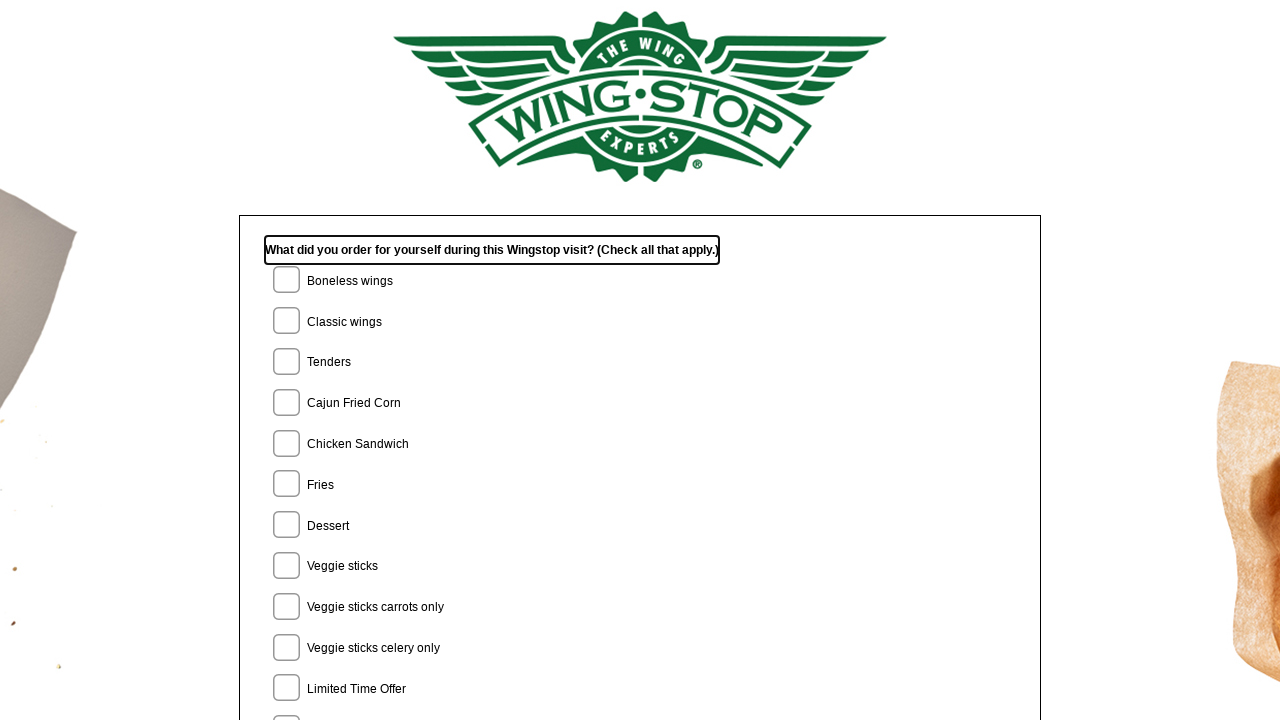

Next button is visible on current survey page
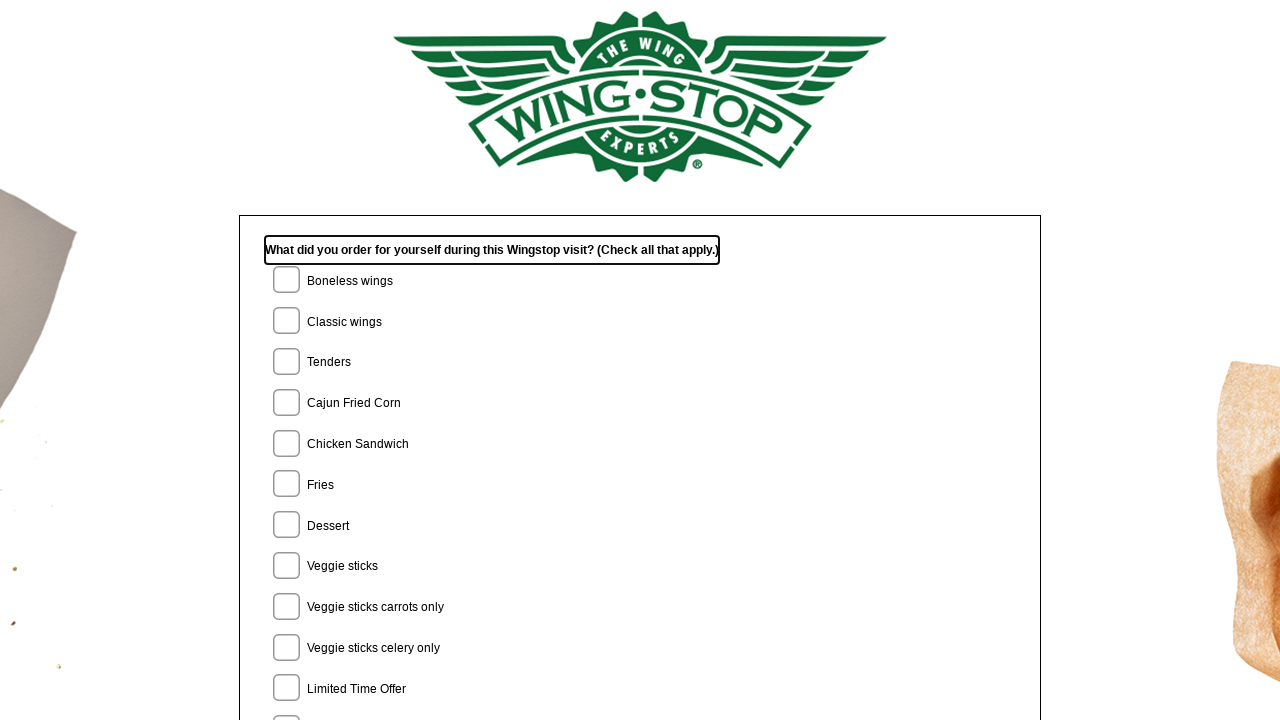

Clicked Next button to continue through survey pages at (640, 485) on #NextButton
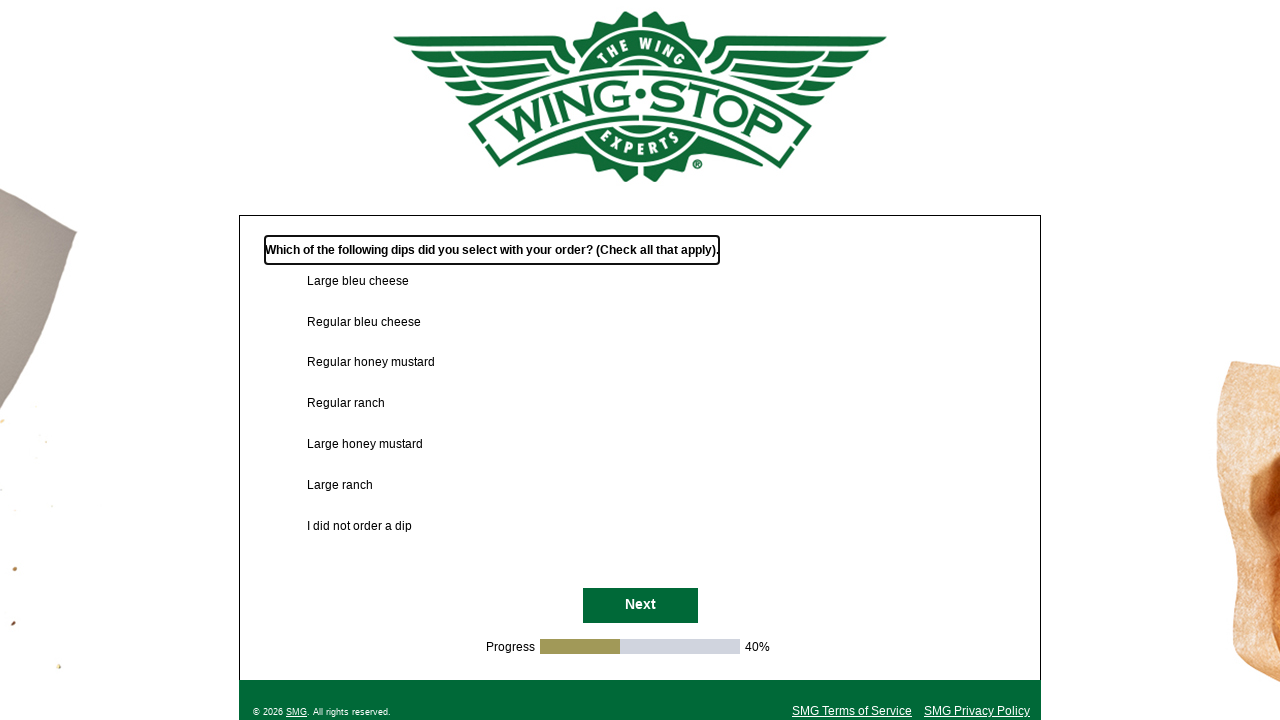

Waited 1 second for page to load
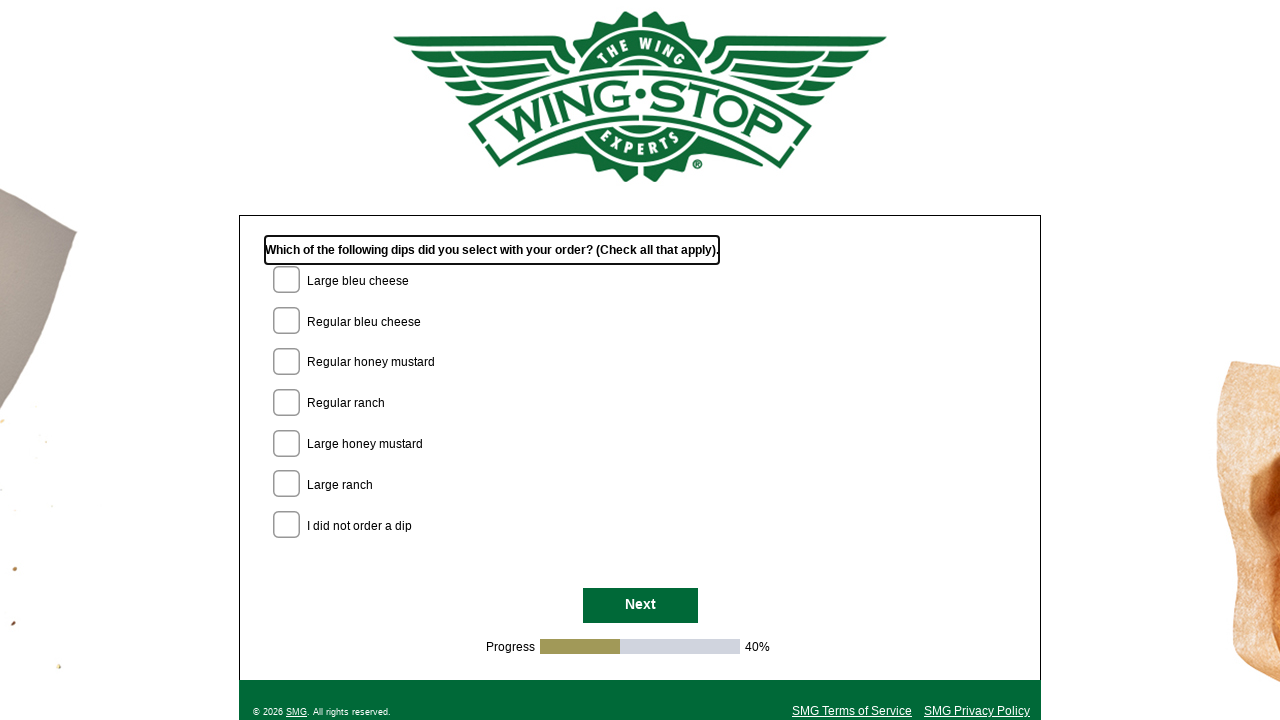

Next button is visible on current survey page
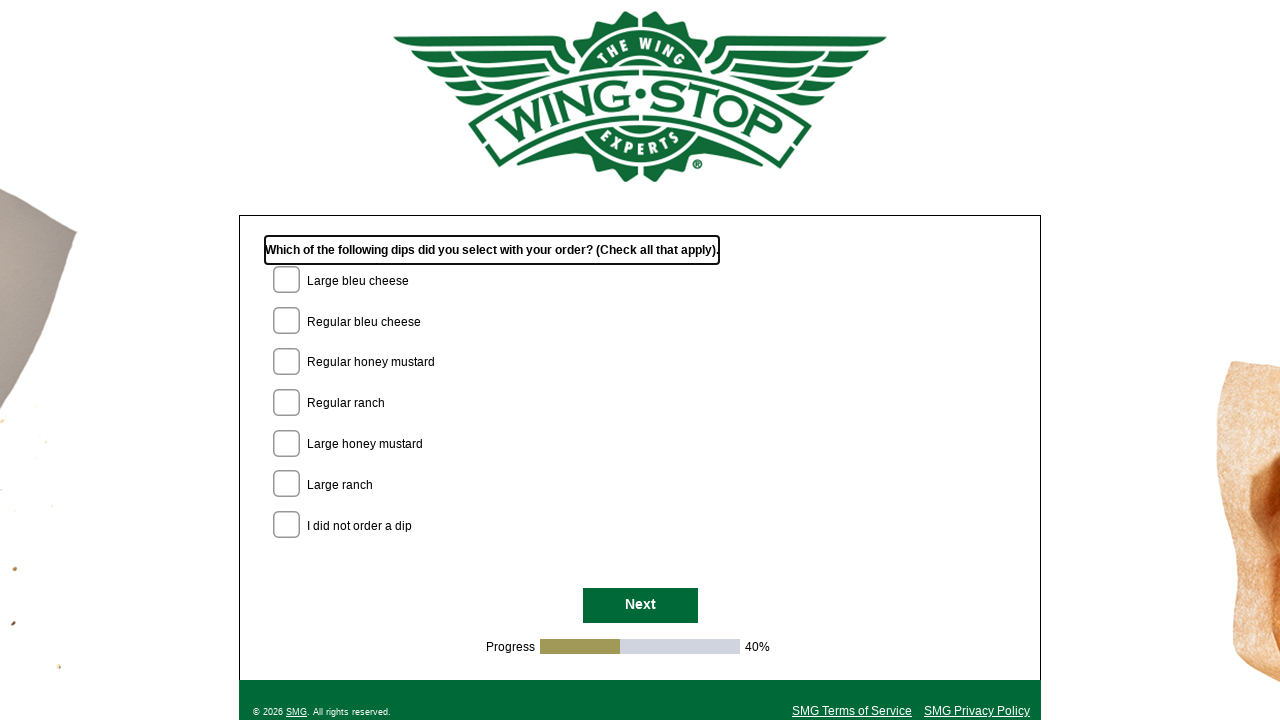

Clicked Next button to continue through survey pages at (640, 606) on #NextButton
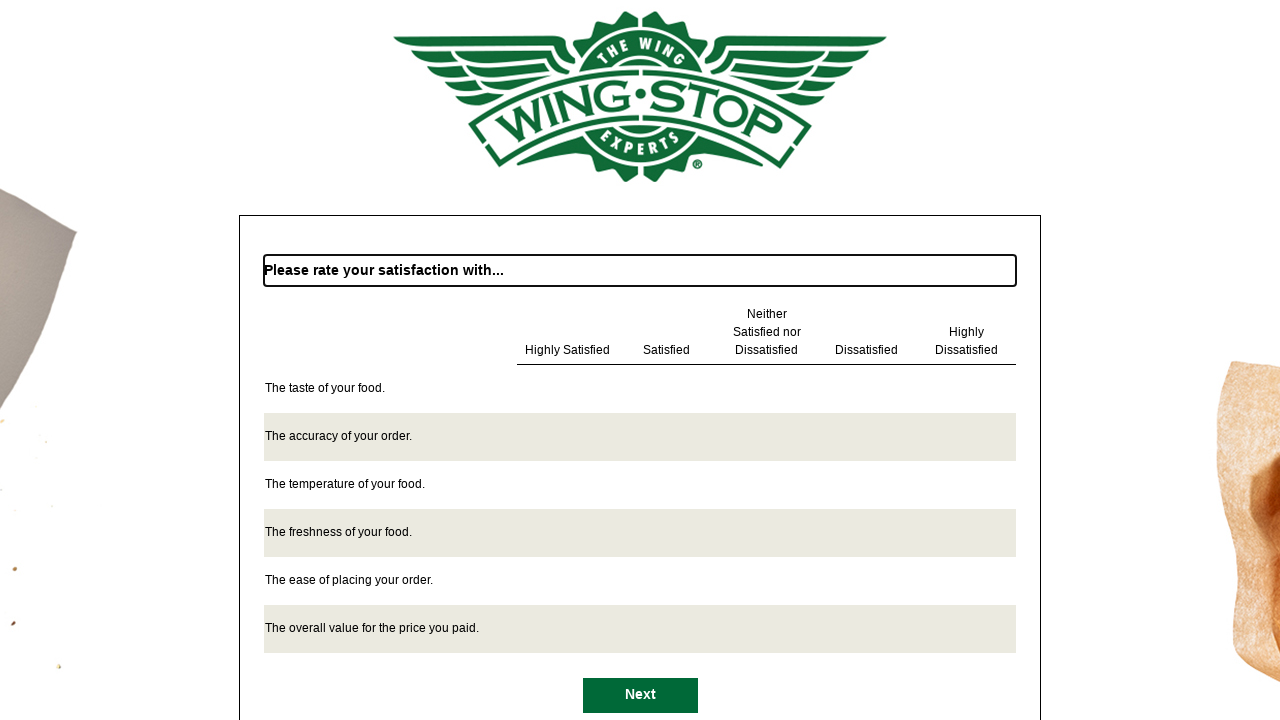

Waited 1 second for page to load
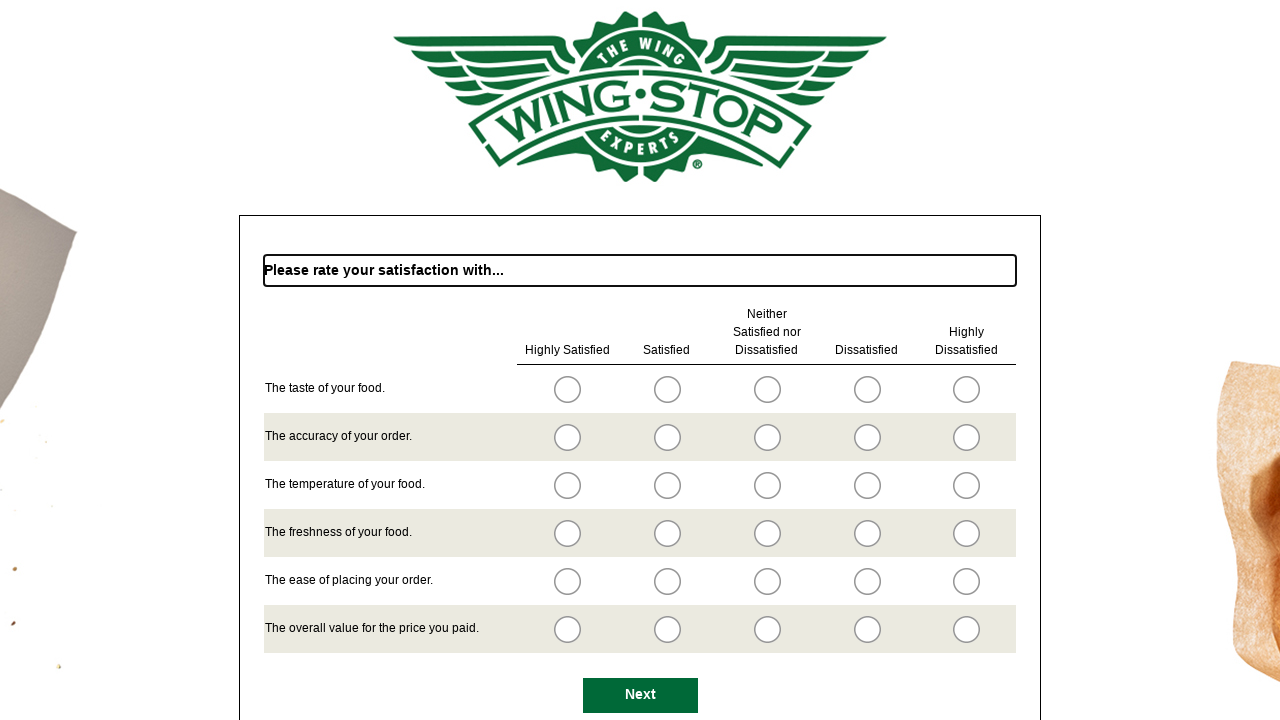

Next button is visible on current survey page
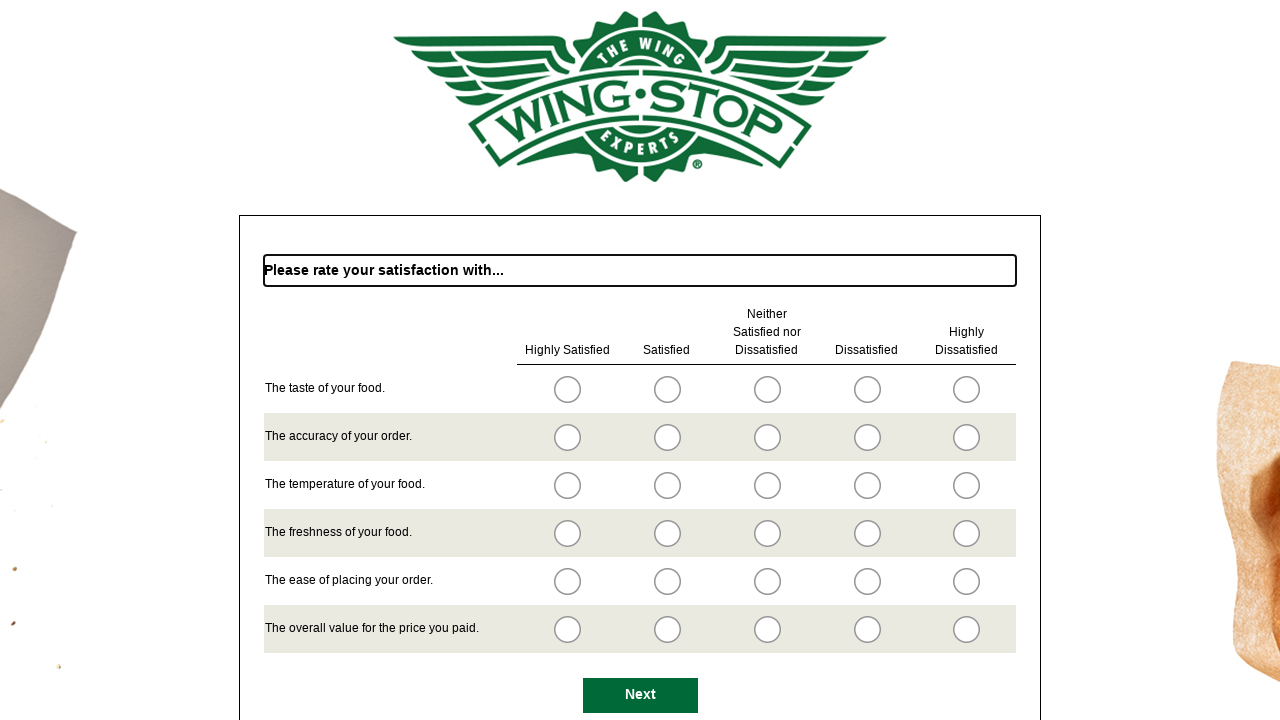

Clicked Next button to continue through survey pages at (640, 695) on #NextButton
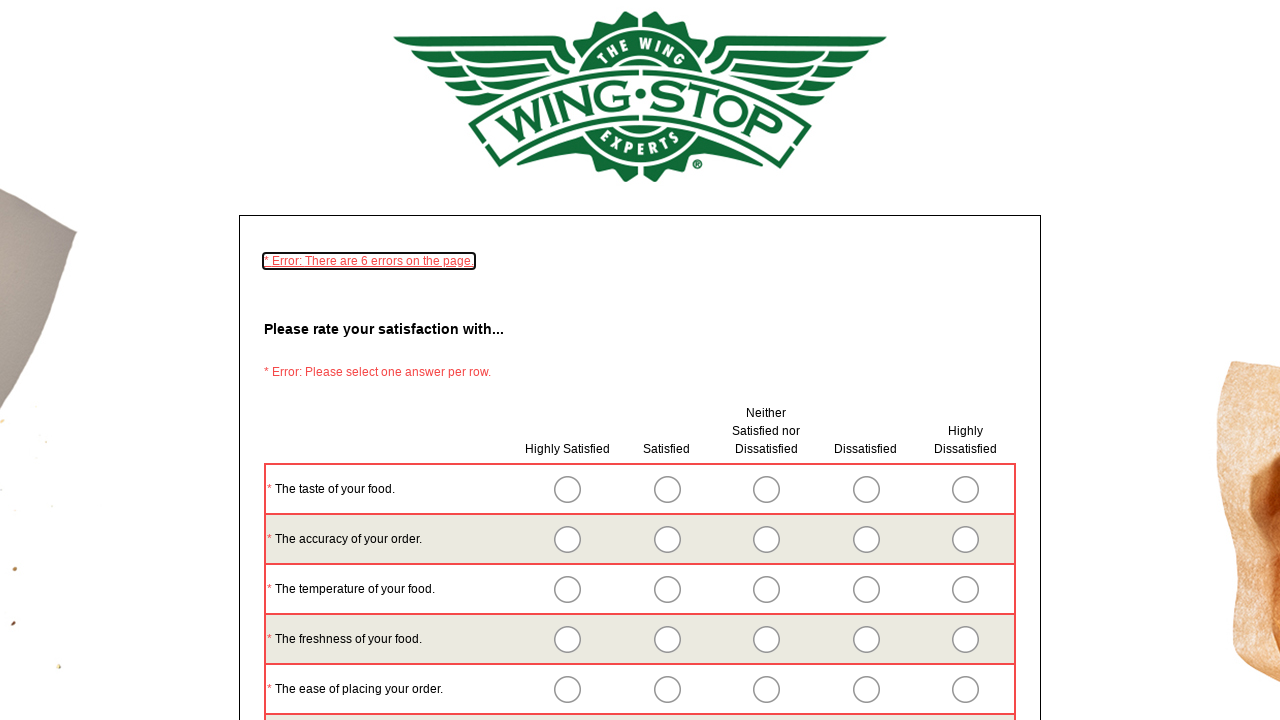

Waited 1 second for page to load
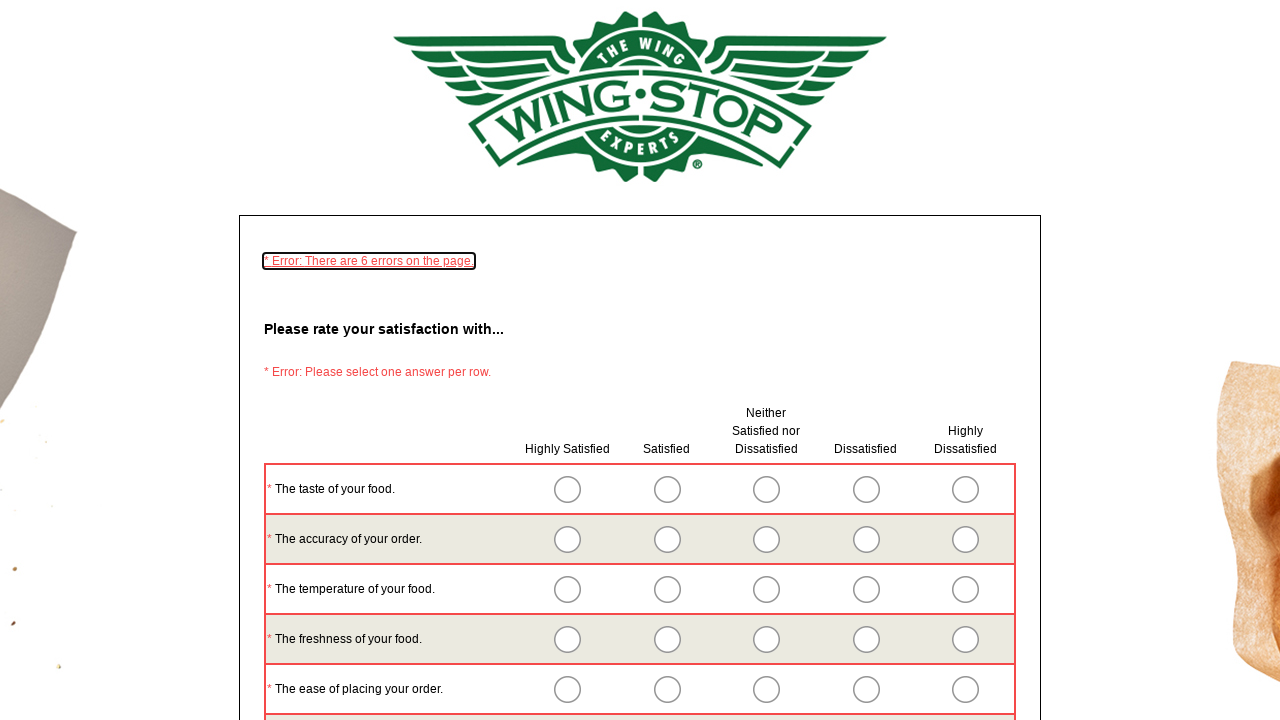

Next button is visible on current survey page
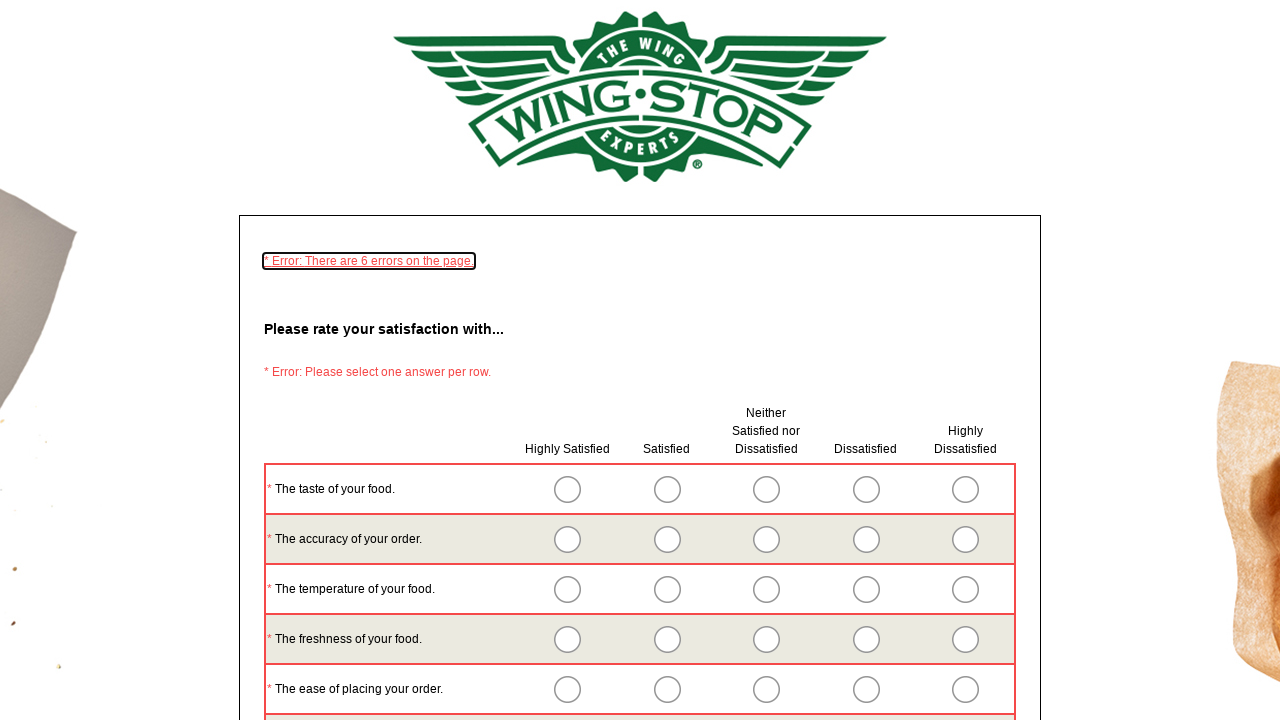

Clicked Next button to continue through survey pages at (640, 485) on #NextButton
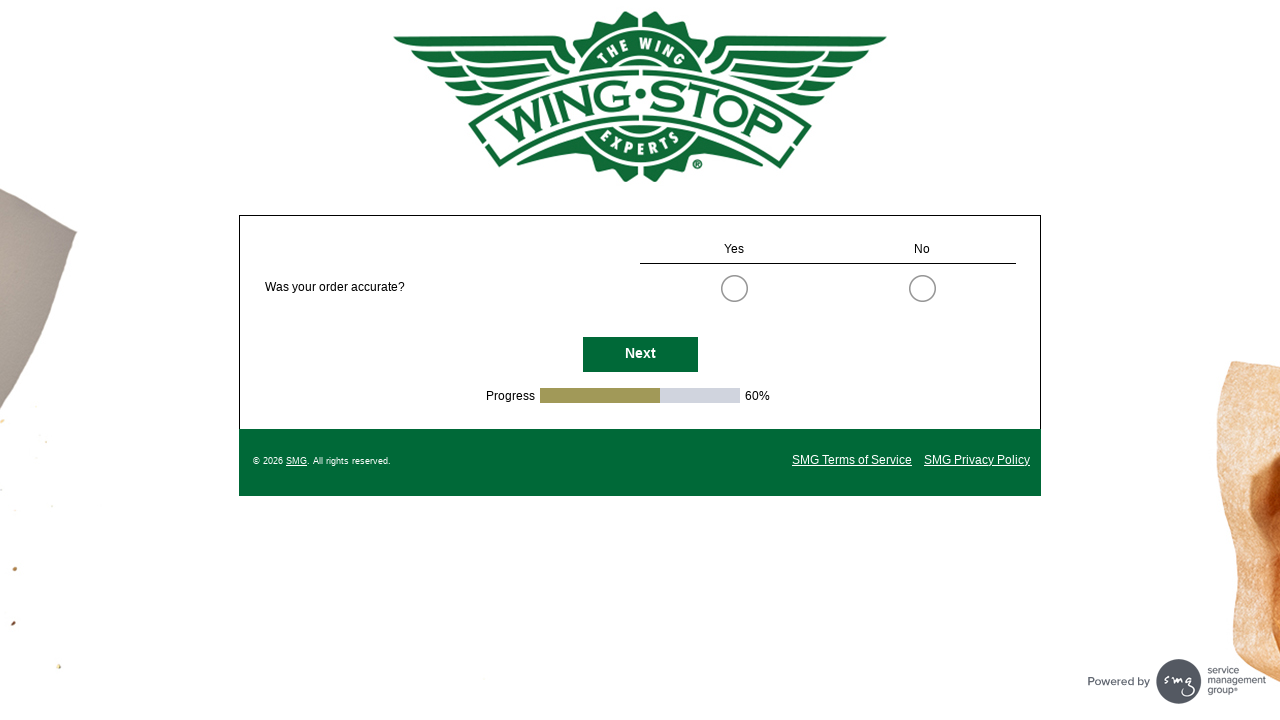

Waited 1 second for page to load
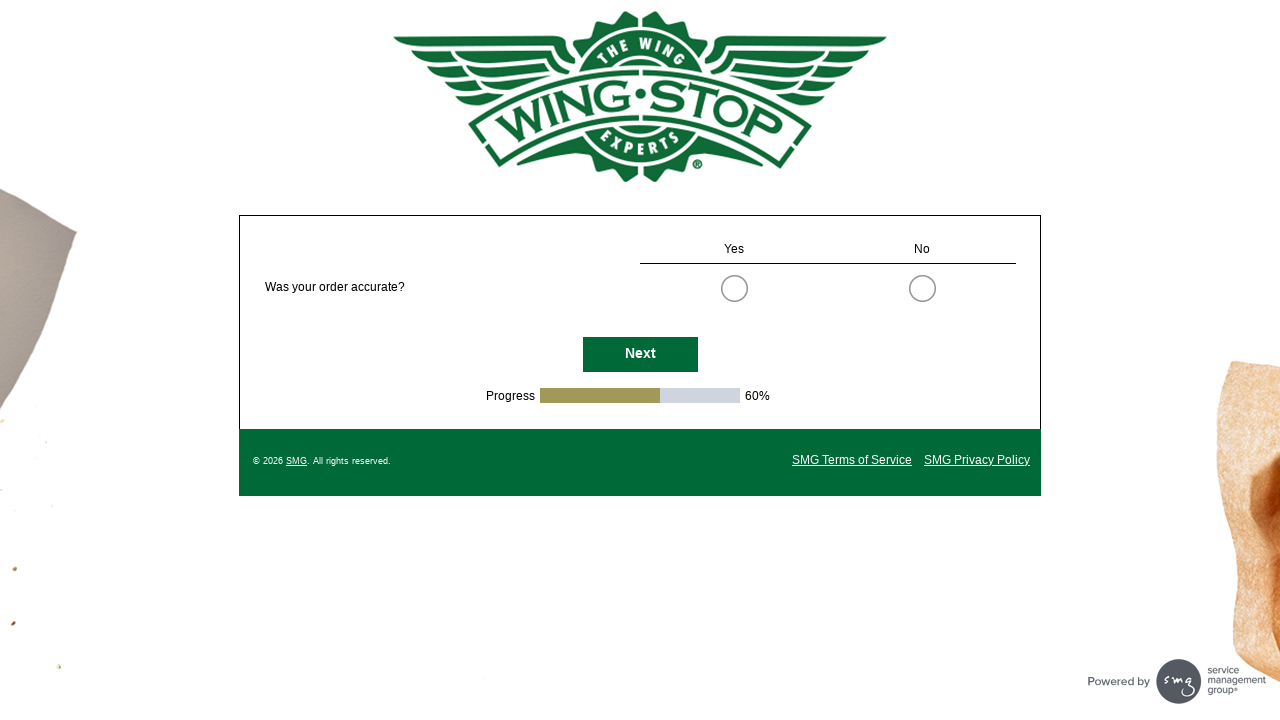

Next button is visible on current survey page
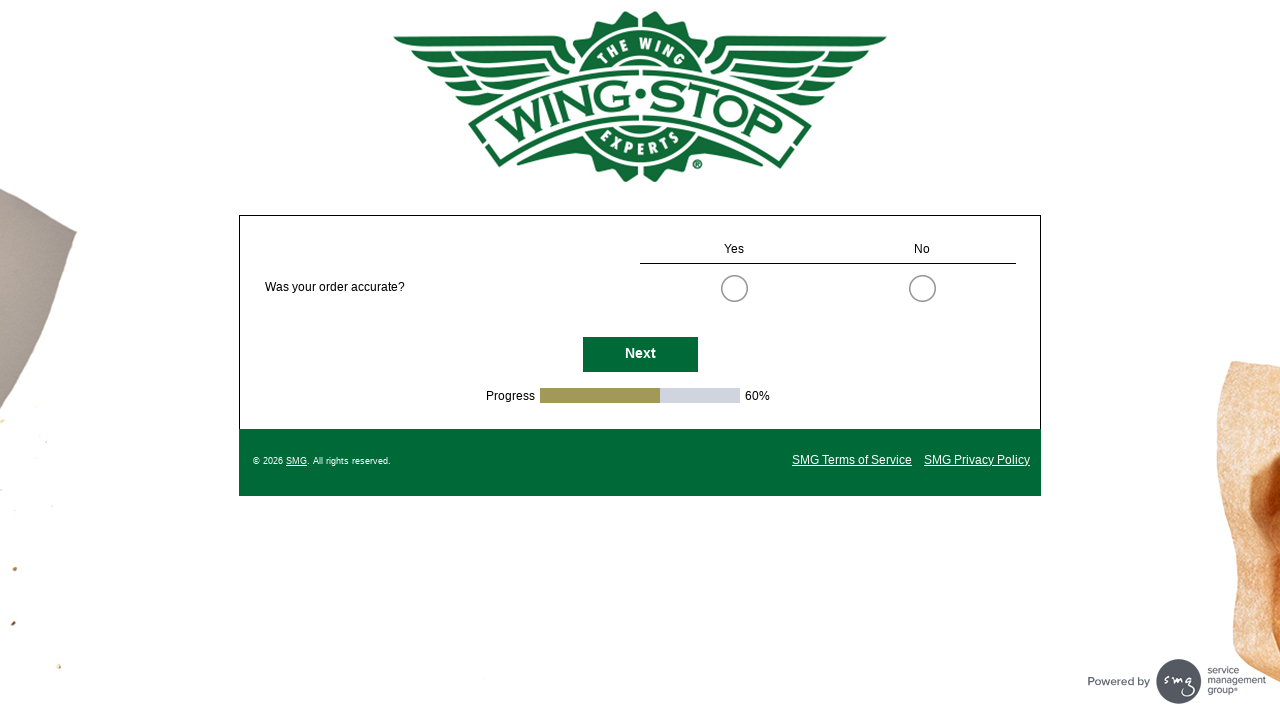

Clicked Next button to continue through survey pages at (640, 354) on #NextButton
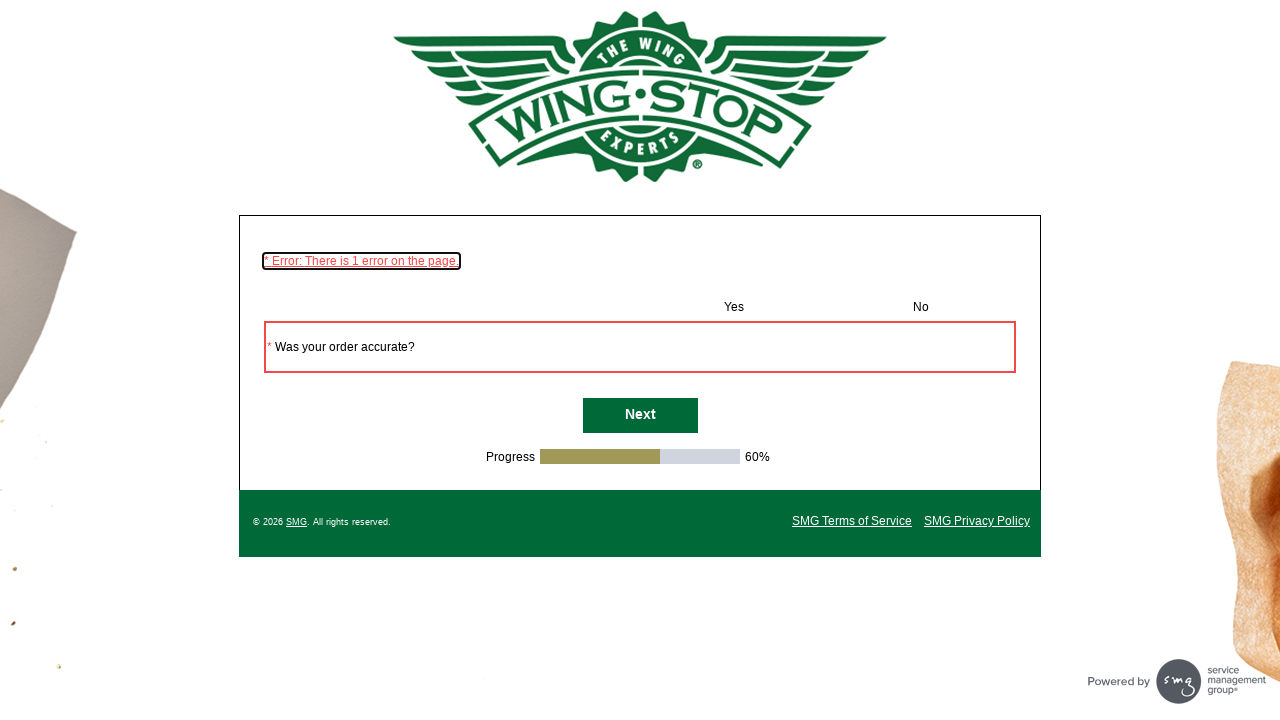

Waited 1 second for page to load
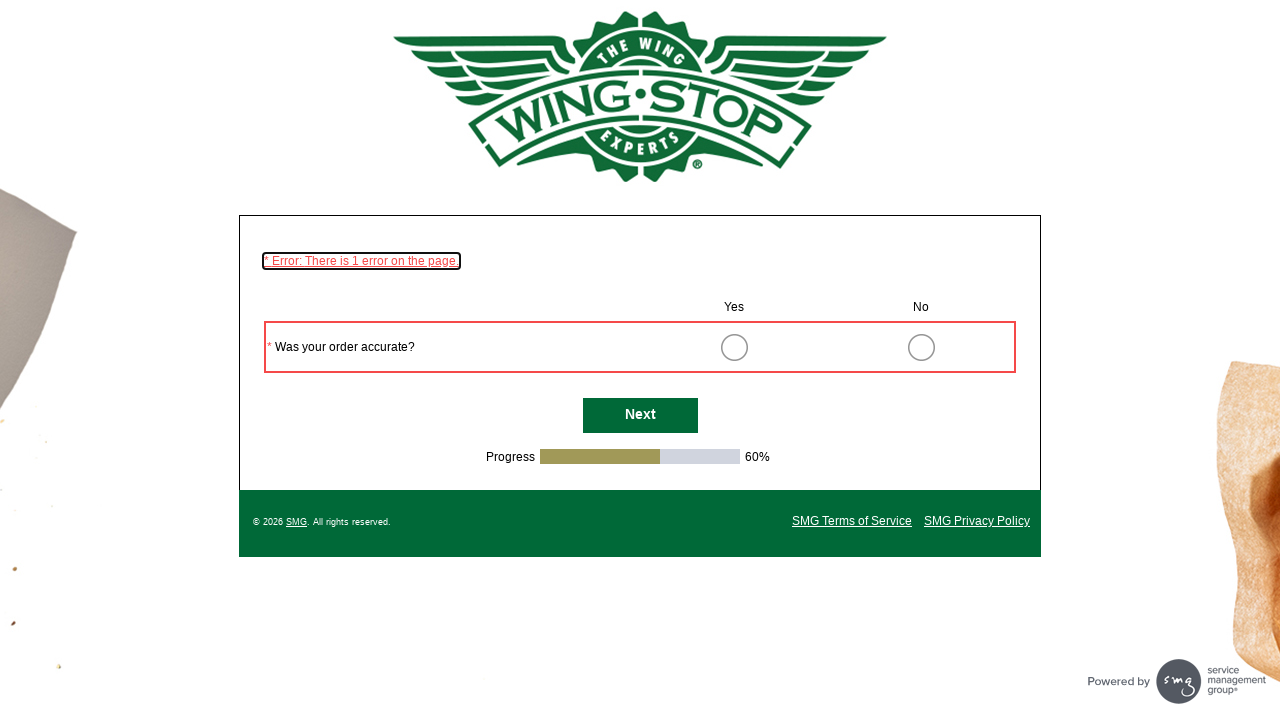

Next button is visible on current survey page
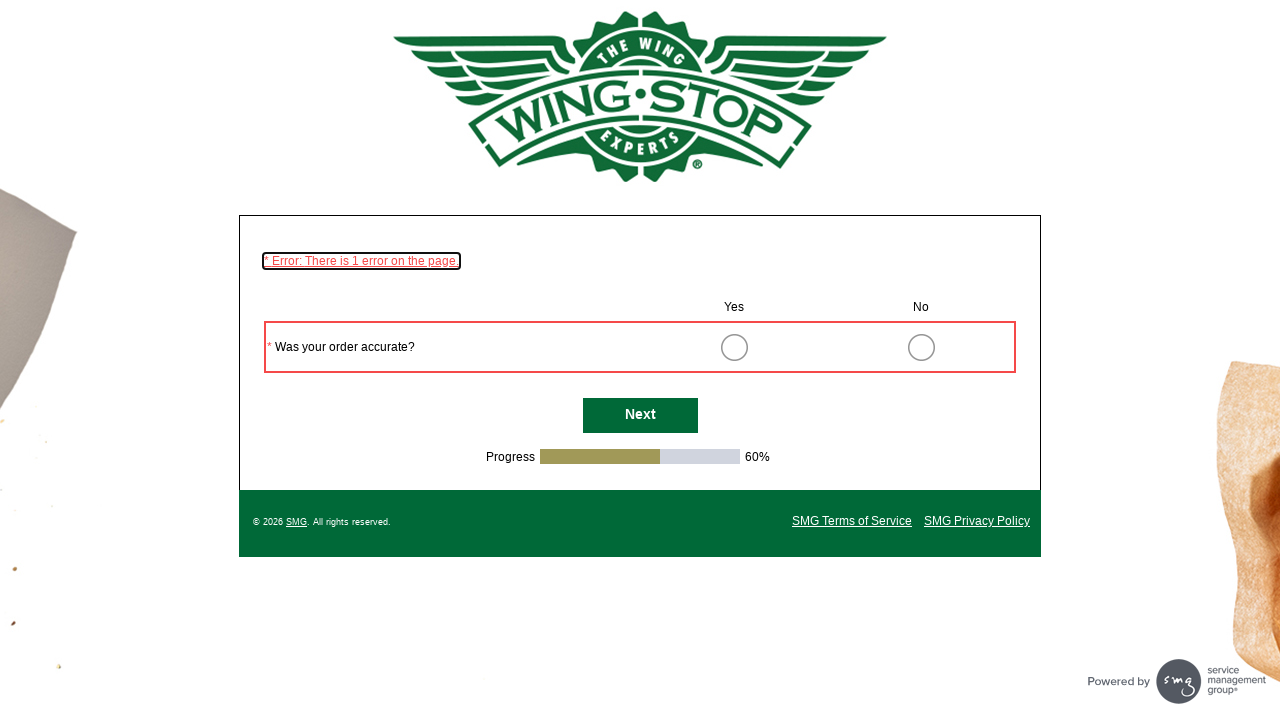

Clicked Next button to continue through survey pages at (640, 416) on #NextButton
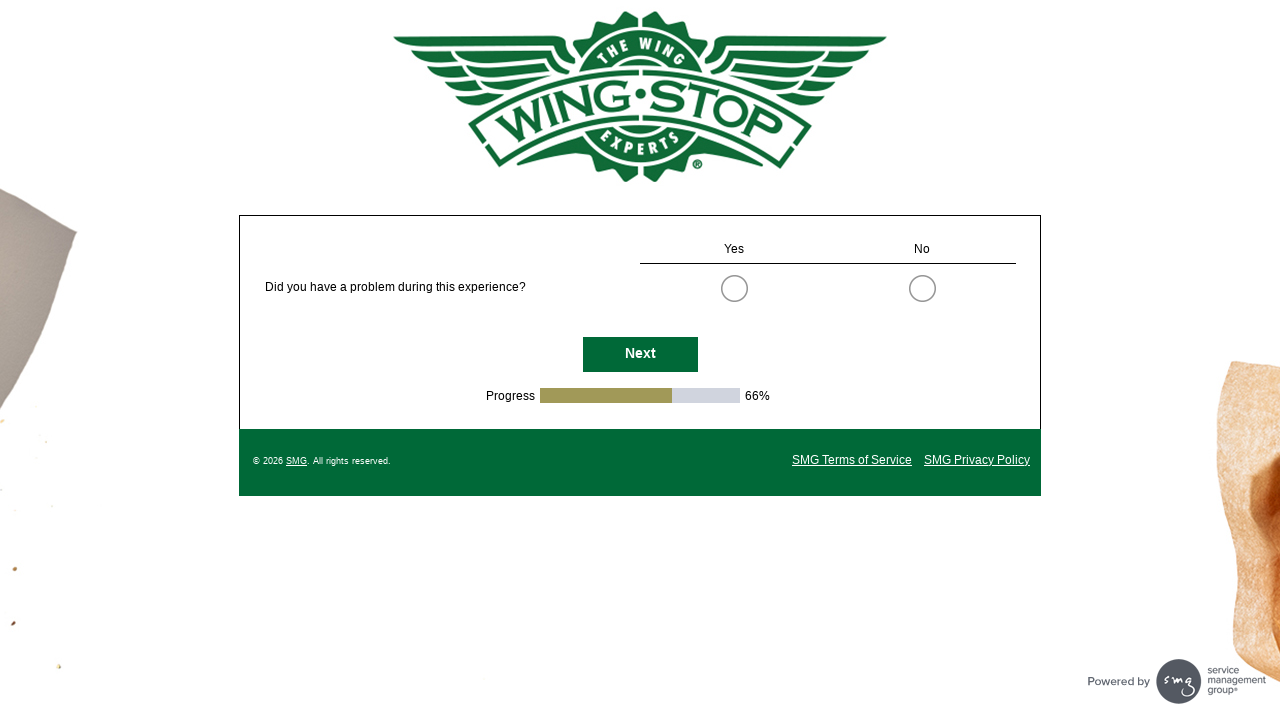

Waited 1 second for page to load
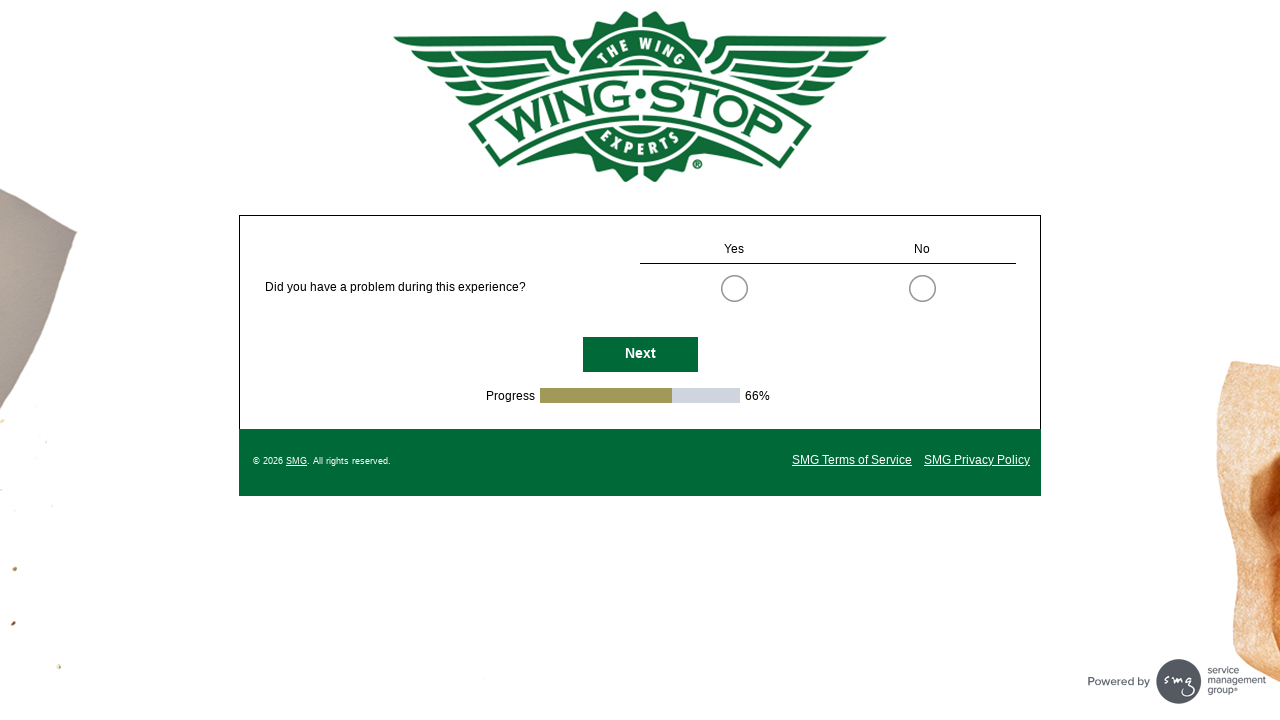

Next button is visible on current survey page
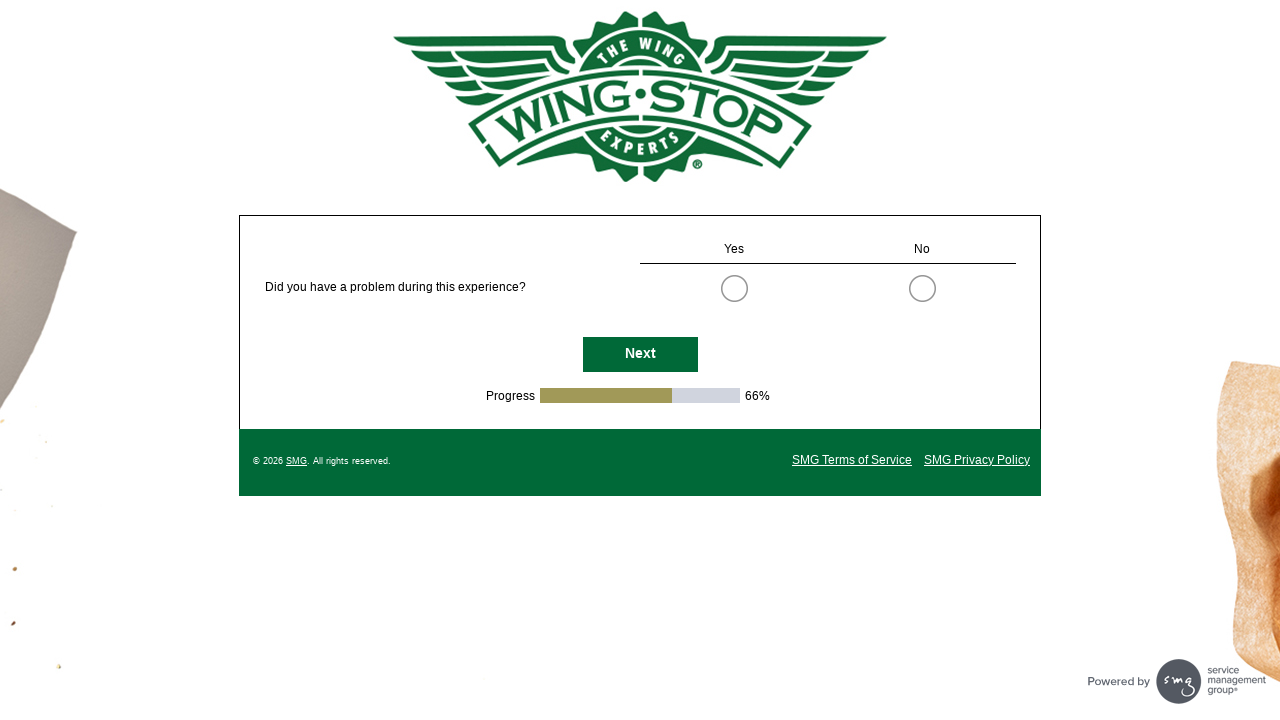

Clicked Next button to continue through survey pages at (640, 354) on #NextButton
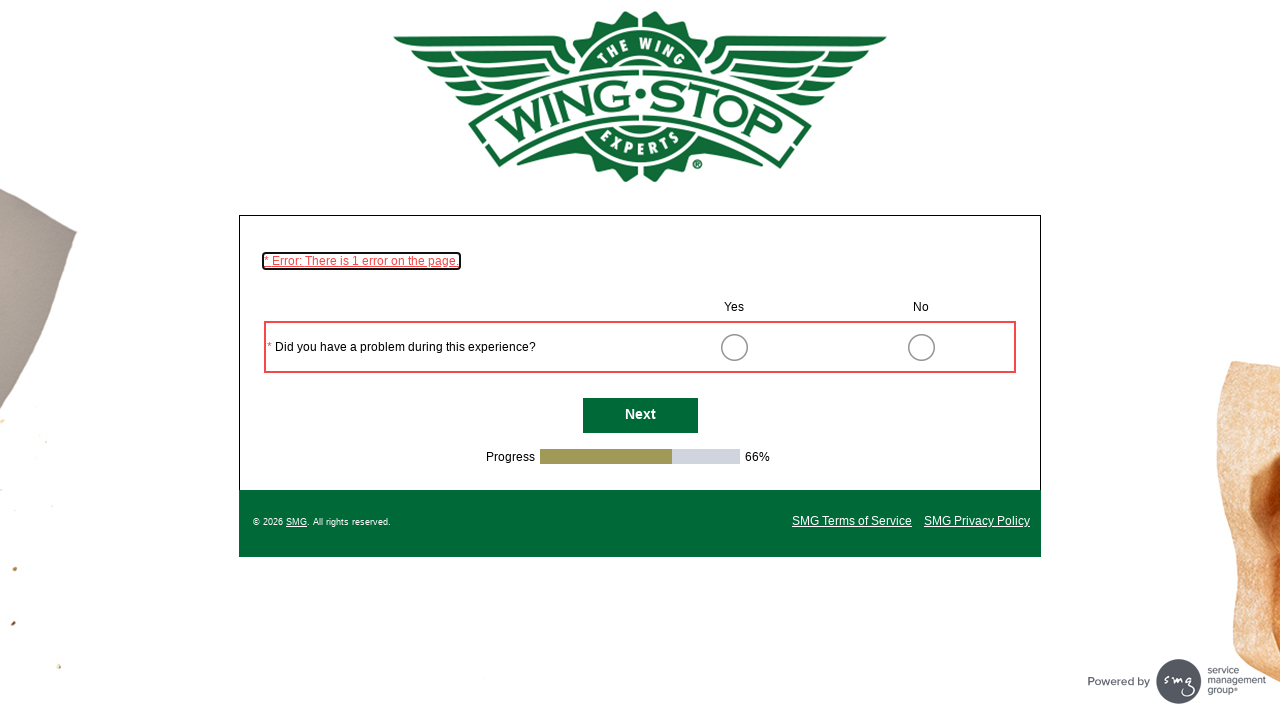

Waited 1 second for page to load
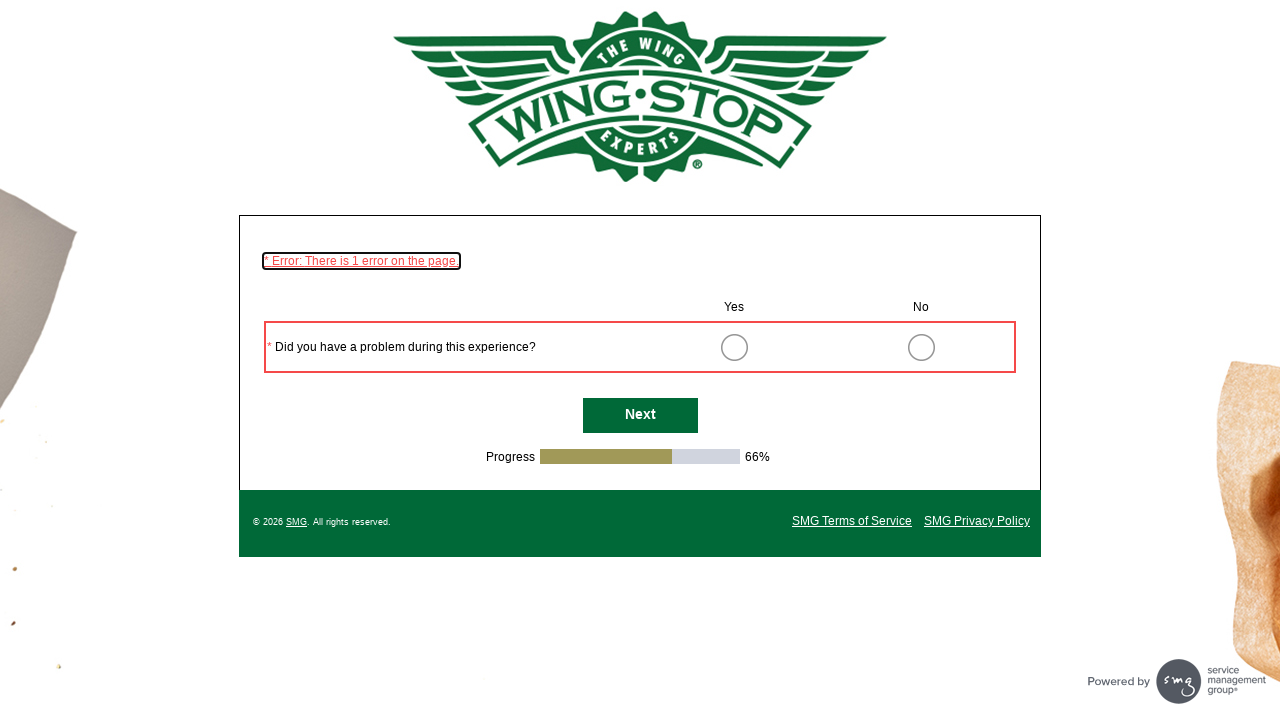

Next button is visible on current survey page
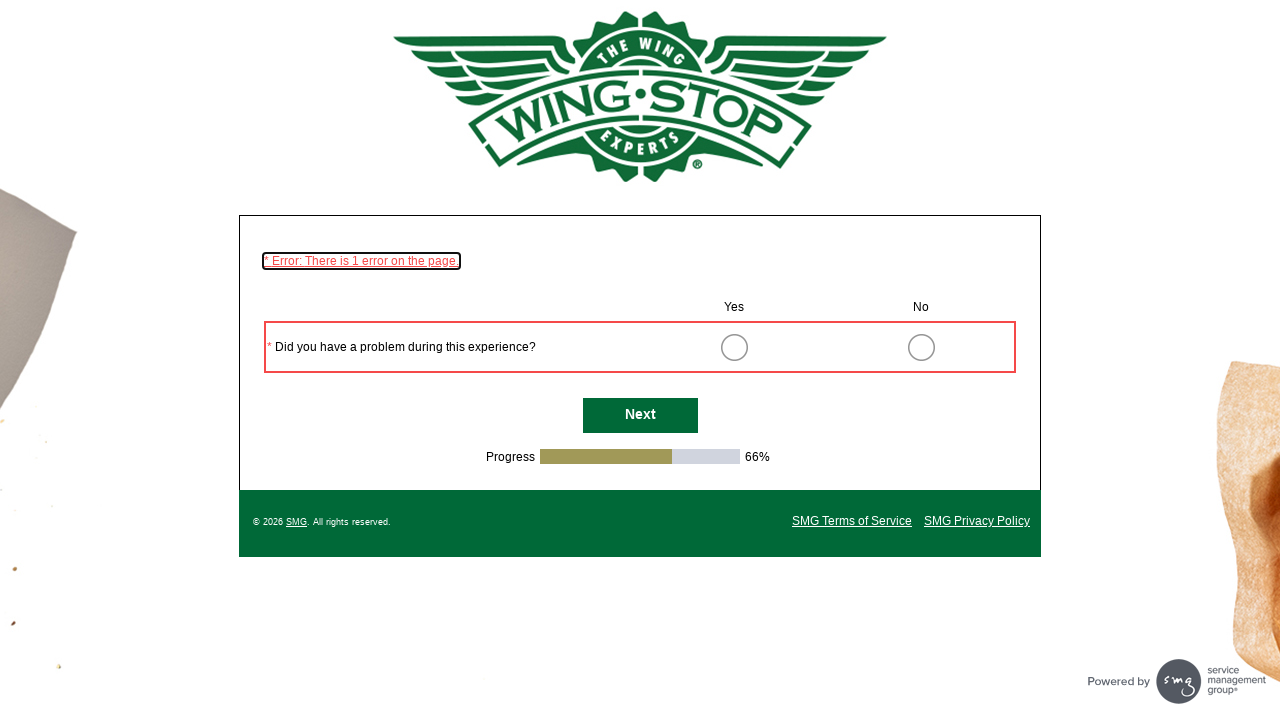

Clicked Next button to continue through survey pages at (640, 416) on #NextButton
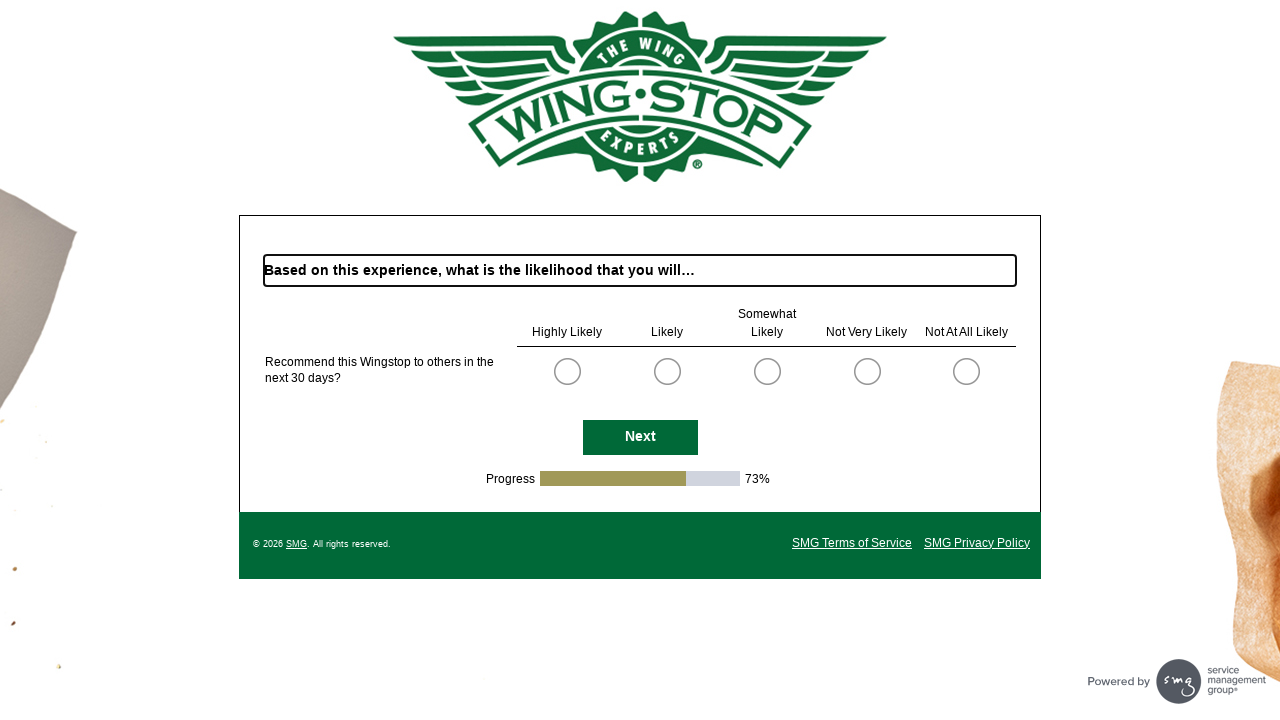

Waited 1 second for page to load
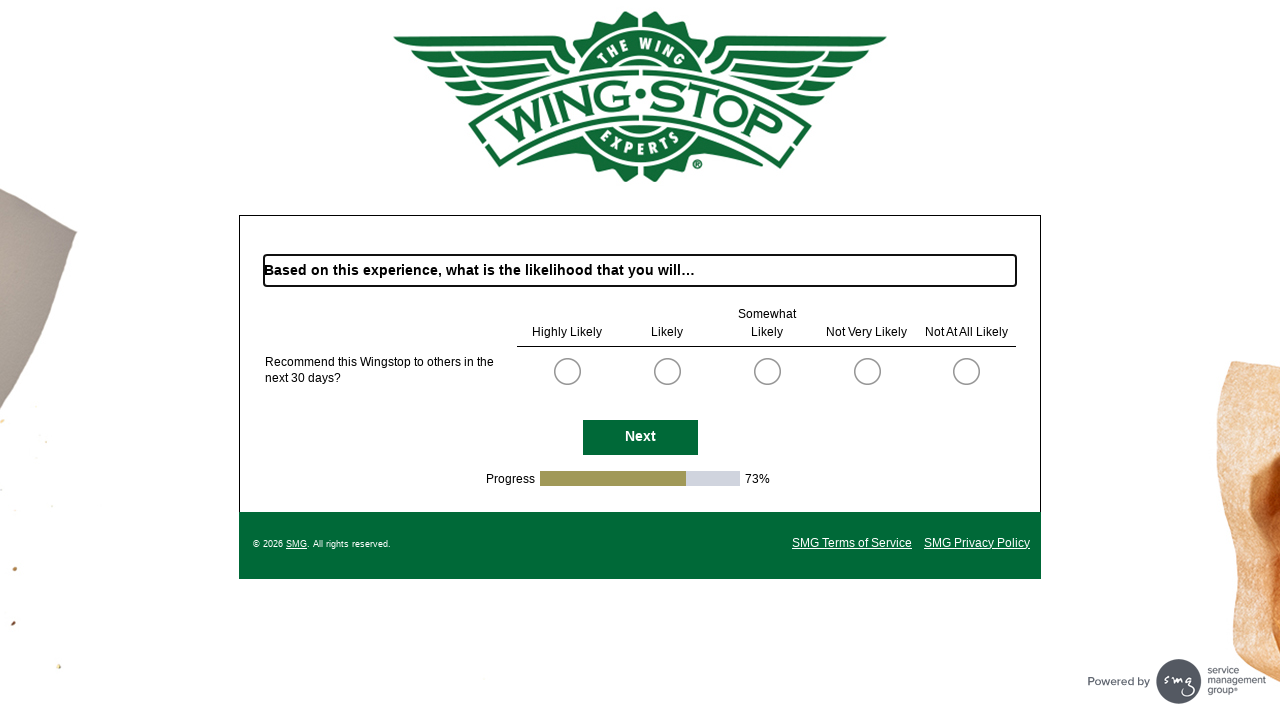

Next button is visible on current survey page
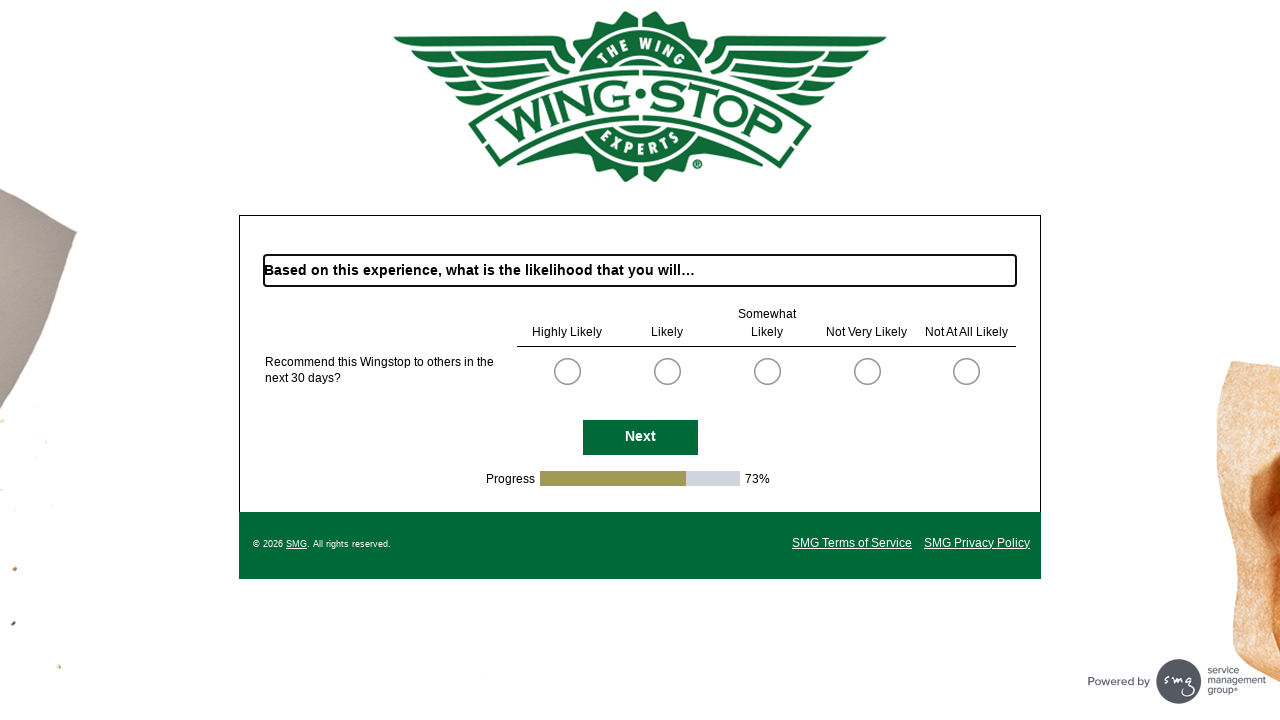

Clicked Next button to continue through survey pages at (640, 437) on #NextButton
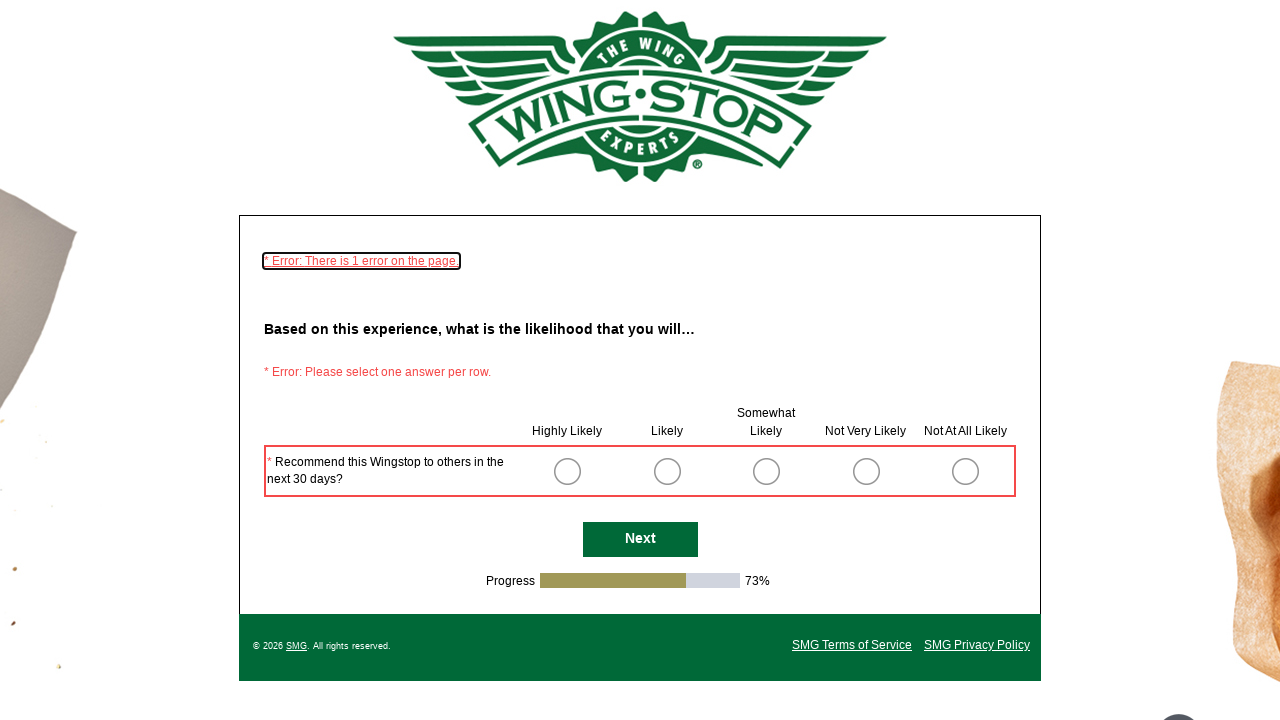

Waited 1 second for page to load
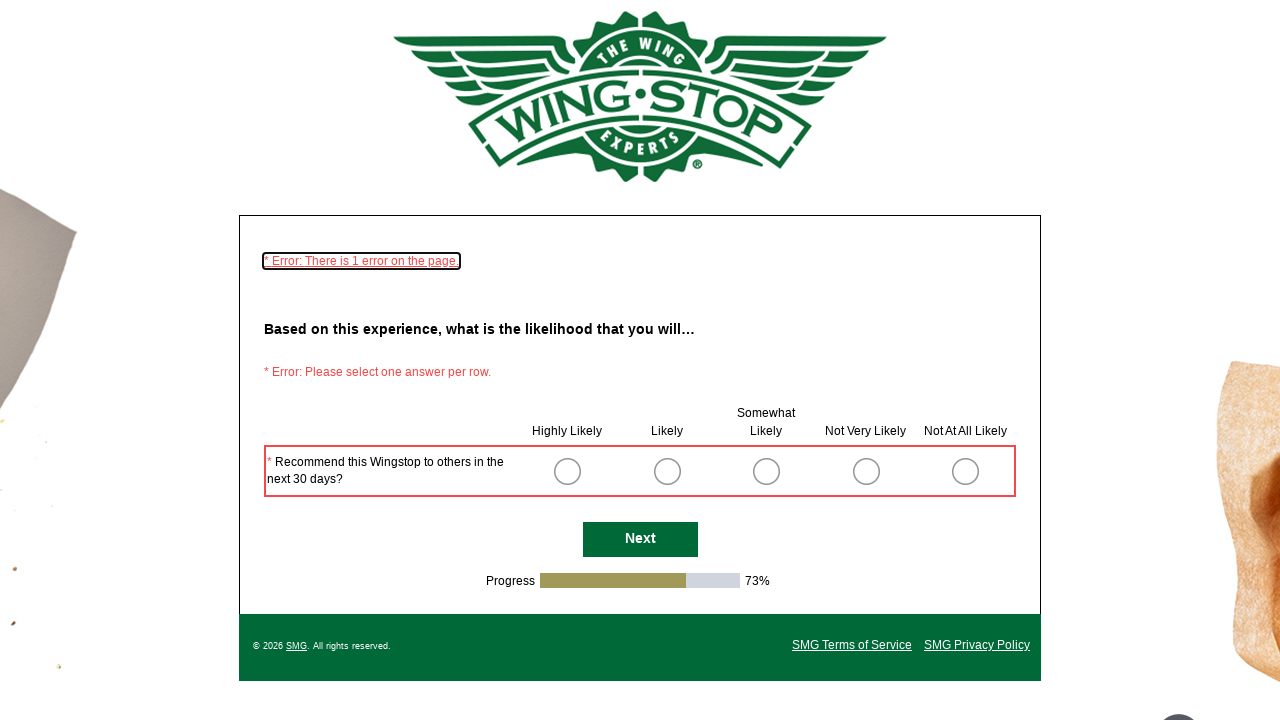

Next button is visible on current survey page
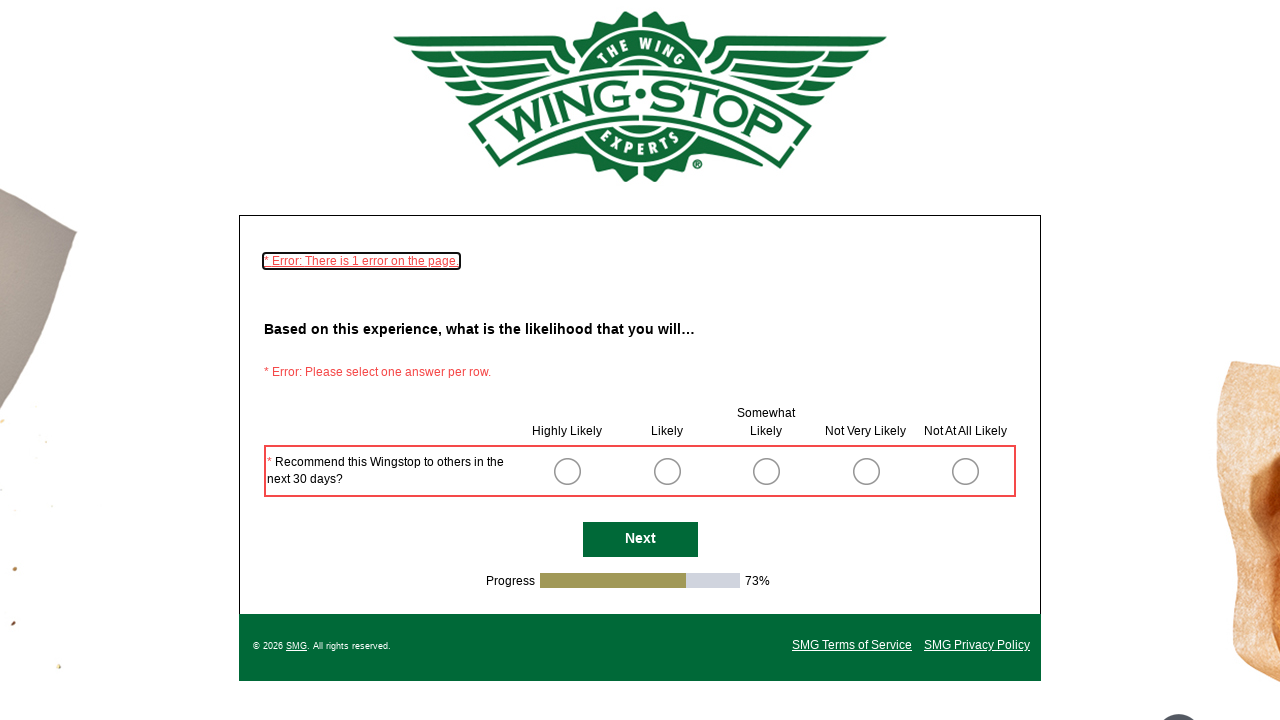

Clicked Next button to continue through survey pages at (640, 540) on #NextButton
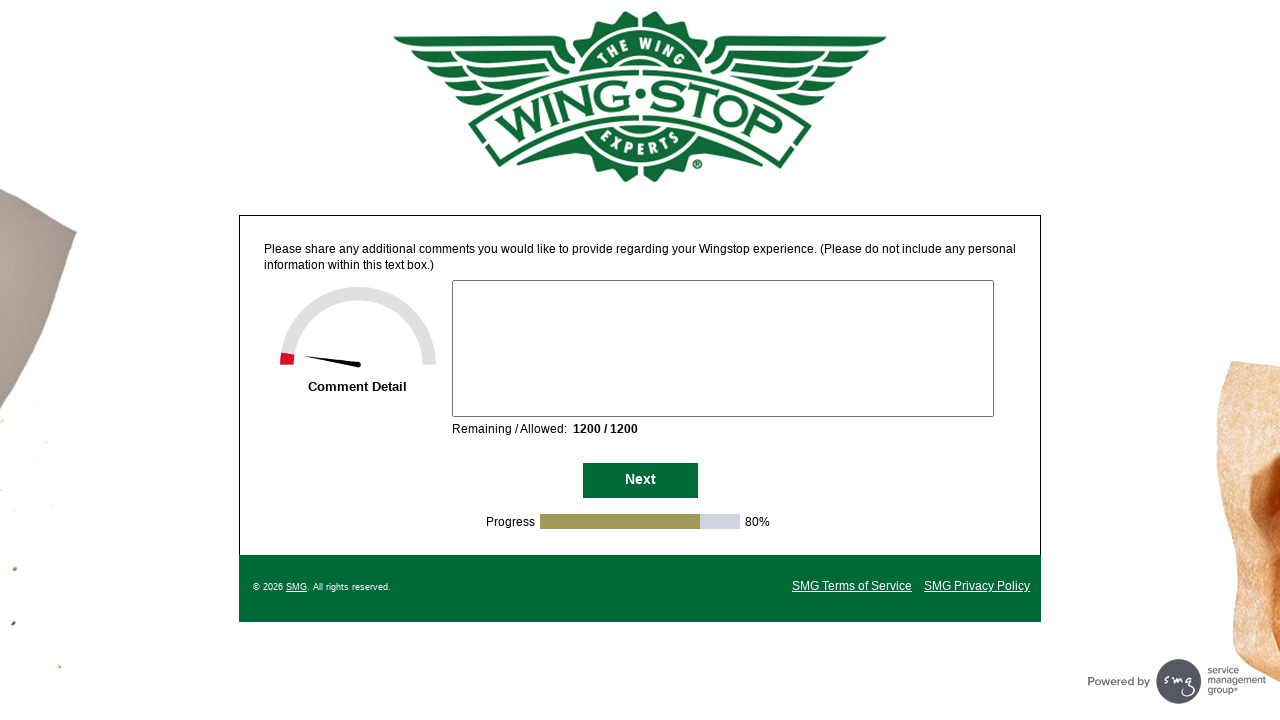

Waited 1 second for page to load
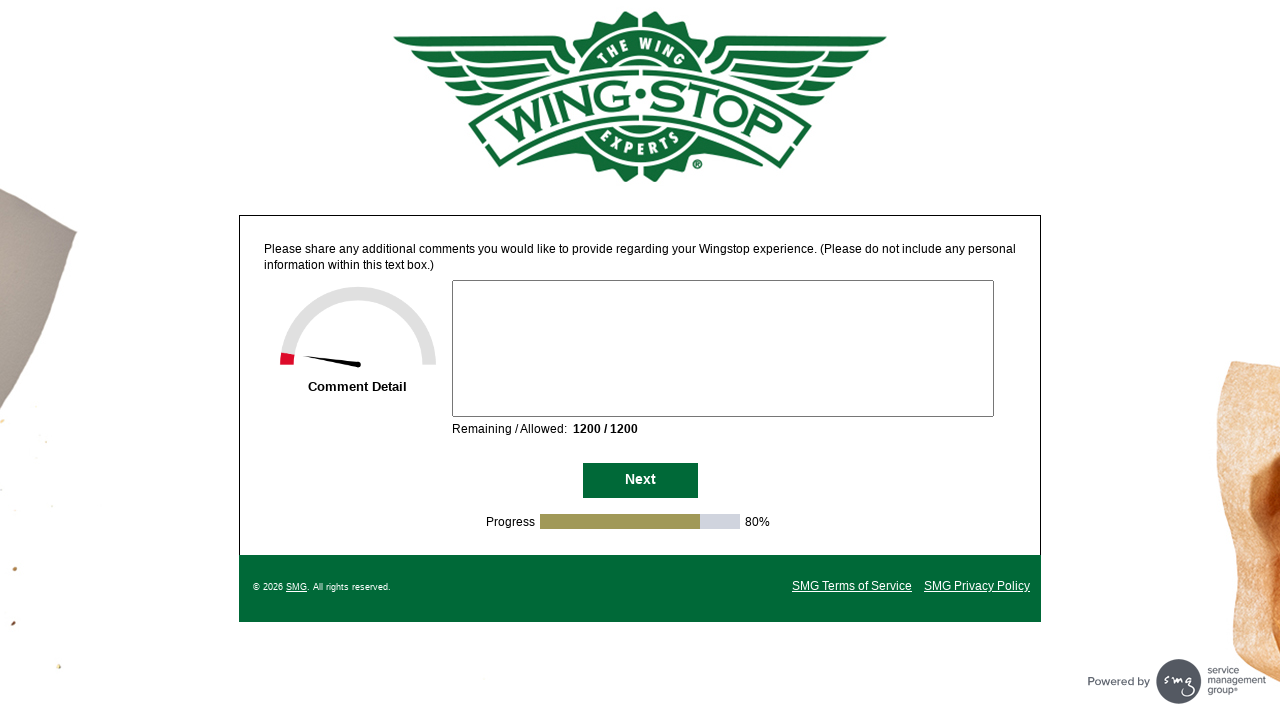

Next button is visible on current survey page
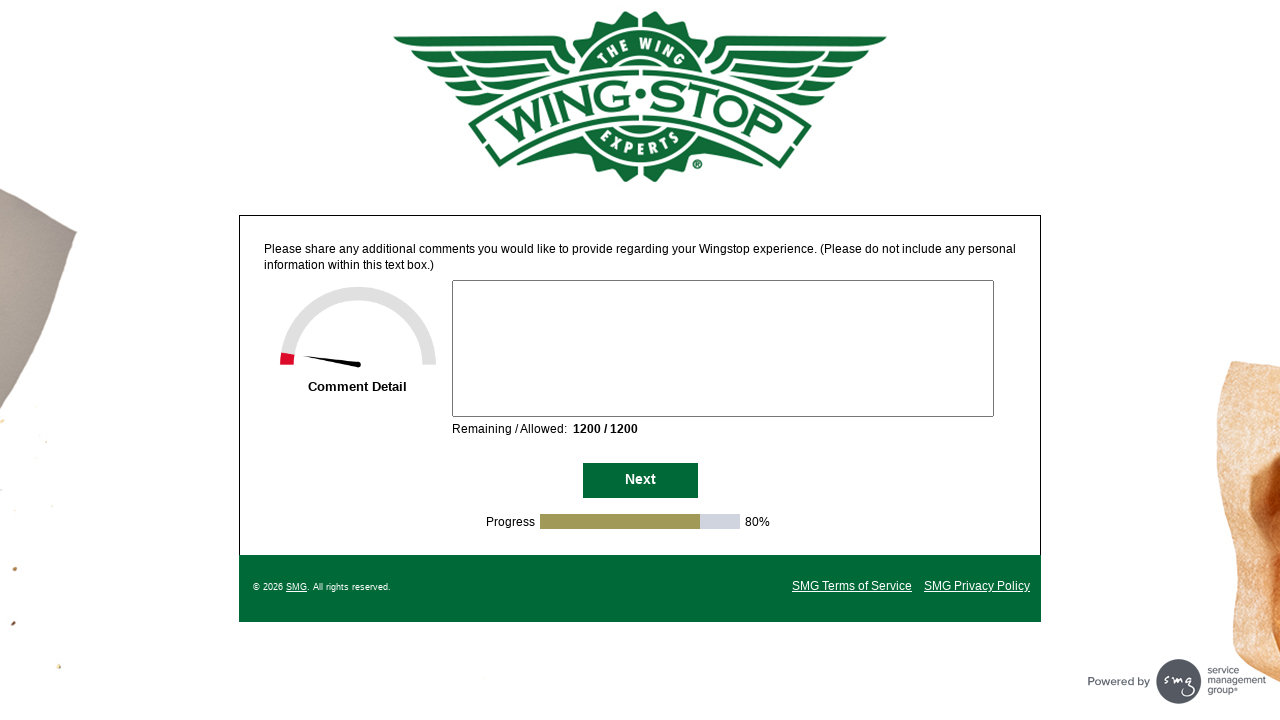

Clicked Next button to continue through survey pages at (640, 481) on #NextButton
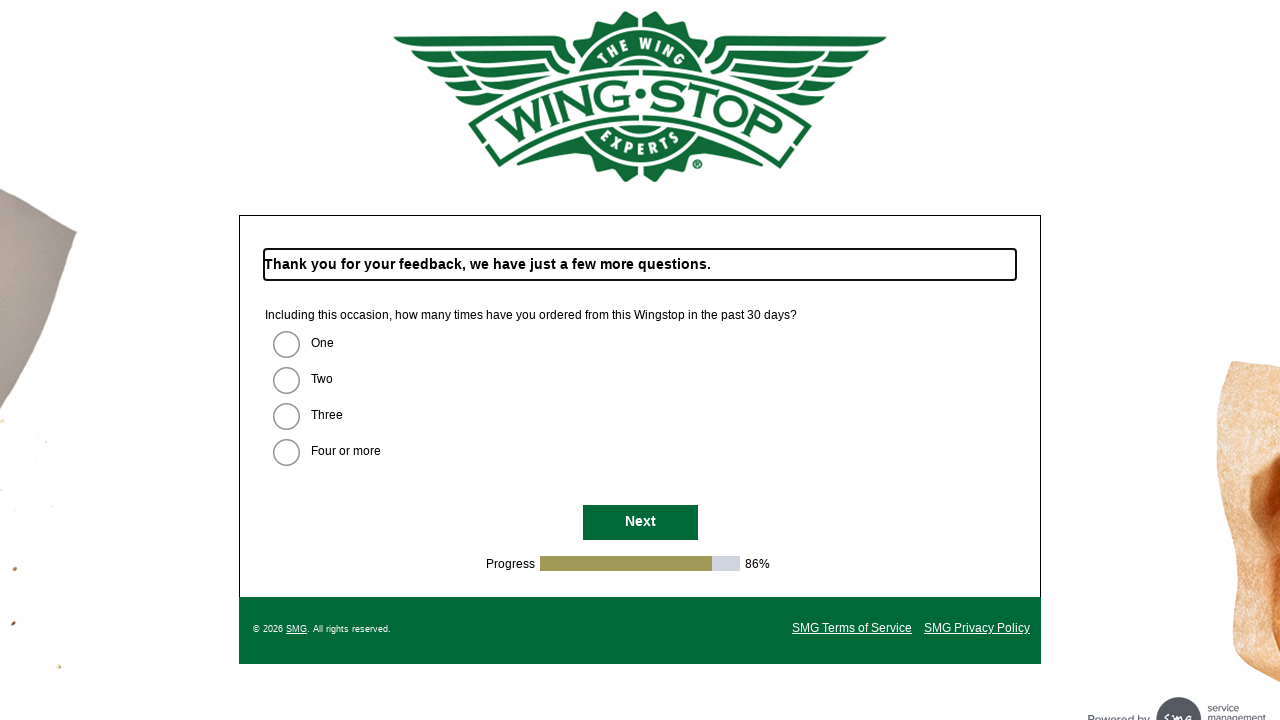

Waited 1 second for page to load
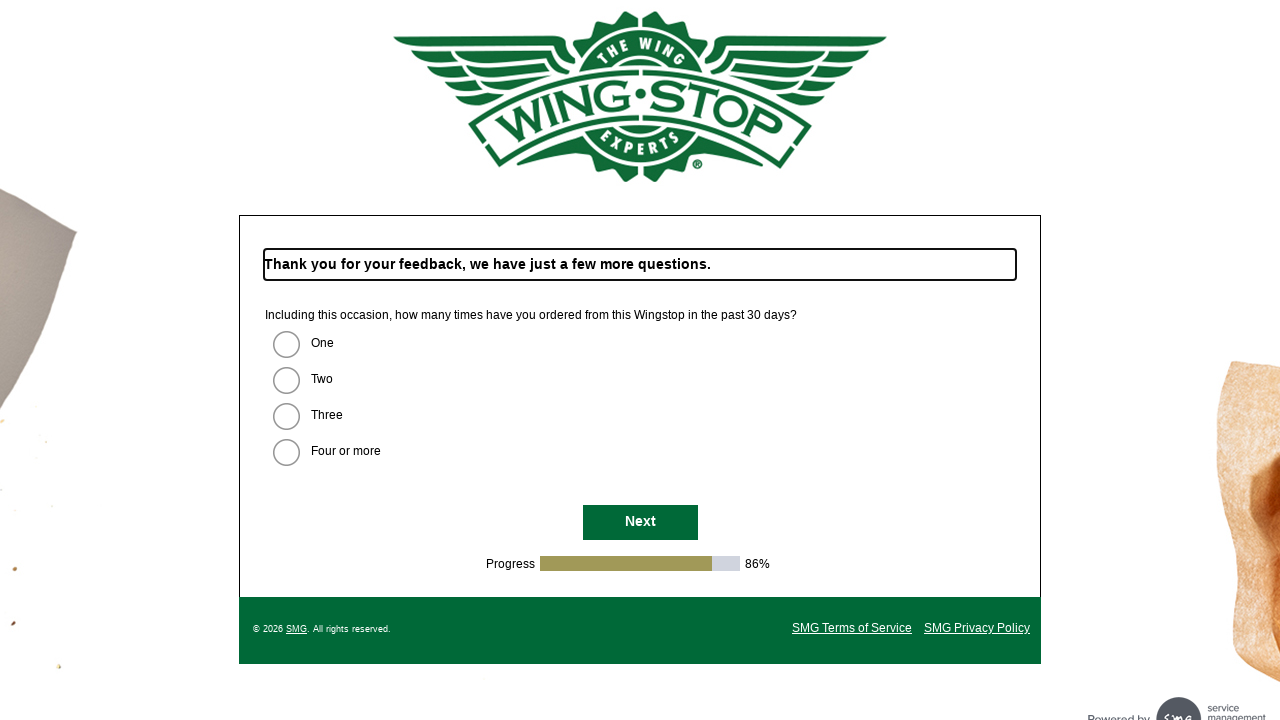

Next button is visible on current survey page
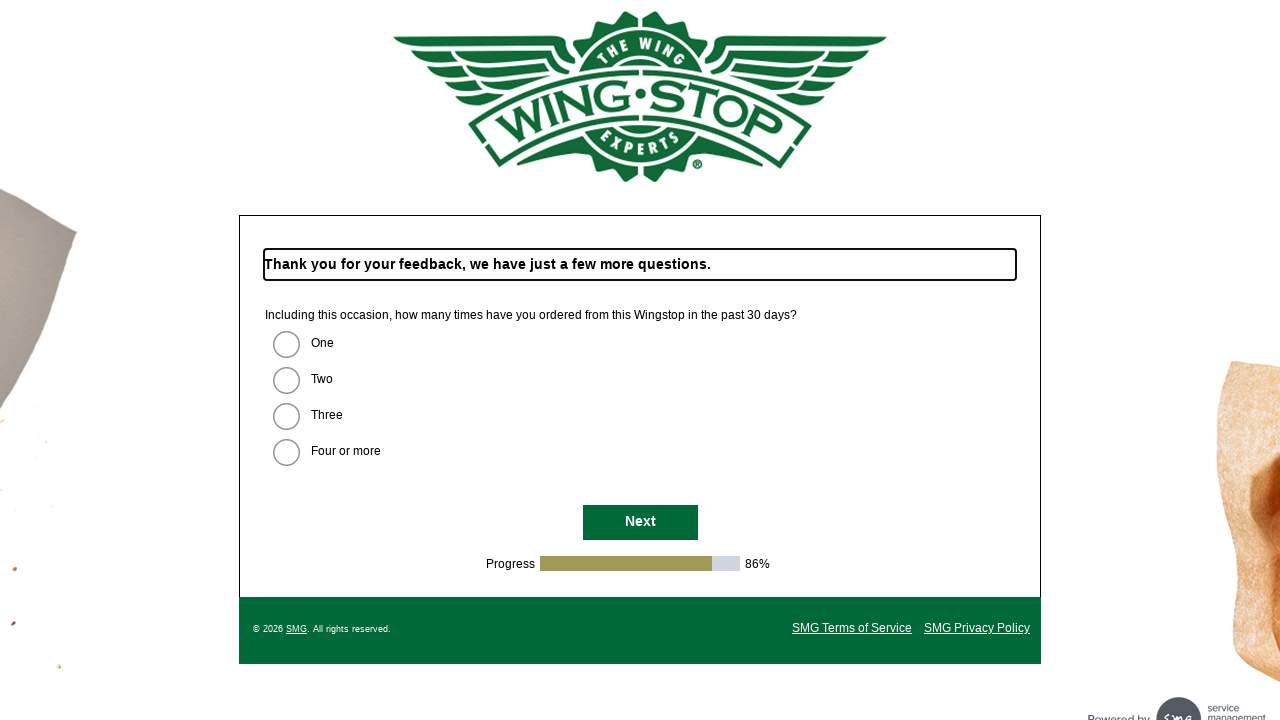

Clicked Next button to continue through survey pages at (640, 523) on #NextButton
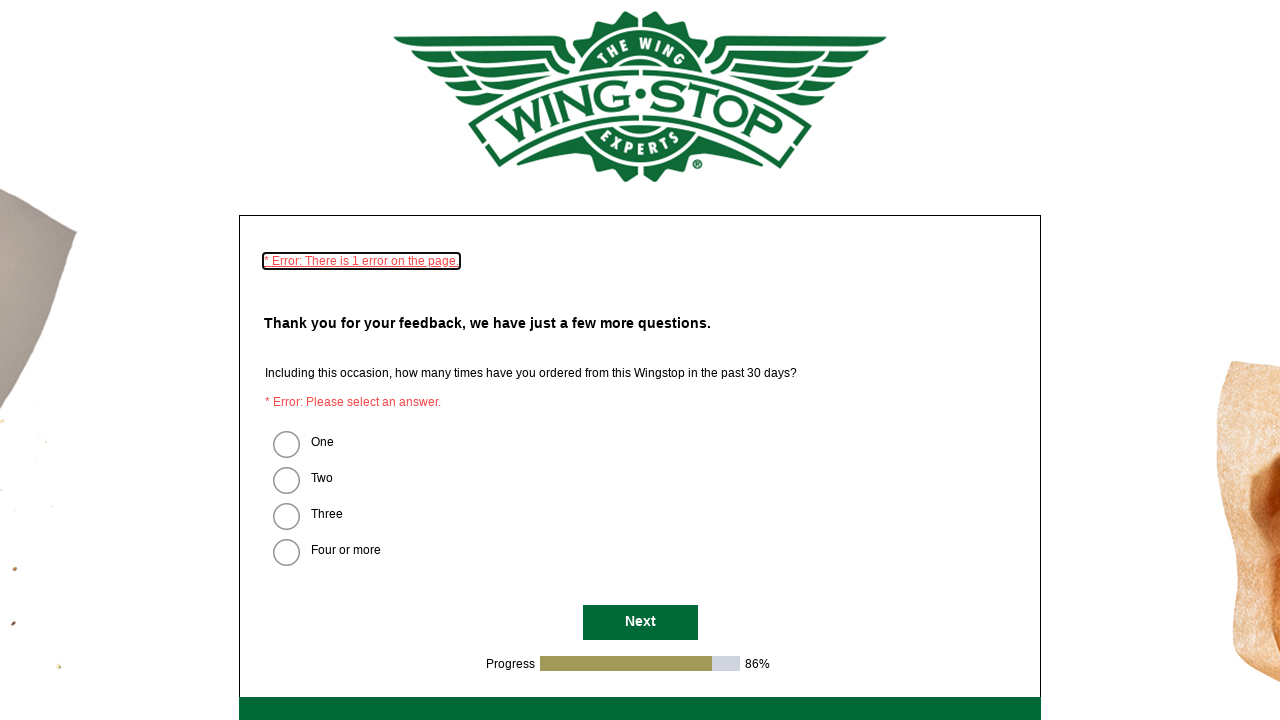

Waited 1 second for page to load
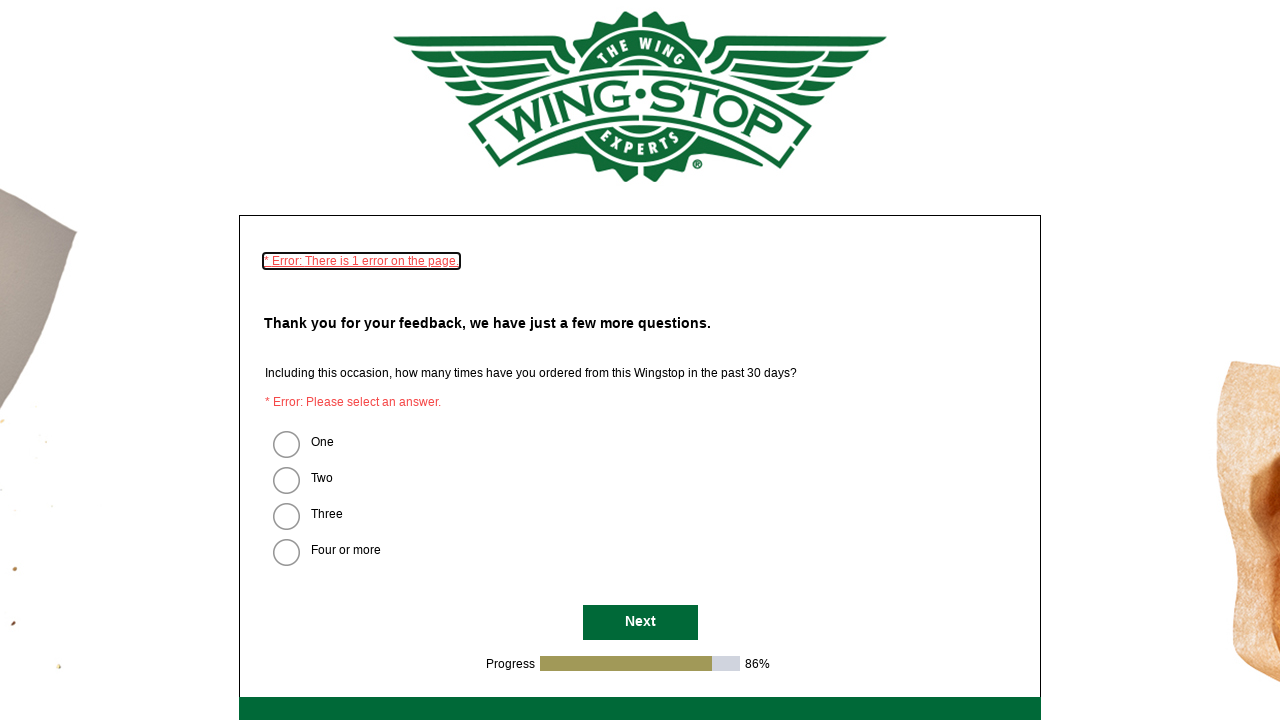

Next button is visible on current survey page
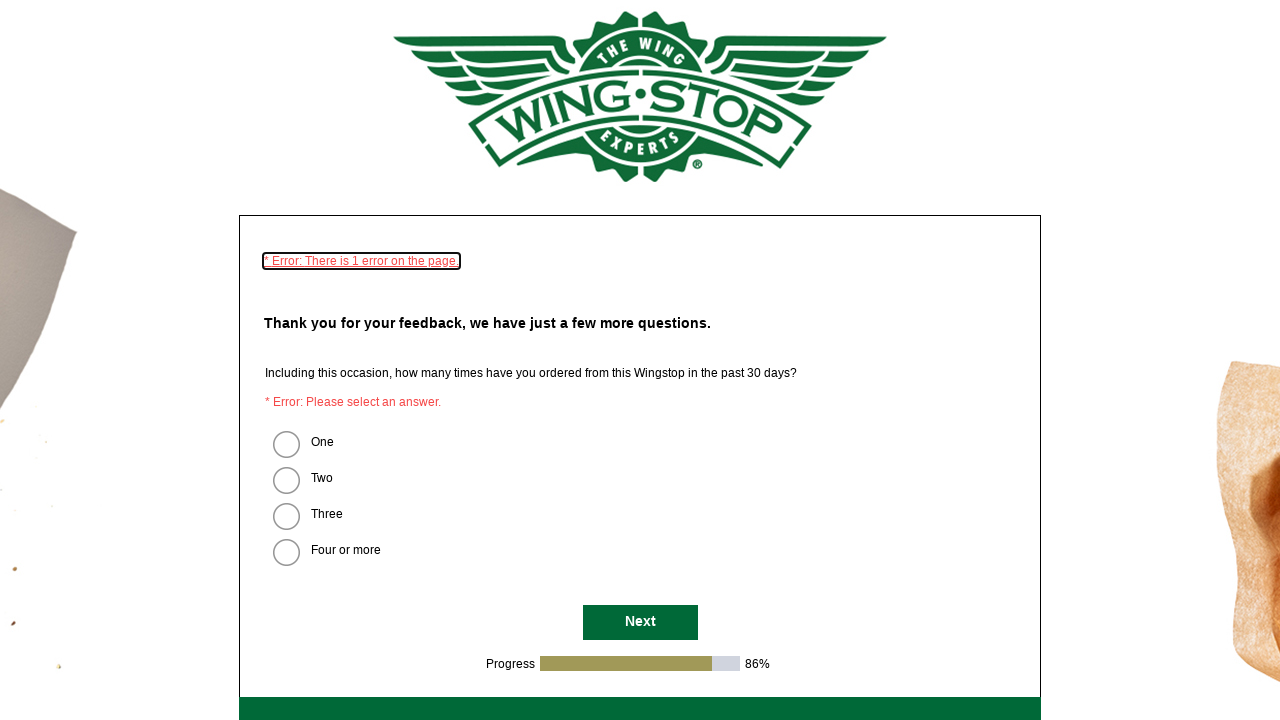

Clicked Next button to continue through survey pages at (640, 622) on #NextButton
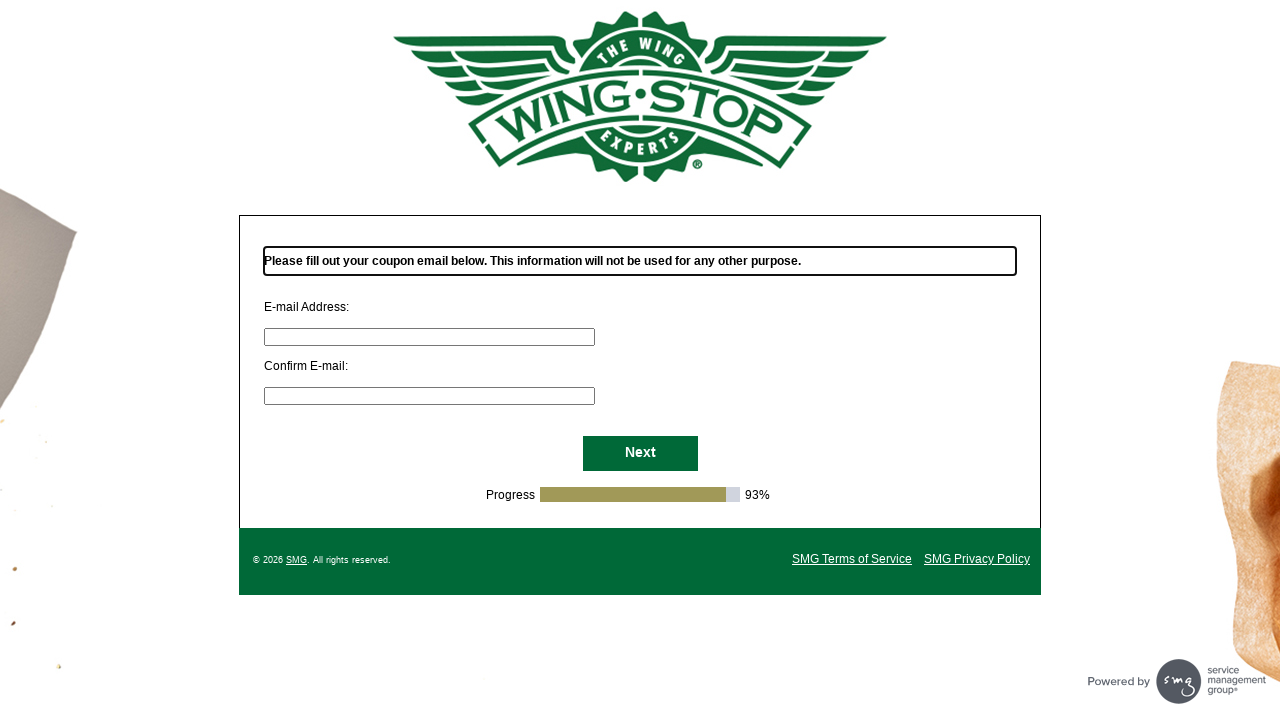

Waited 1 second for page to load
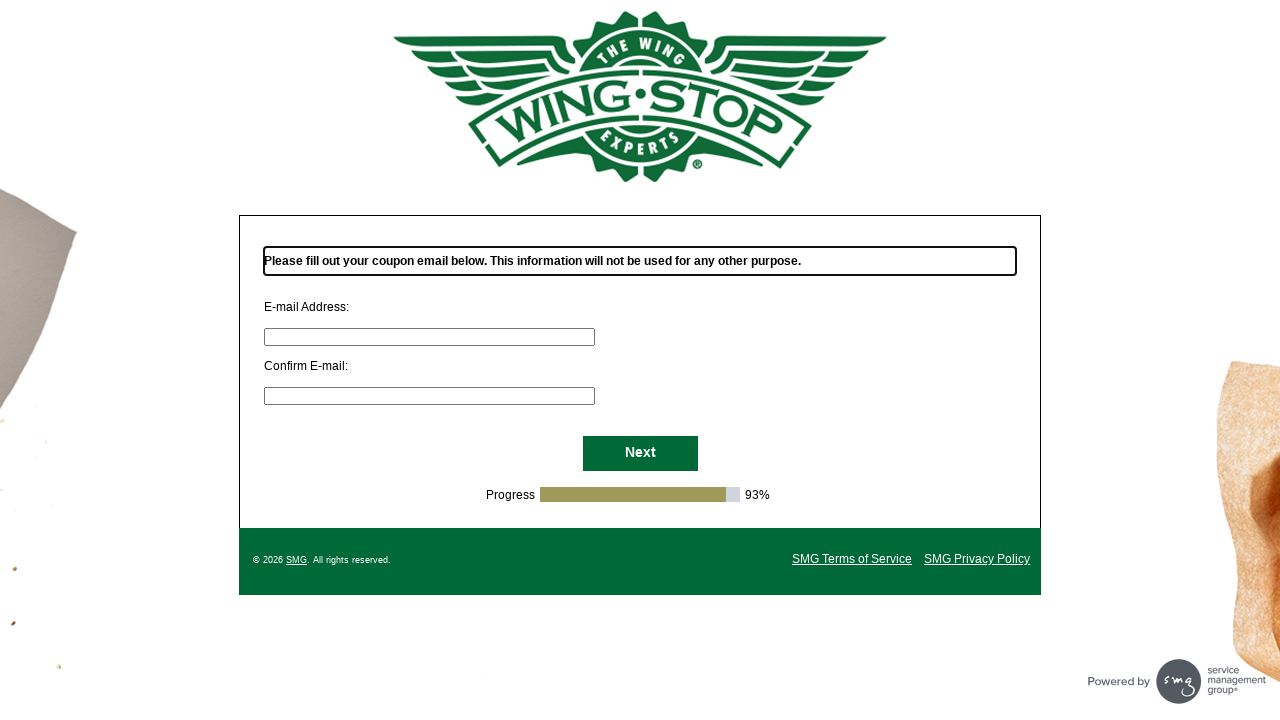

Filled email field with 'wingstopfan2024@example.com' on #S000132
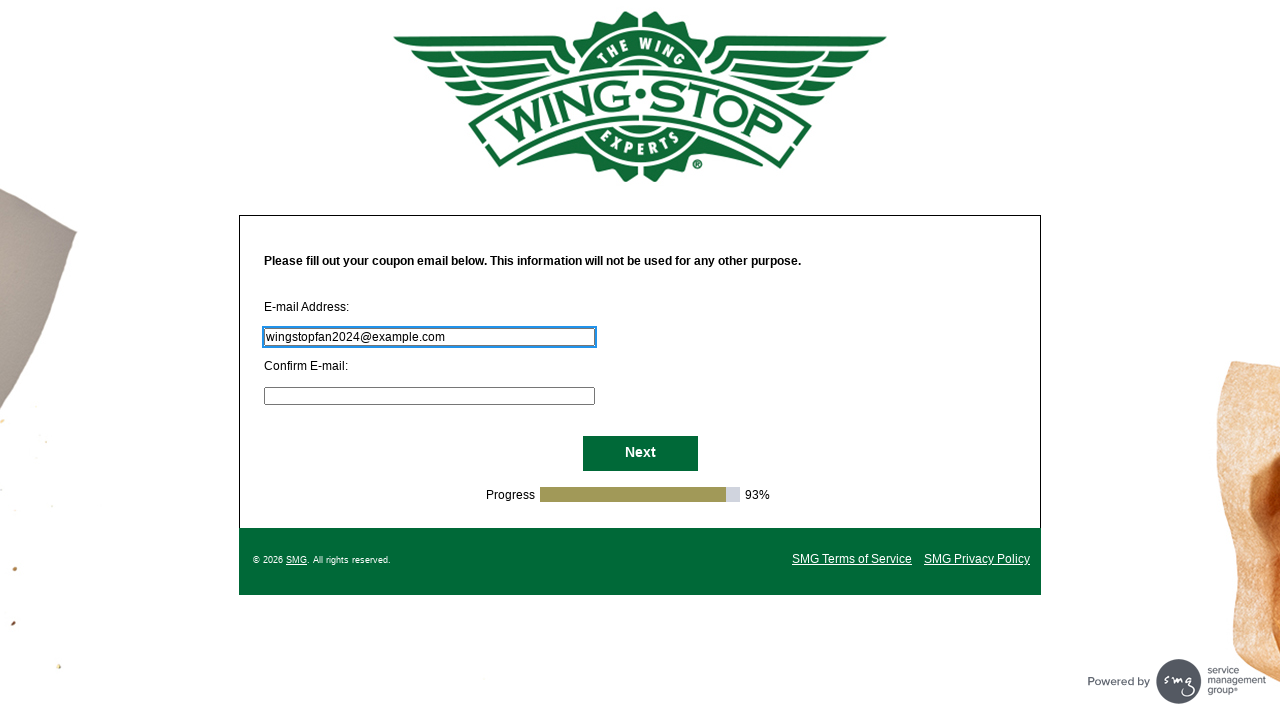

Filled confirmation email field with 'wingstopfan2024@example.com' on #S000133
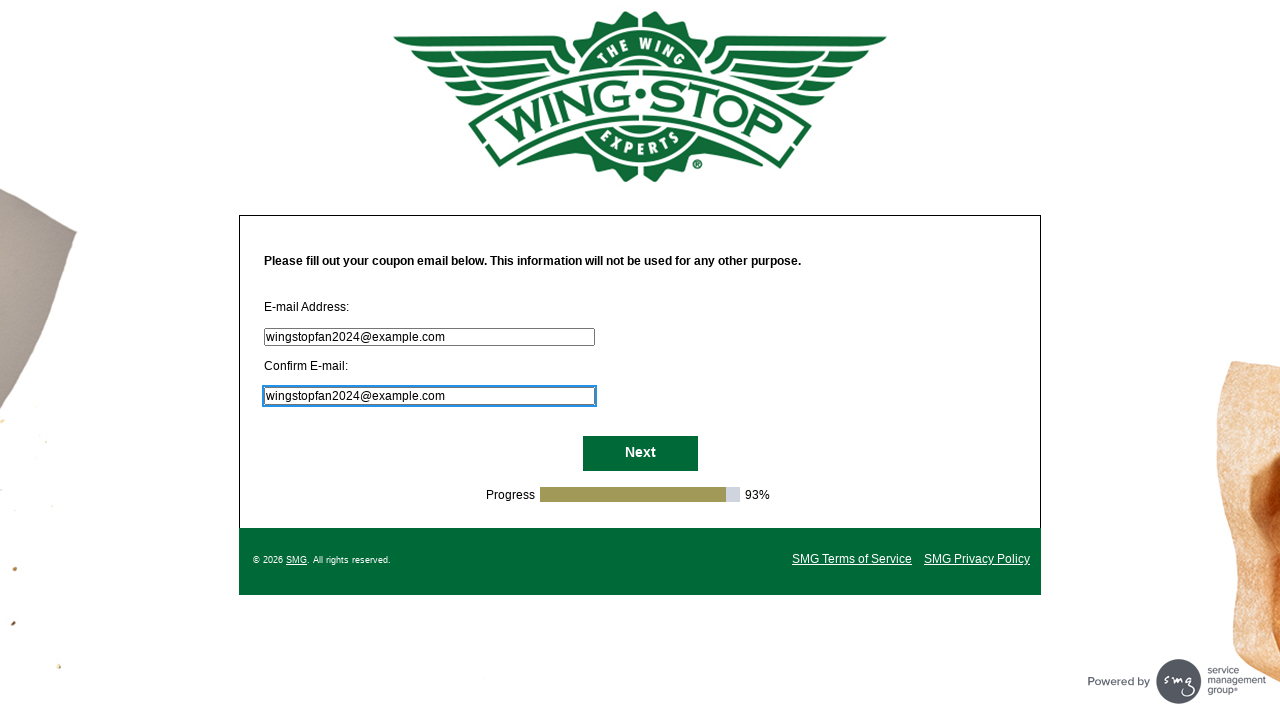

Final Next button is visible and ready to submit survey
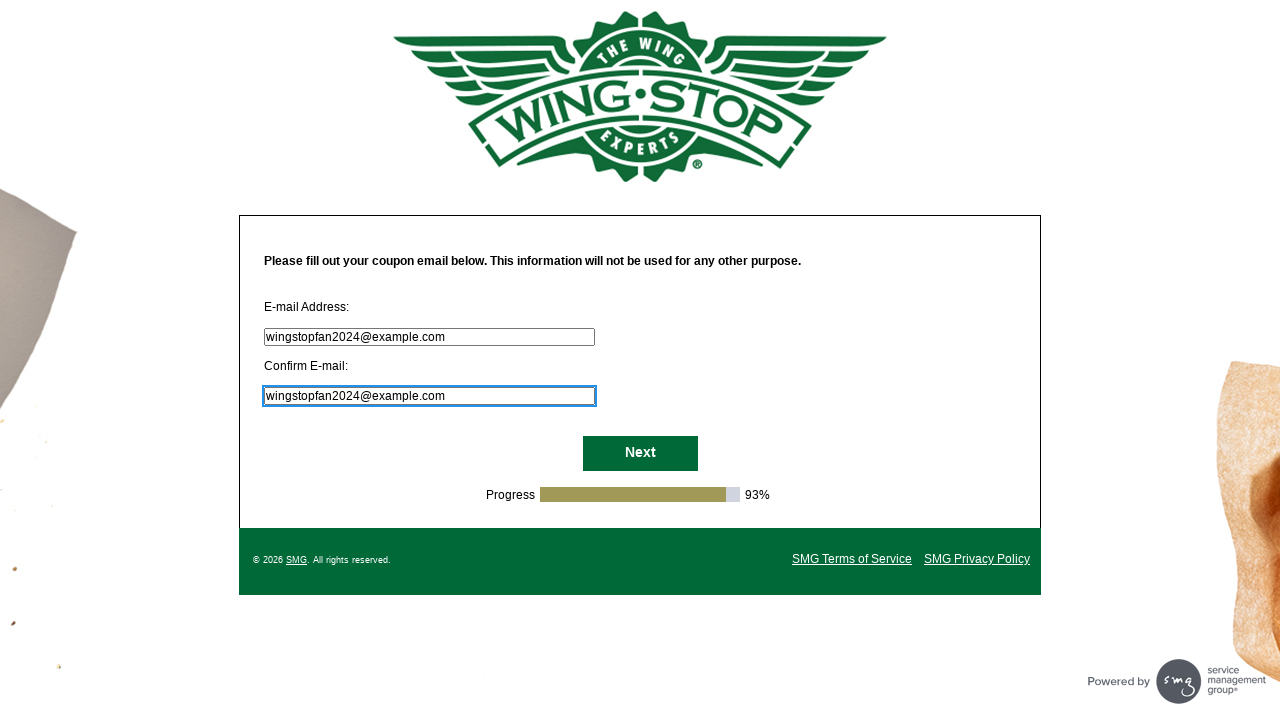

Clicked final Next button to submit survey with email at (640, 454) on #NextButton
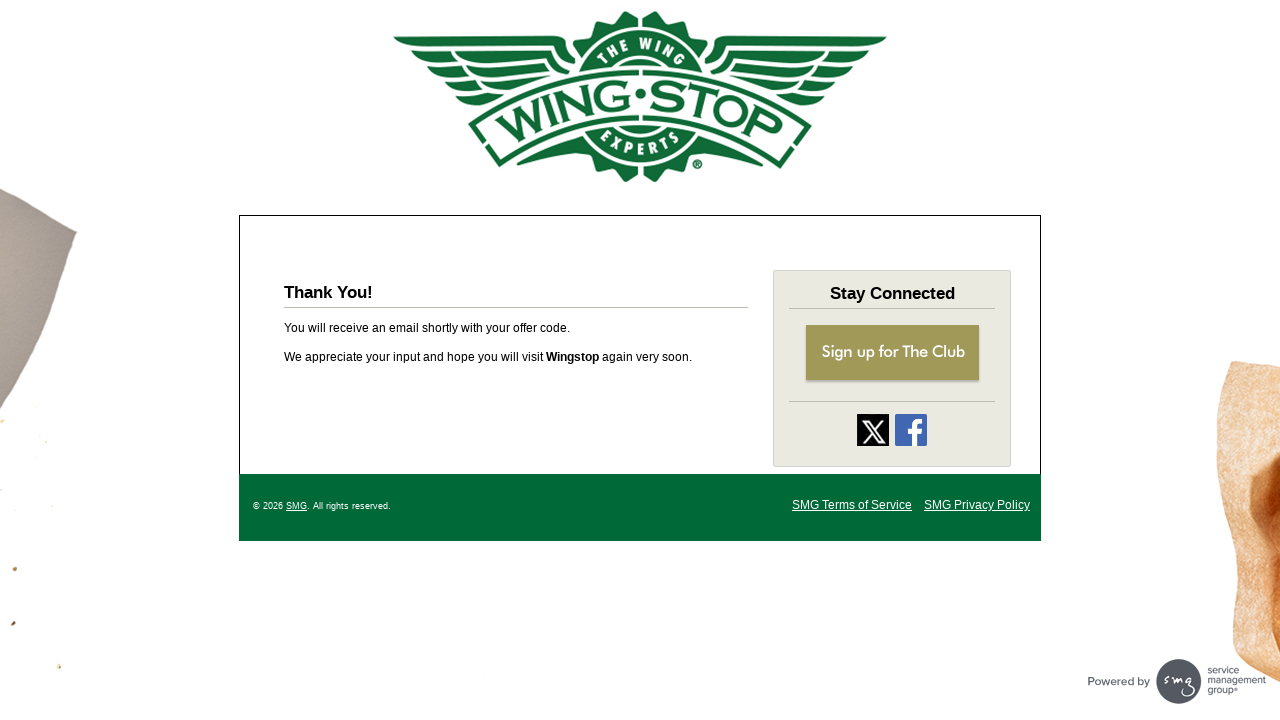

Survey submission completed and Finish page loaded
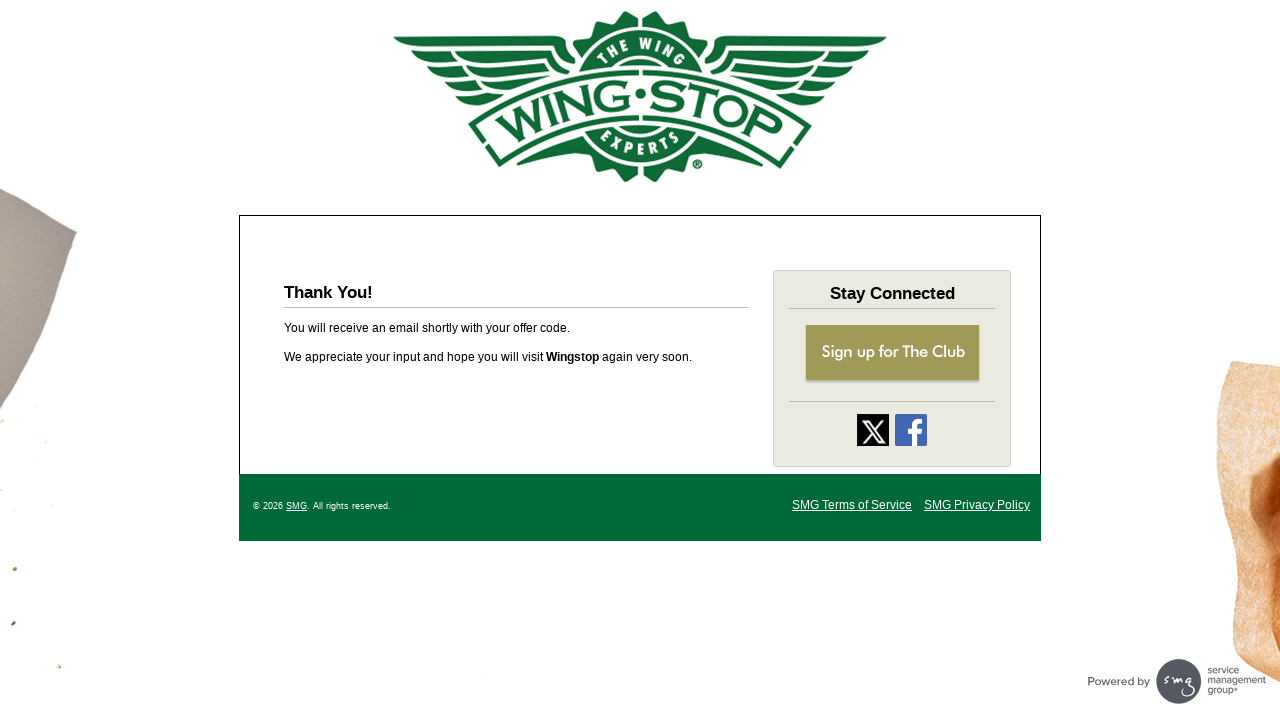

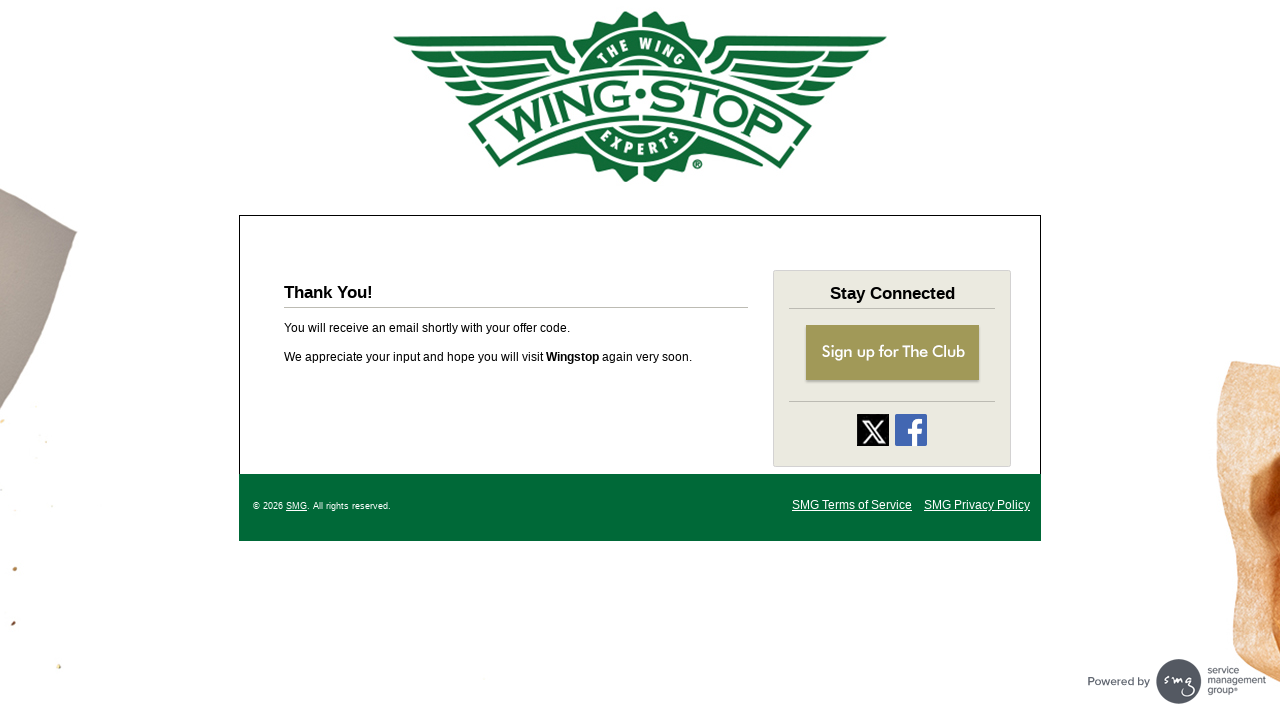